Sets an alarm on kukuklok.com by adjusting hour and minute digits using increment buttons and activating the alarm

Starting URL: https://kukuklok.com/

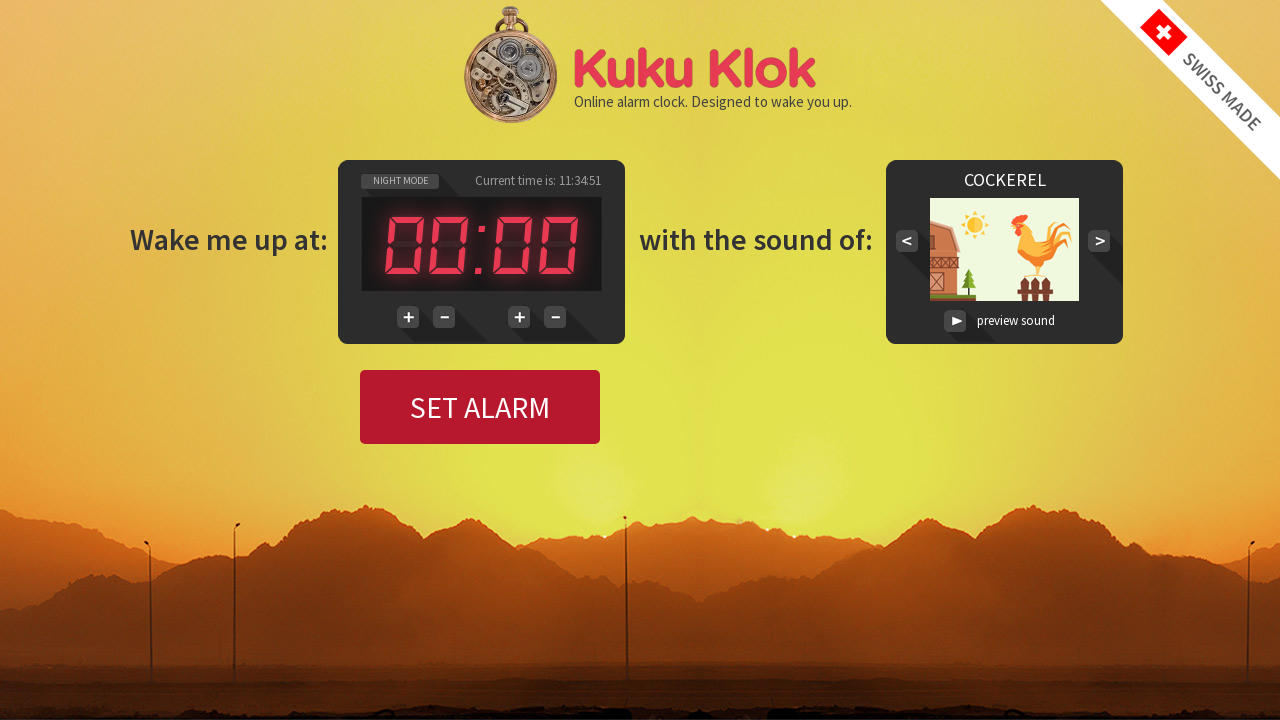

Waited 5 seconds for kukuklok.com page to fully load
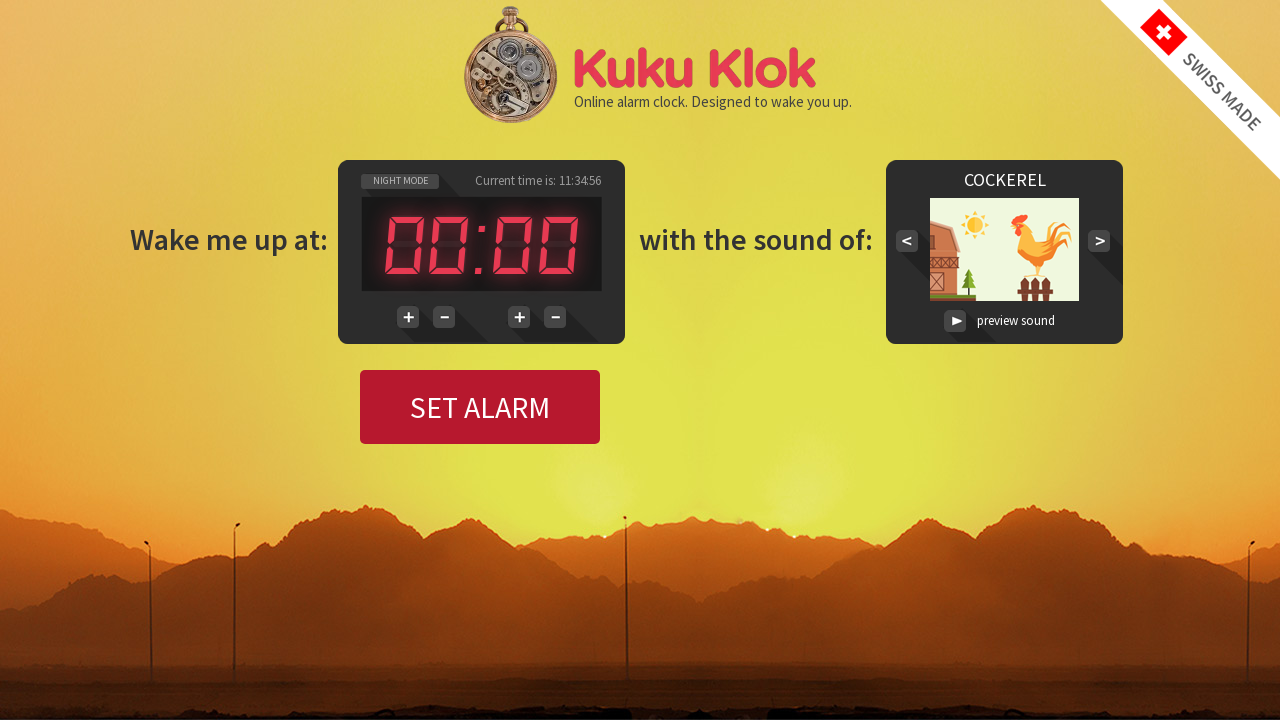

Retrieved current hour tens digit: 0, target: 1
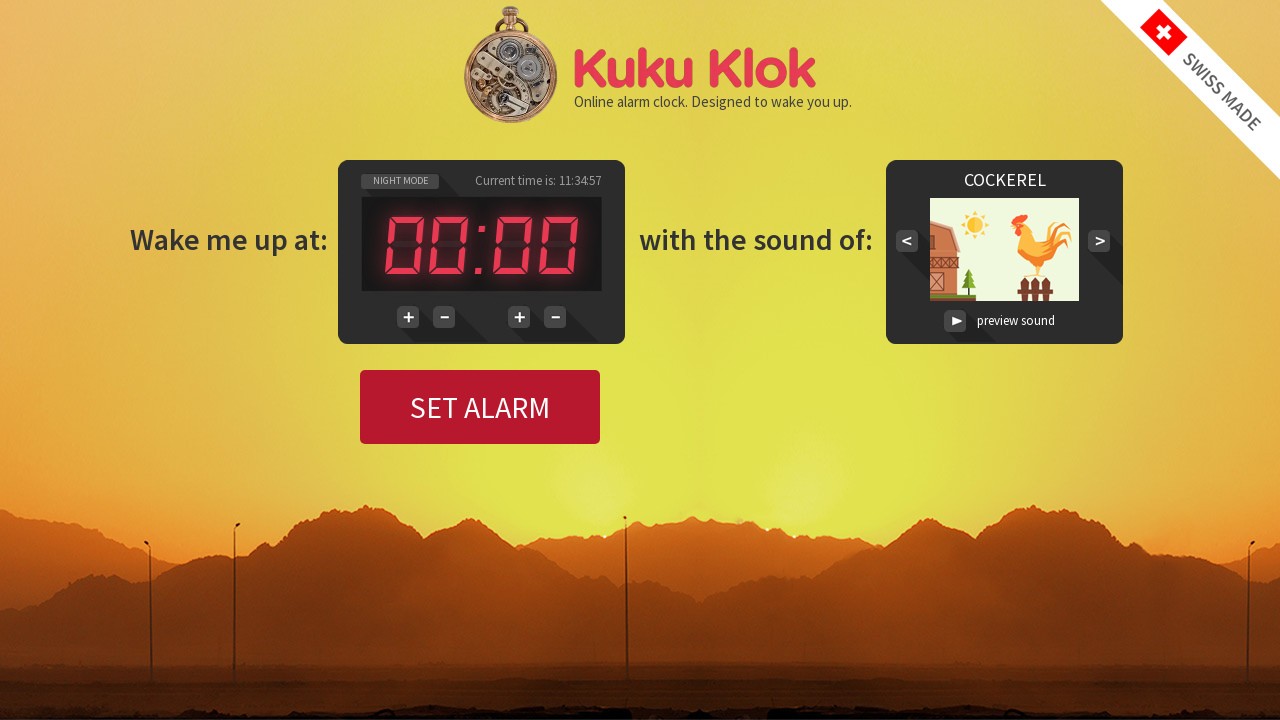

Clicked hour increment button to adjust tens digit at (408, 317) on #button_plus_hour
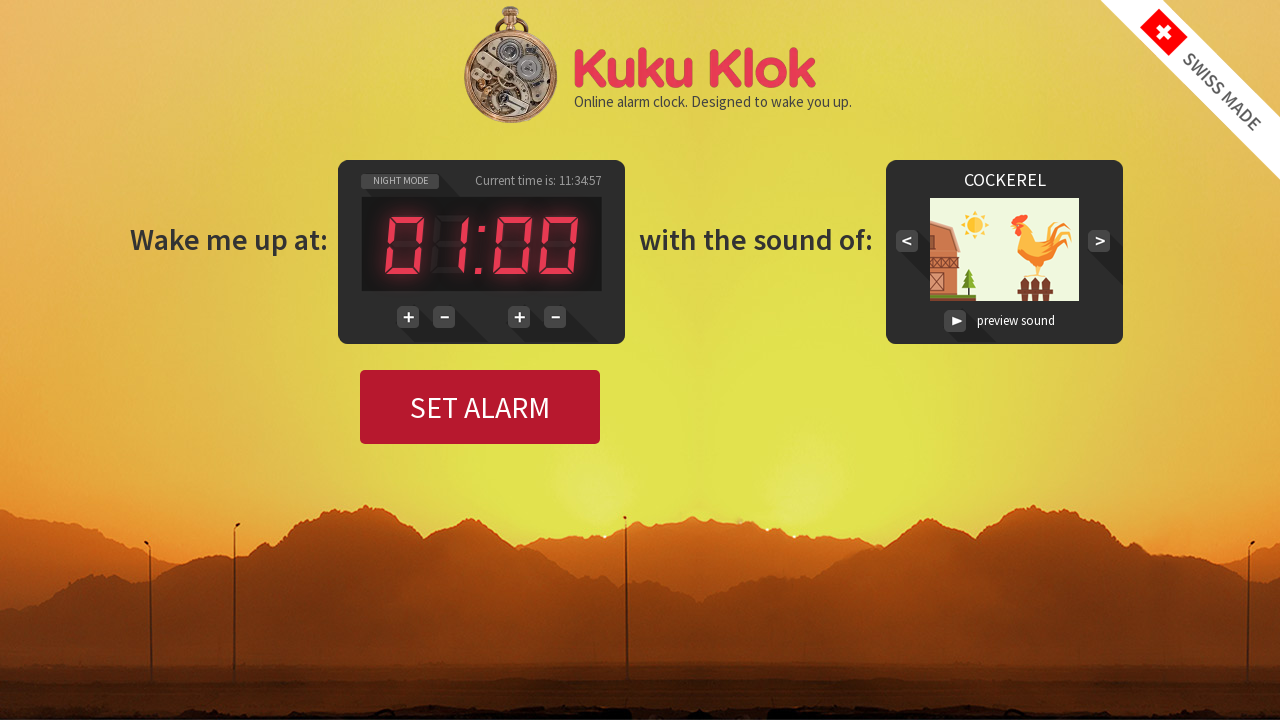

Waited 500ms for UI to update after hour increment
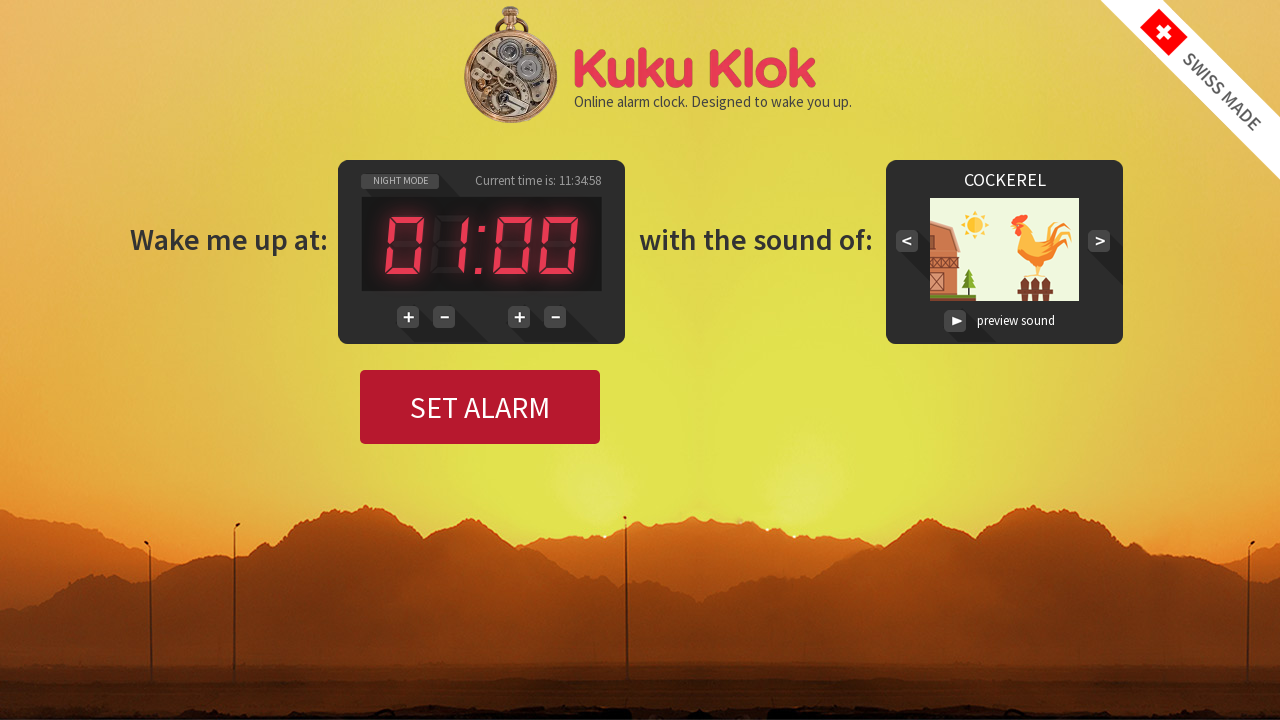

Clicked hour increment button to adjust tens digit at (408, 317) on #button_plus_hour
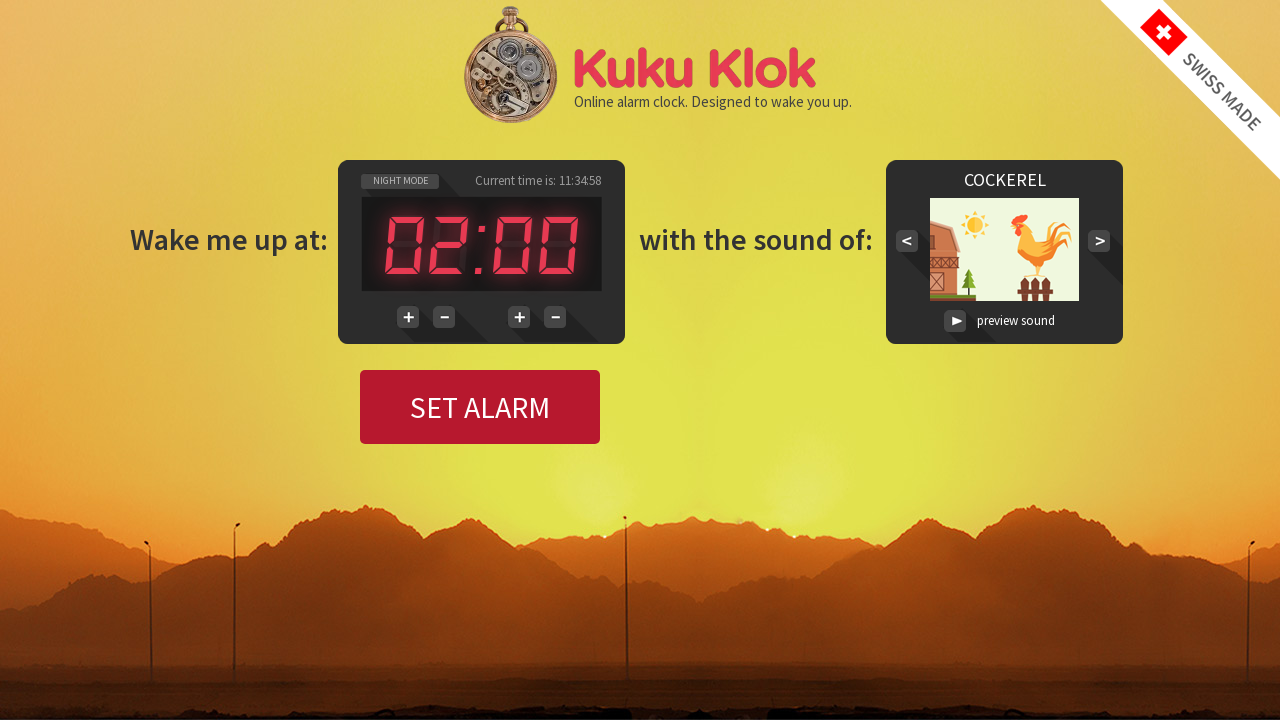

Waited 500ms for UI to update after hour increment
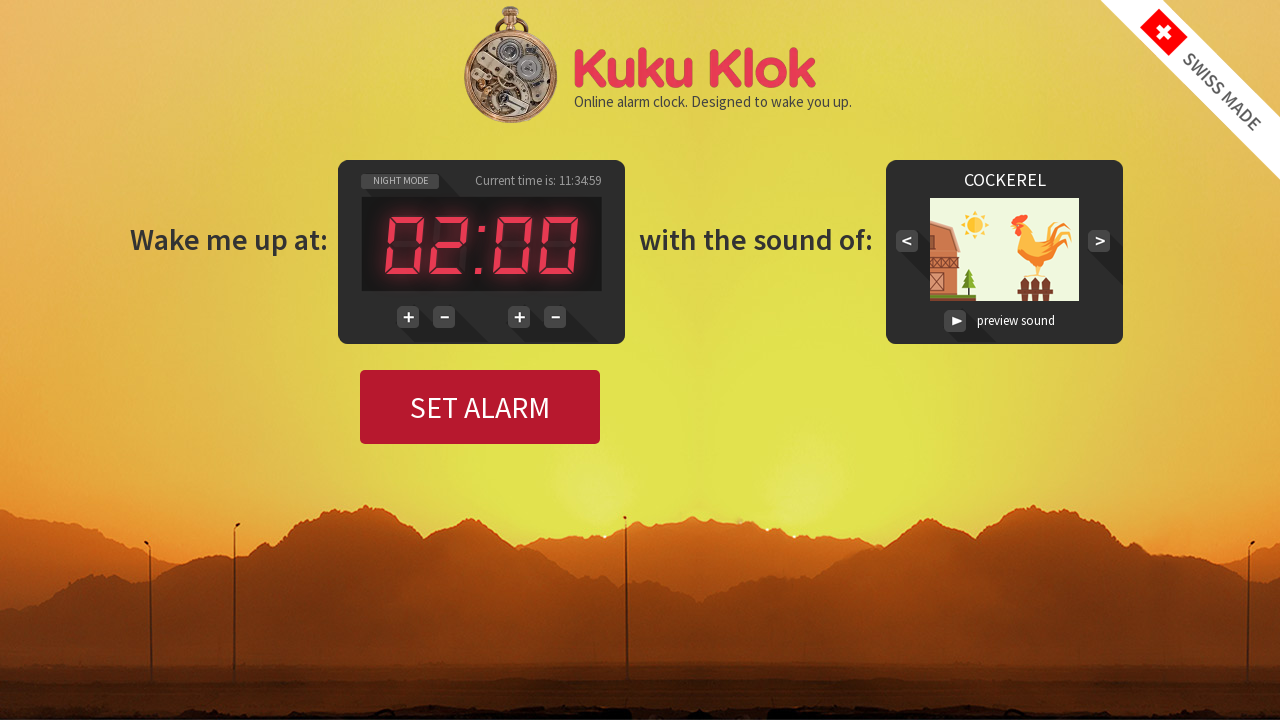

Clicked hour increment button to adjust tens digit at (408, 317) on #button_plus_hour
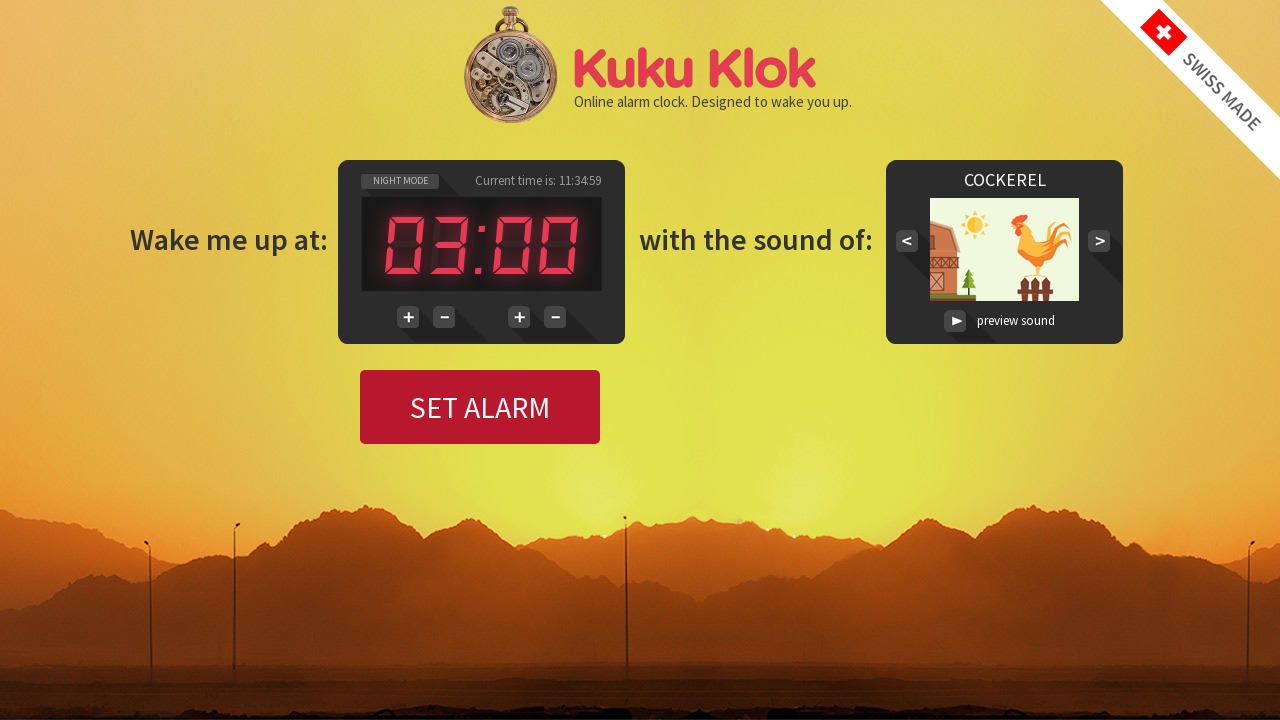

Waited 500ms for UI to update after hour increment
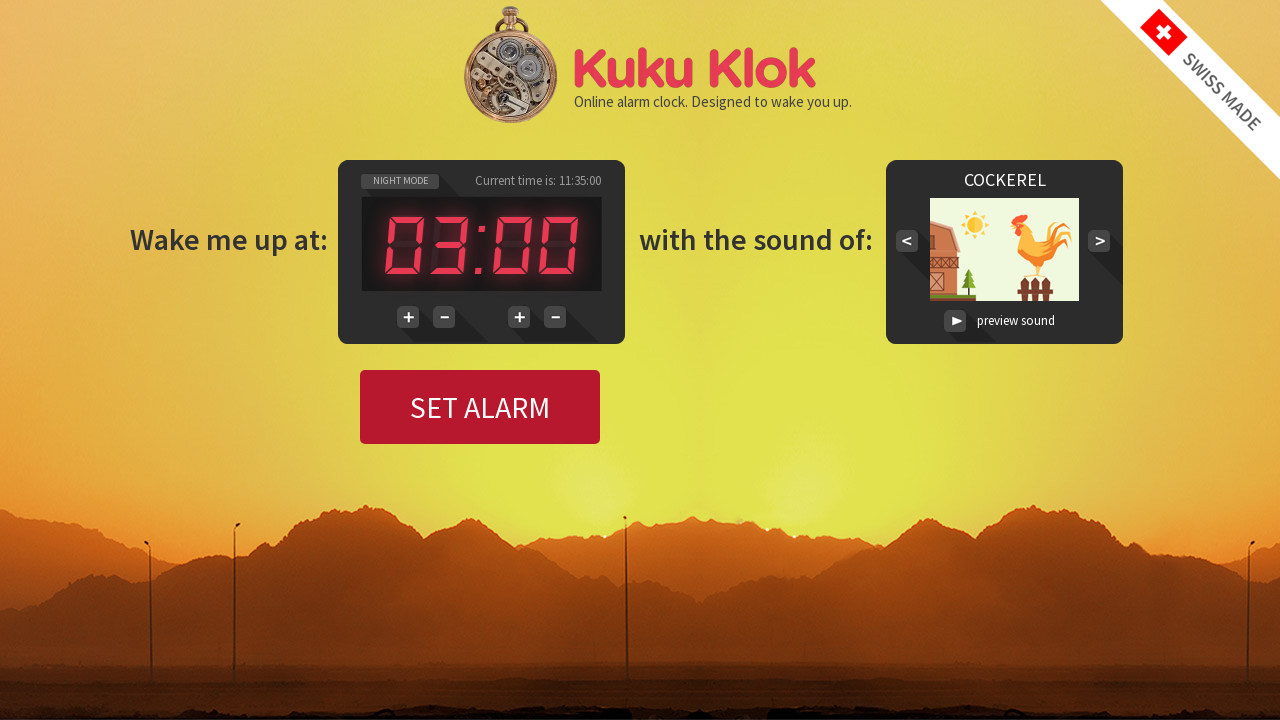

Clicked hour increment button to adjust tens digit at (408, 317) on #button_plus_hour
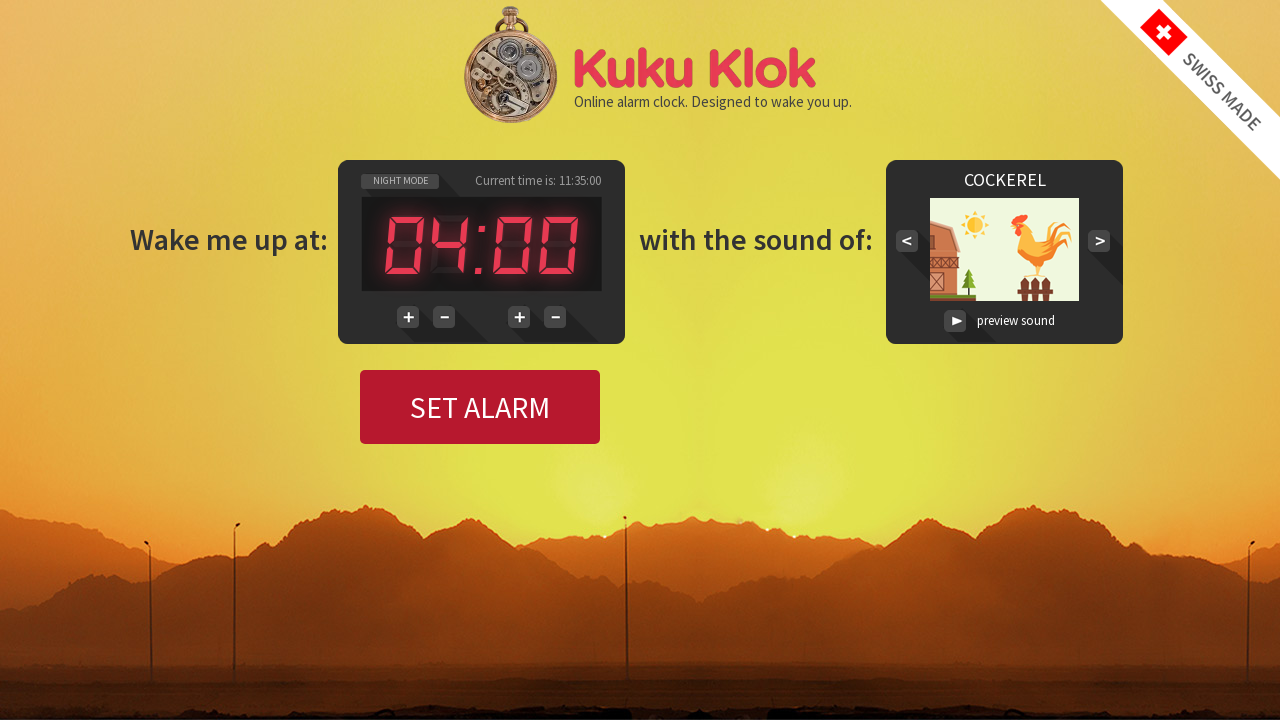

Waited 500ms for UI to update after hour increment
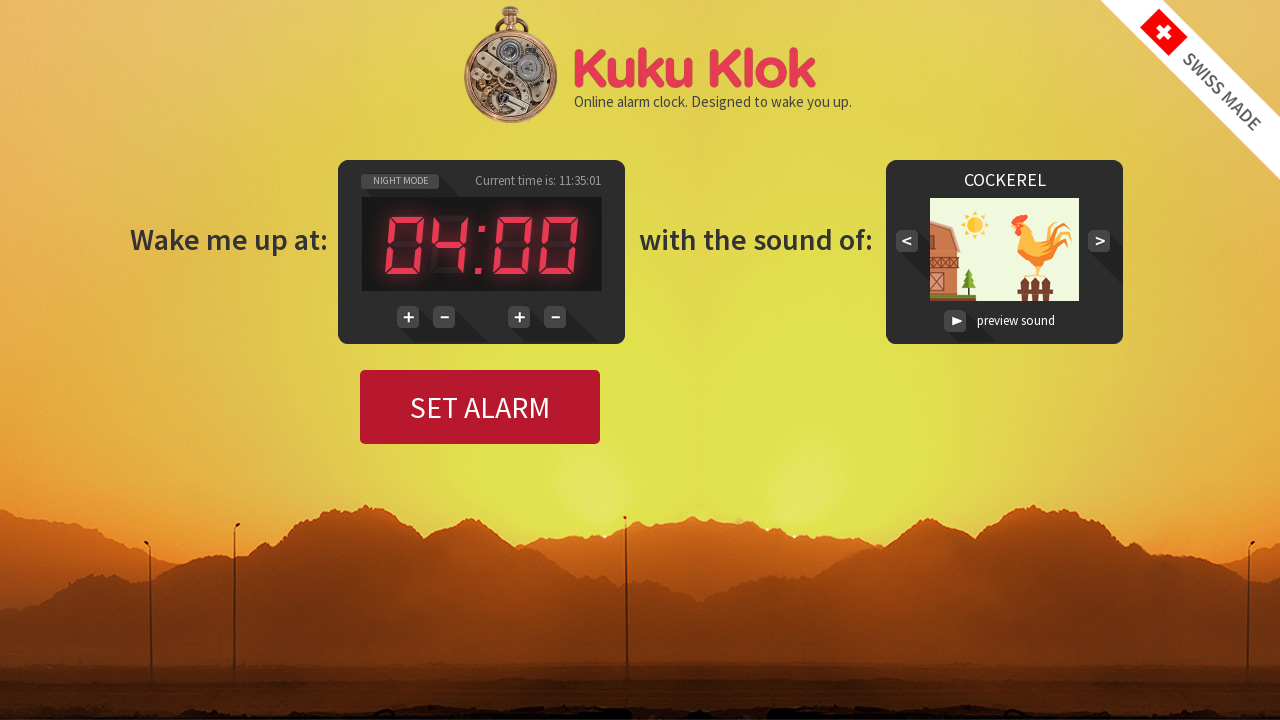

Clicked hour increment button to adjust tens digit at (408, 317) on #button_plus_hour
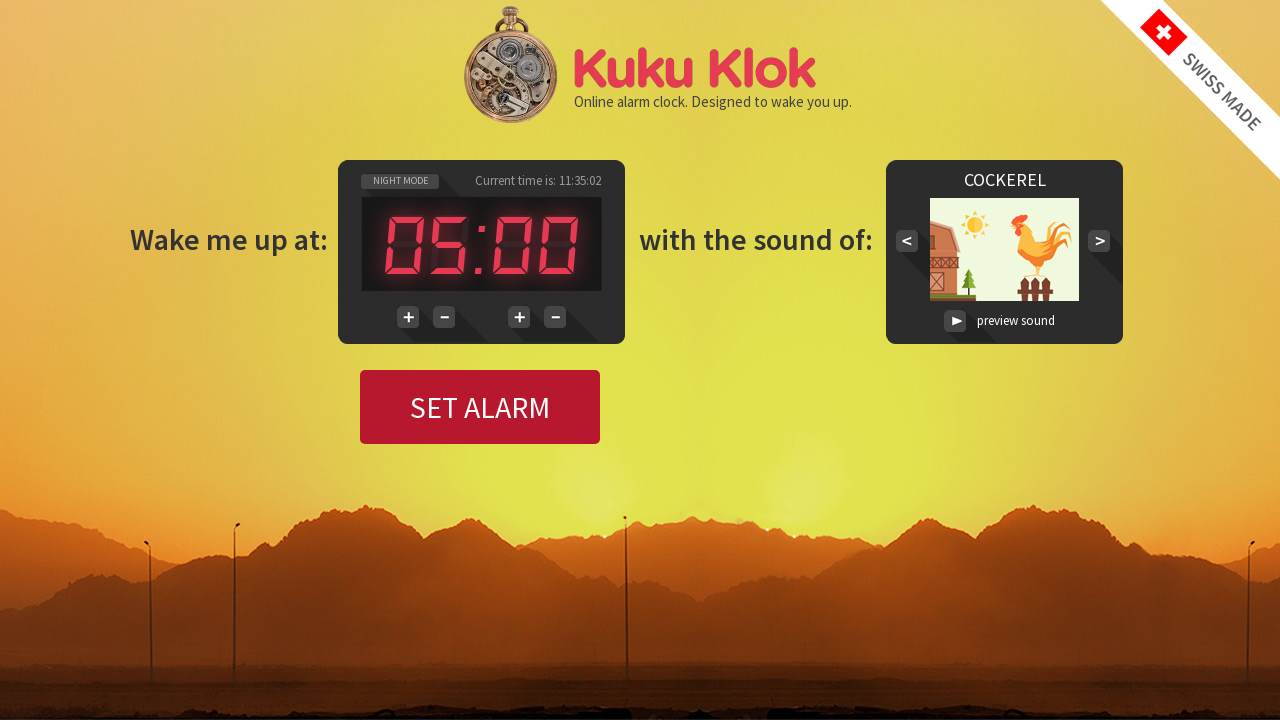

Waited 500ms for UI to update after hour increment
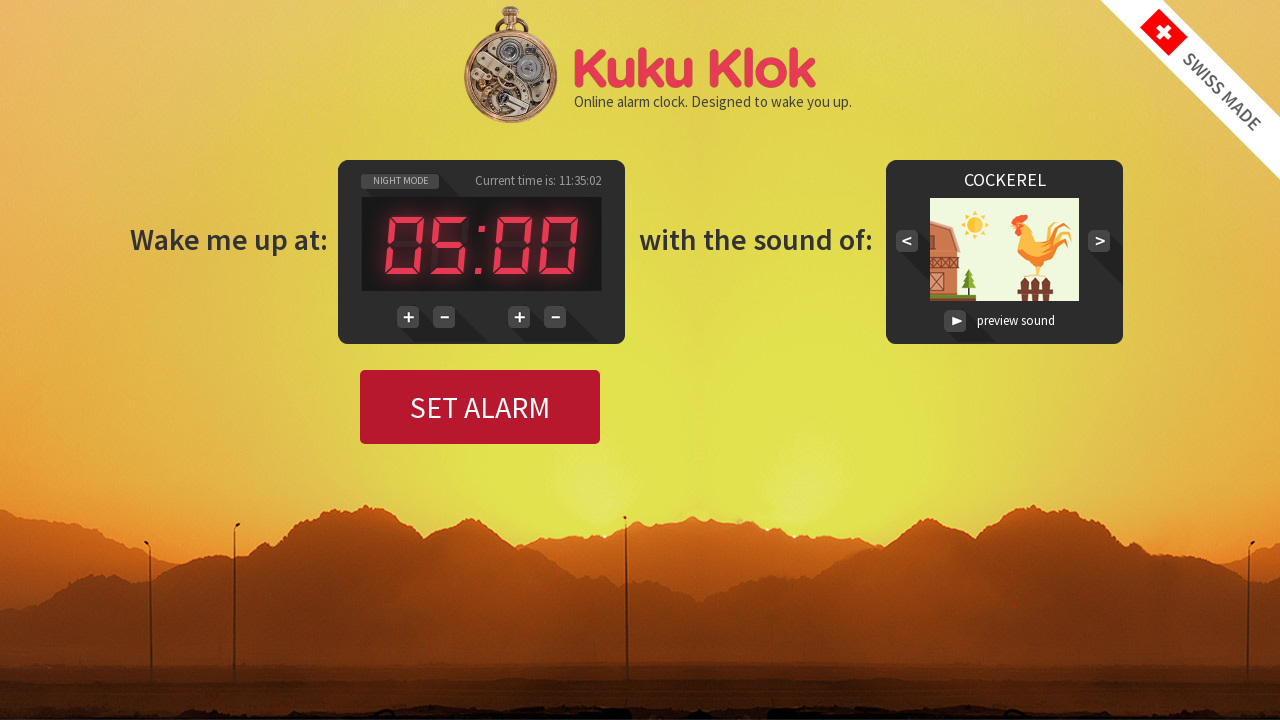

Clicked hour increment button to adjust tens digit at (408, 317) on #button_plus_hour
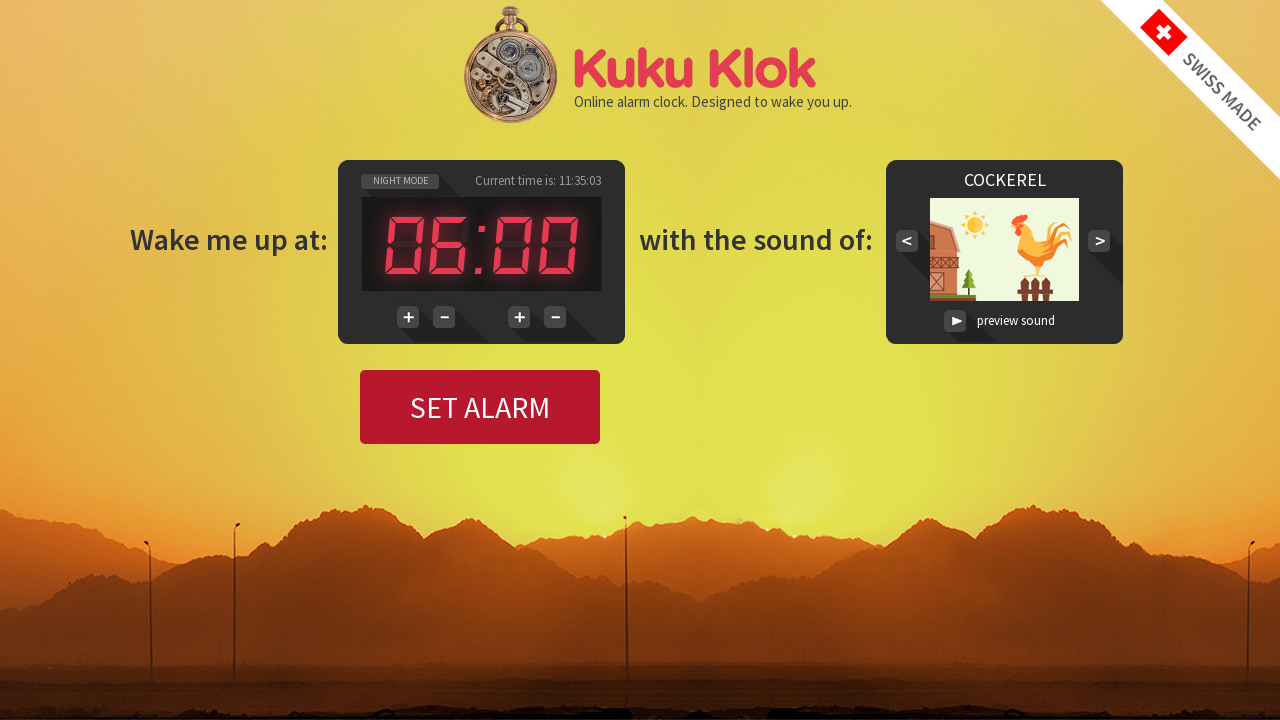

Waited 500ms for UI to update after hour increment
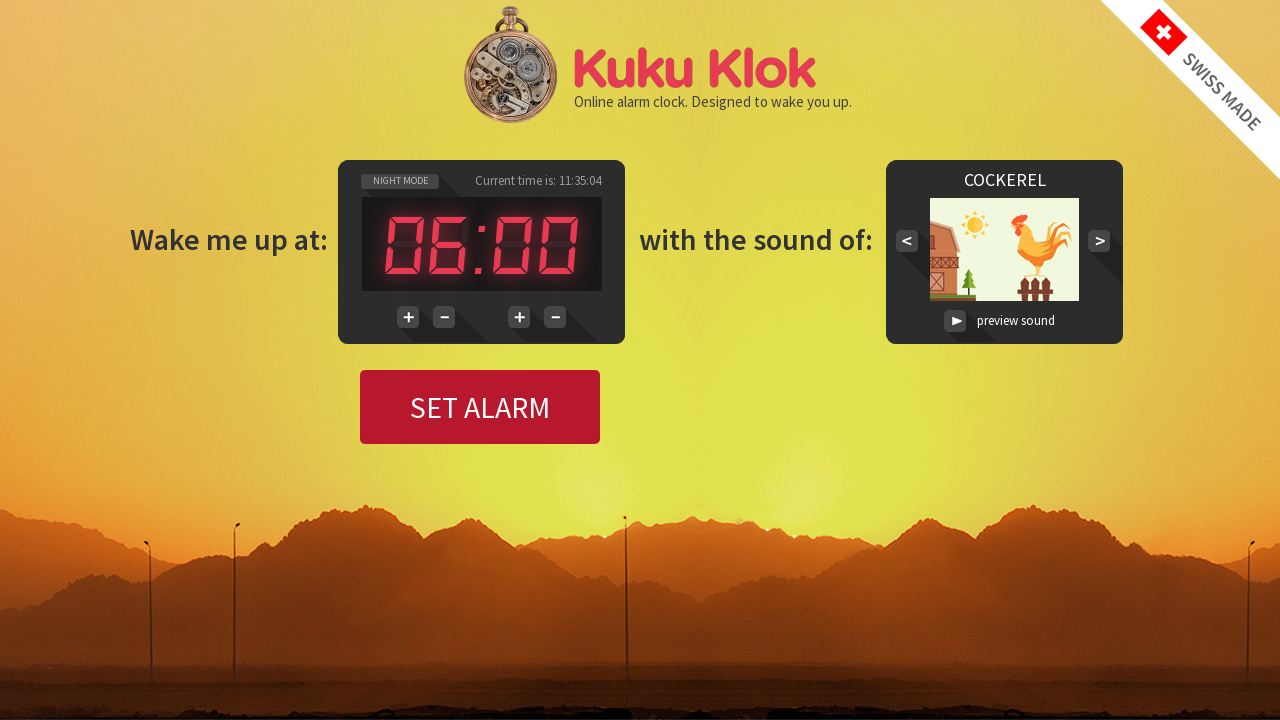

Clicked hour increment button to adjust tens digit at (408, 317) on #button_plus_hour
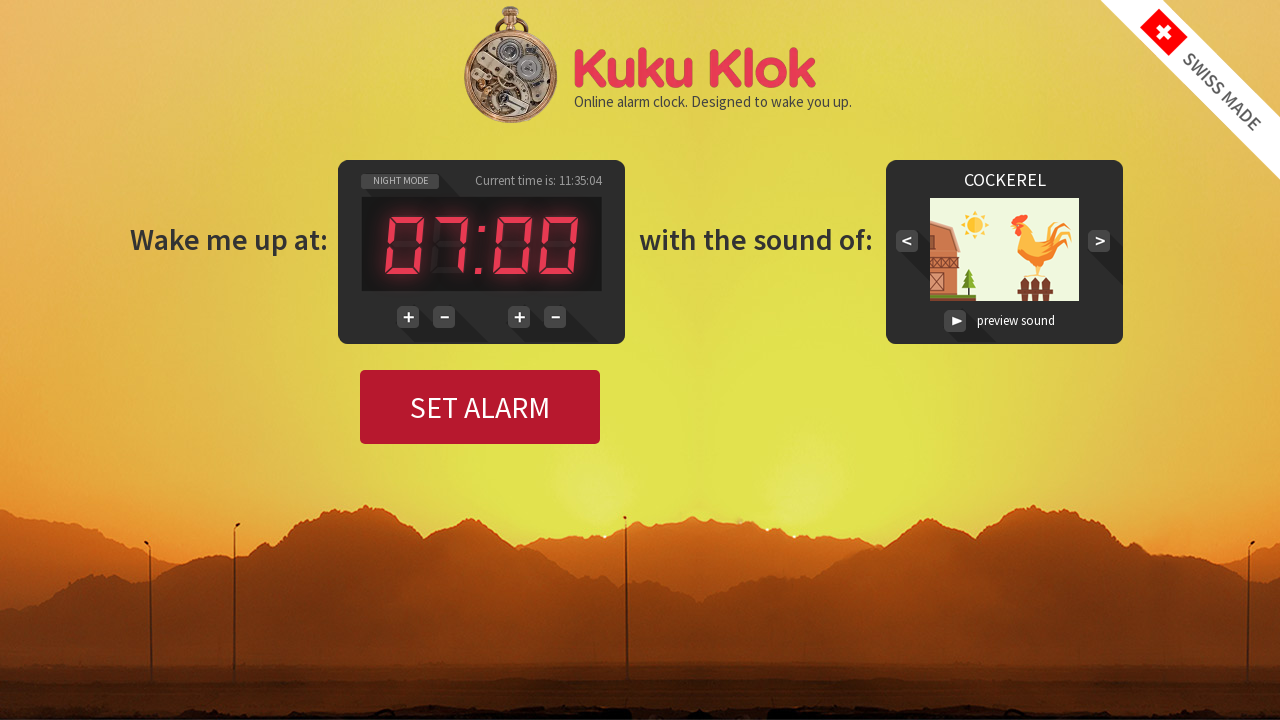

Waited 500ms for UI to update after hour increment
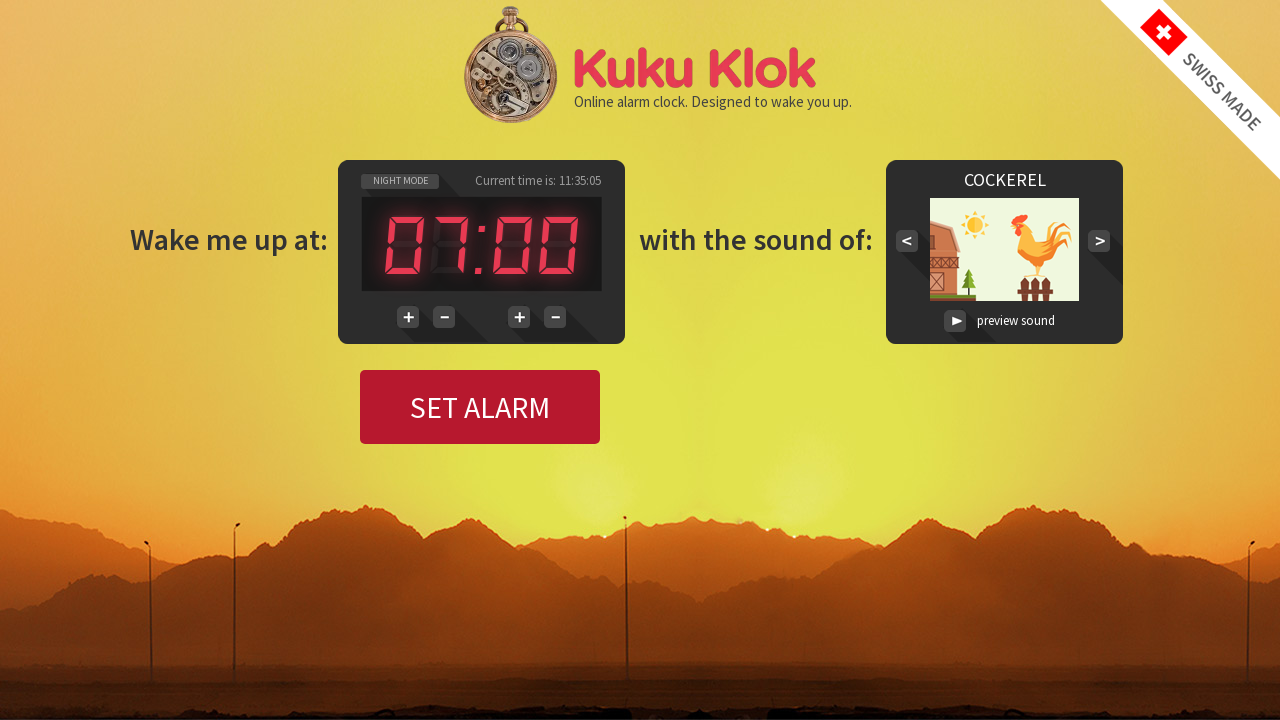

Clicked hour increment button to adjust tens digit at (408, 317) on #button_plus_hour
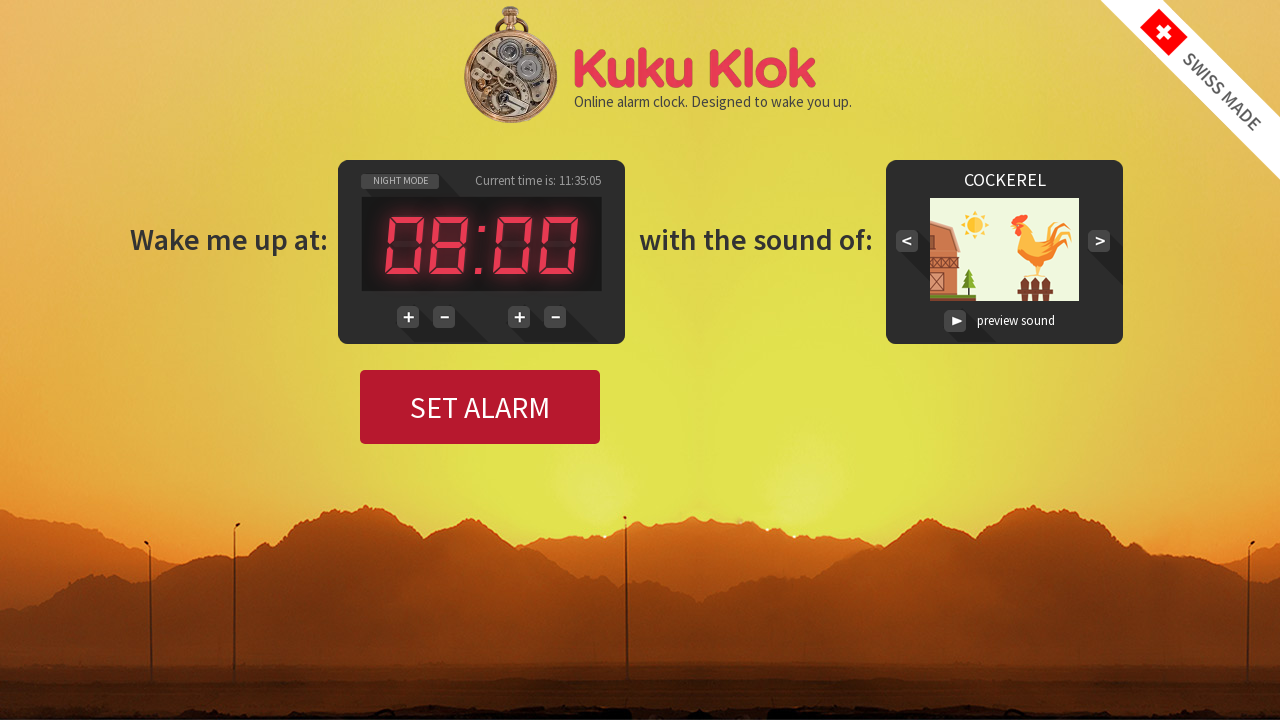

Waited 500ms for UI to update after hour increment
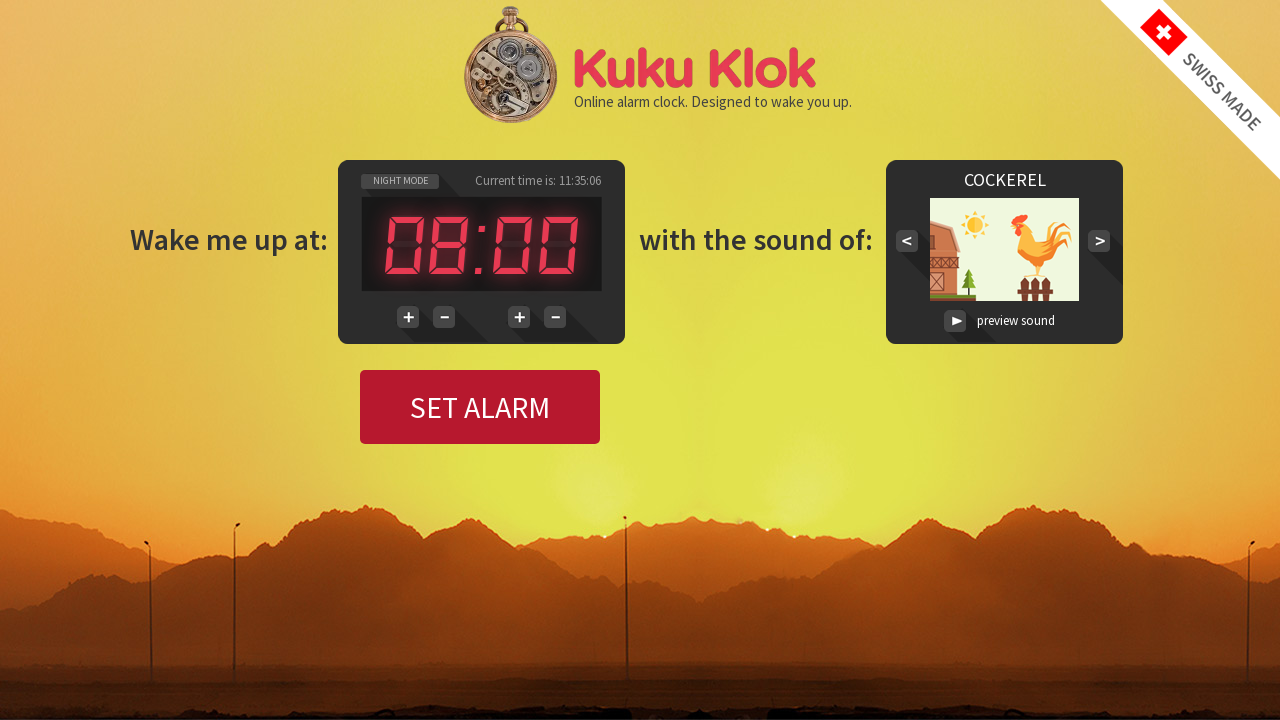

Clicked hour increment button to adjust tens digit at (408, 317) on #button_plus_hour
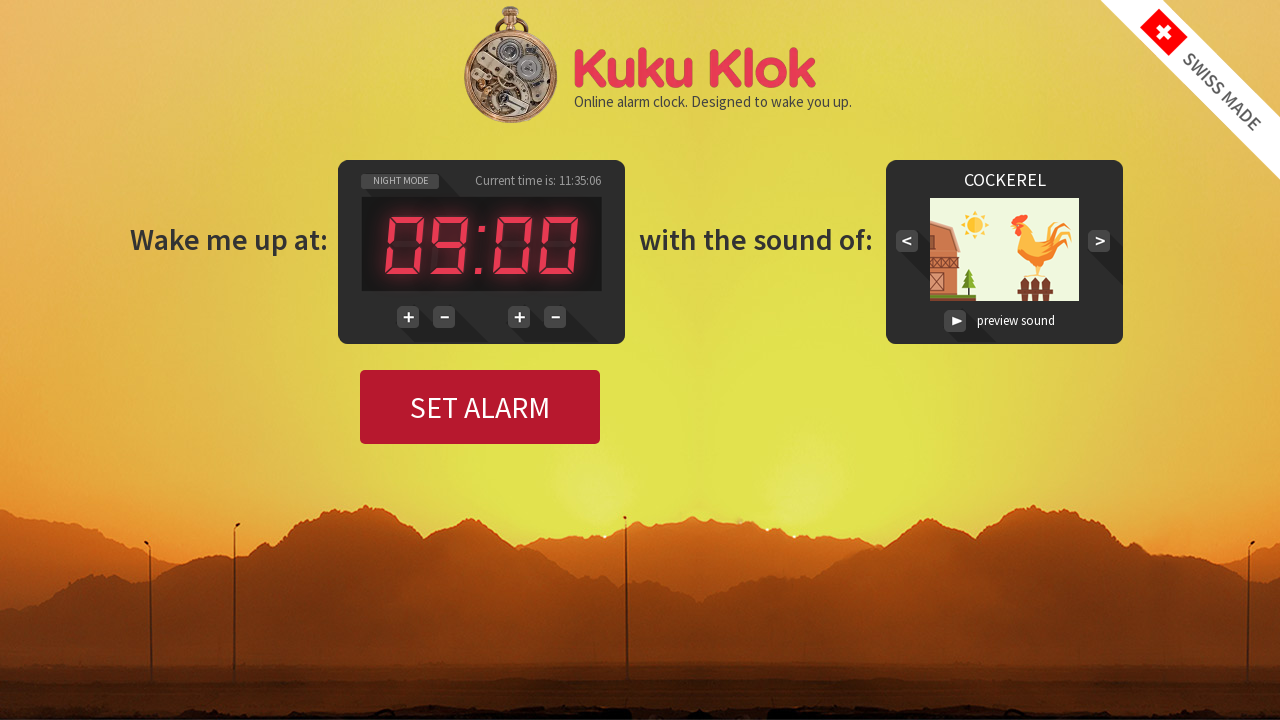

Waited 500ms for UI to update after hour increment
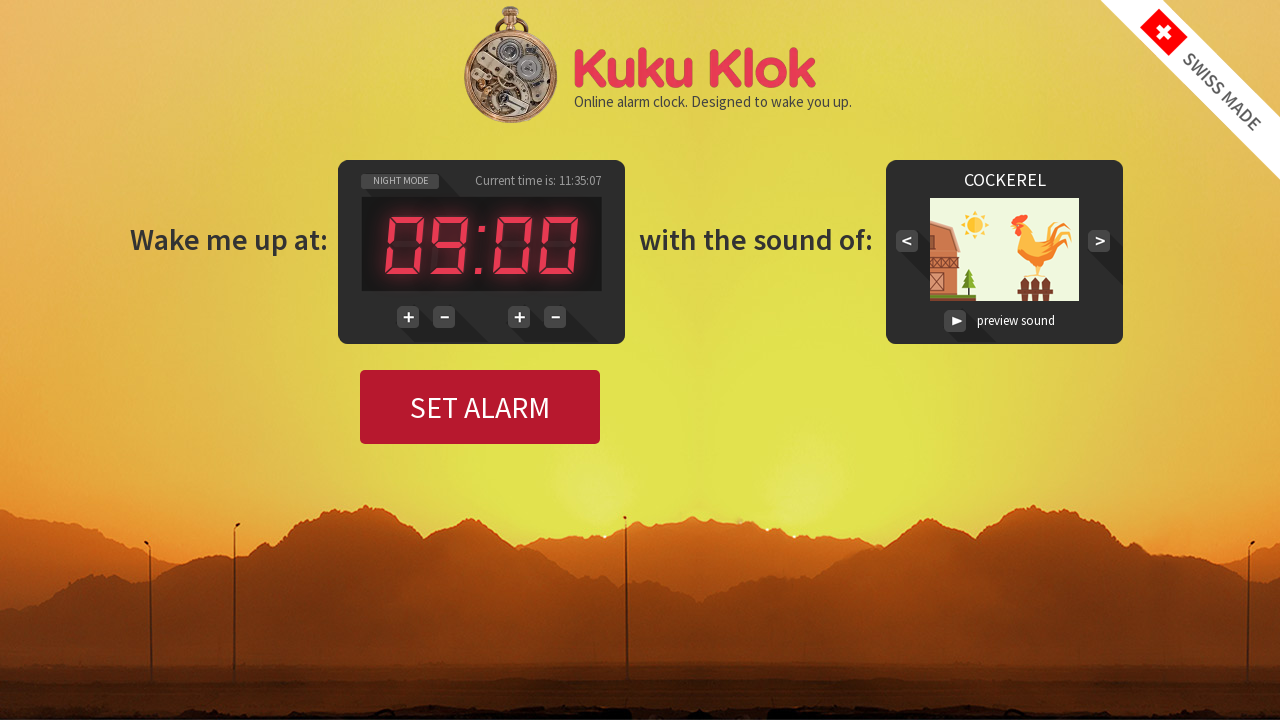

Clicked hour increment button to adjust tens digit at (408, 317) on #button_plus_hour
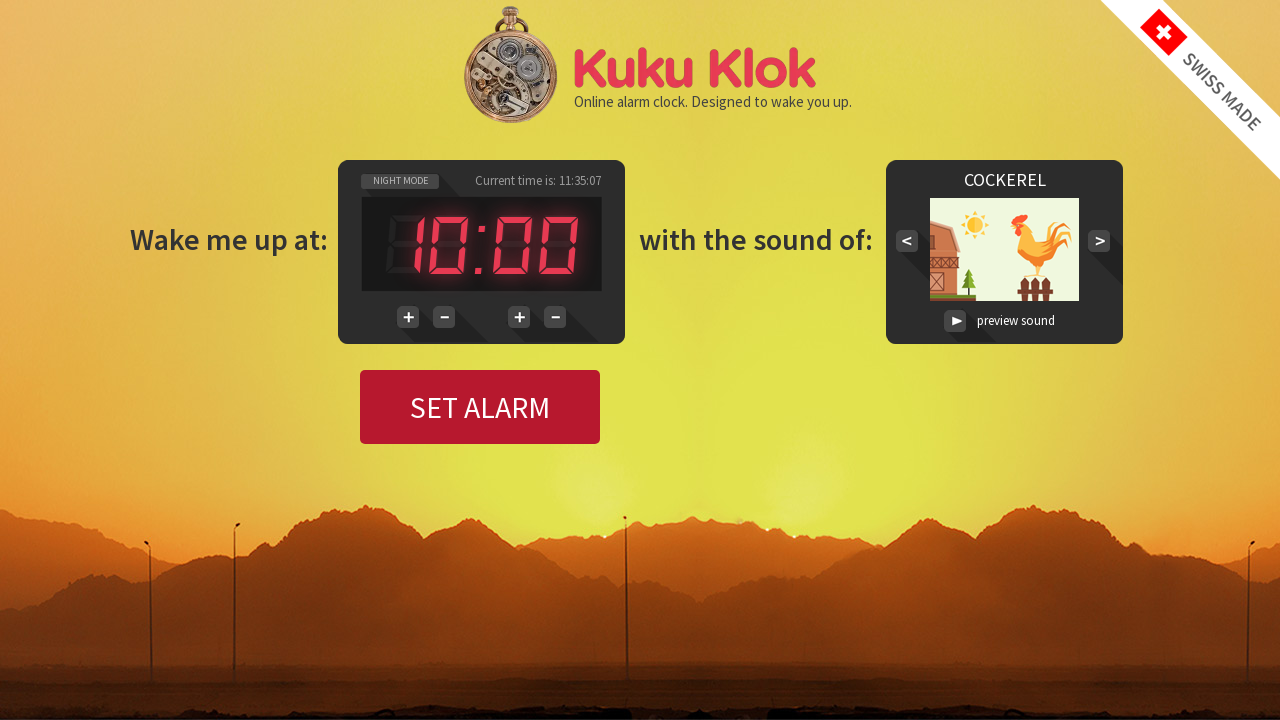

Waited 500ms for UI to update after hour increment
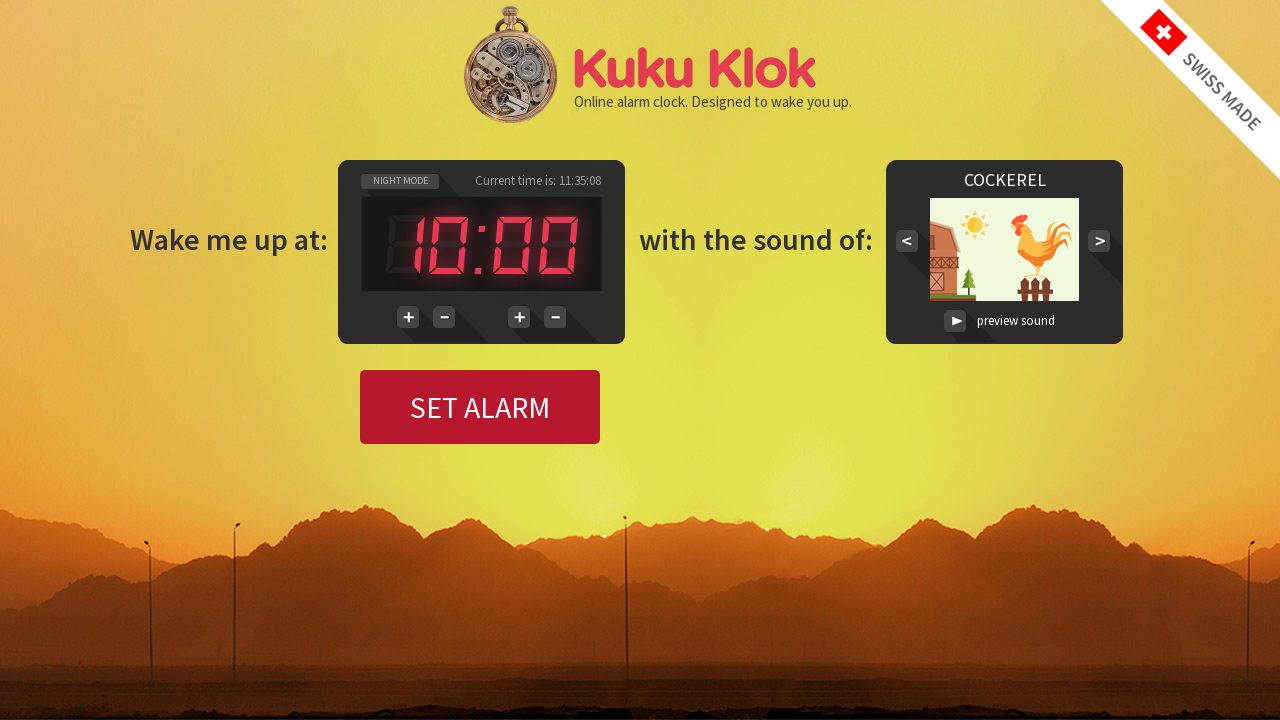

Retrieved current hour ones digit: 0, target: 4
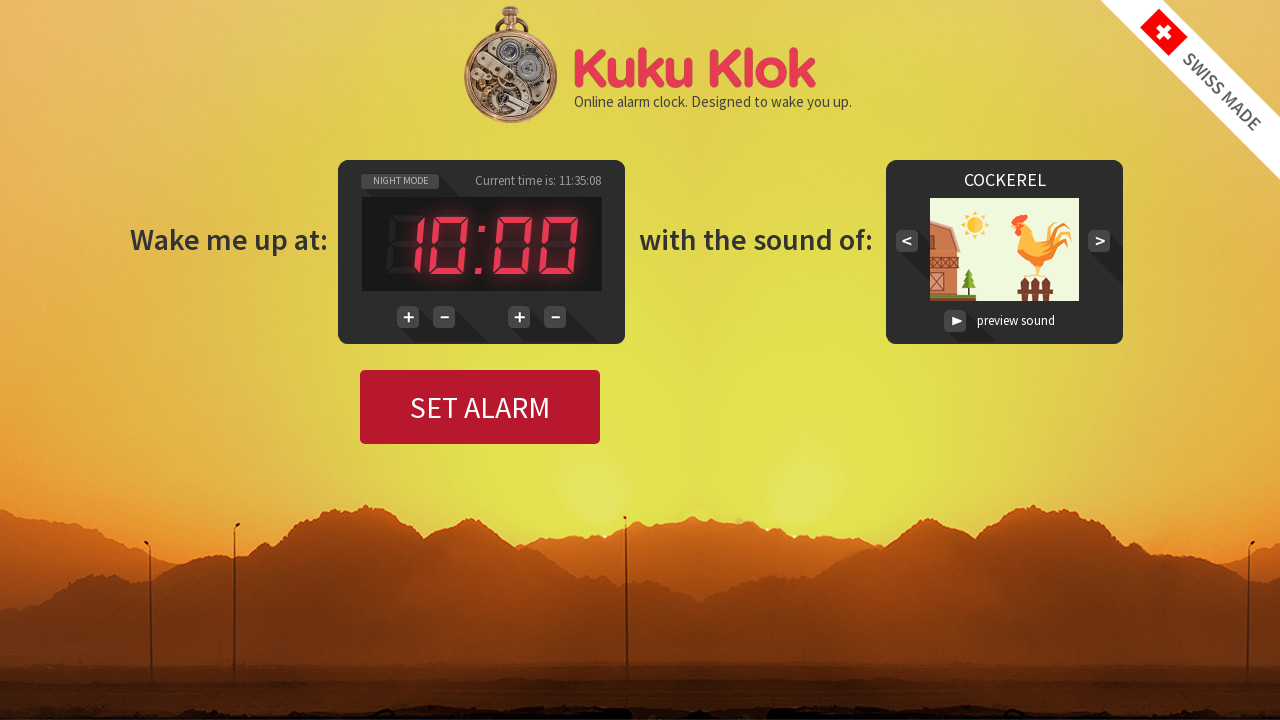

Clicked hour increment button to adjust ones digit at (408, 317) on #button_plus_hour
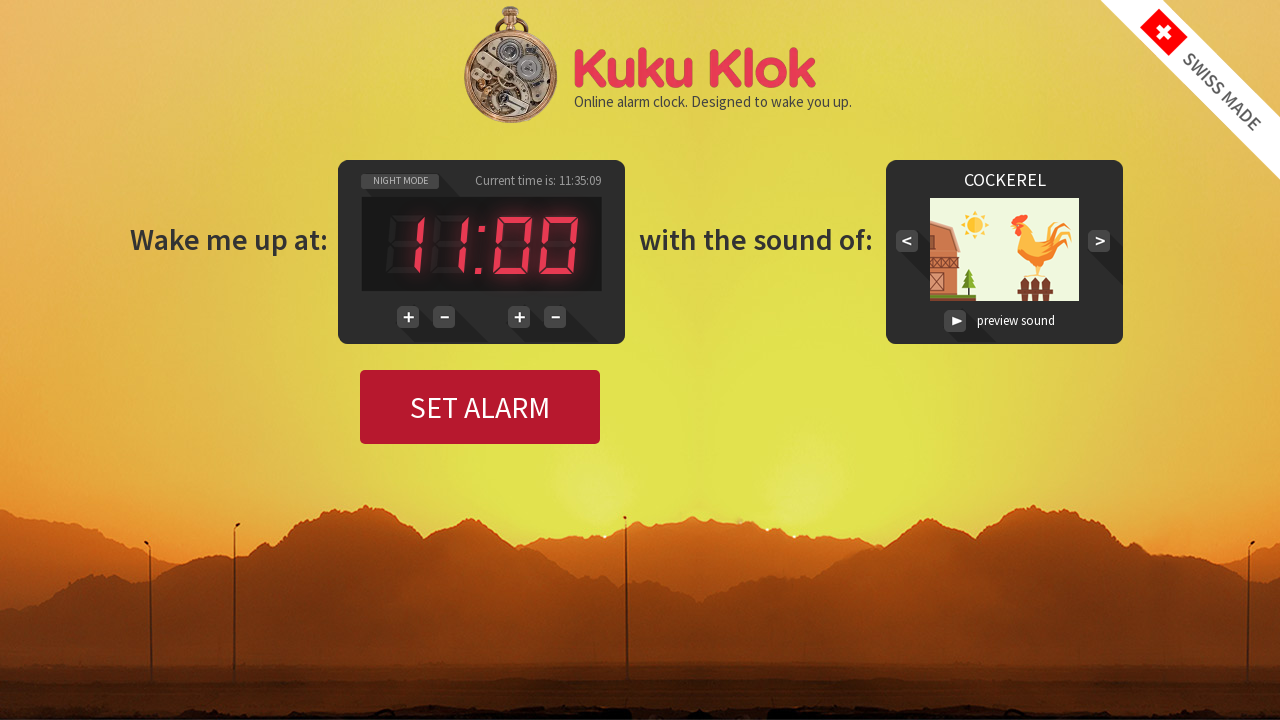

Waited 500ms for UI to update after hour increment
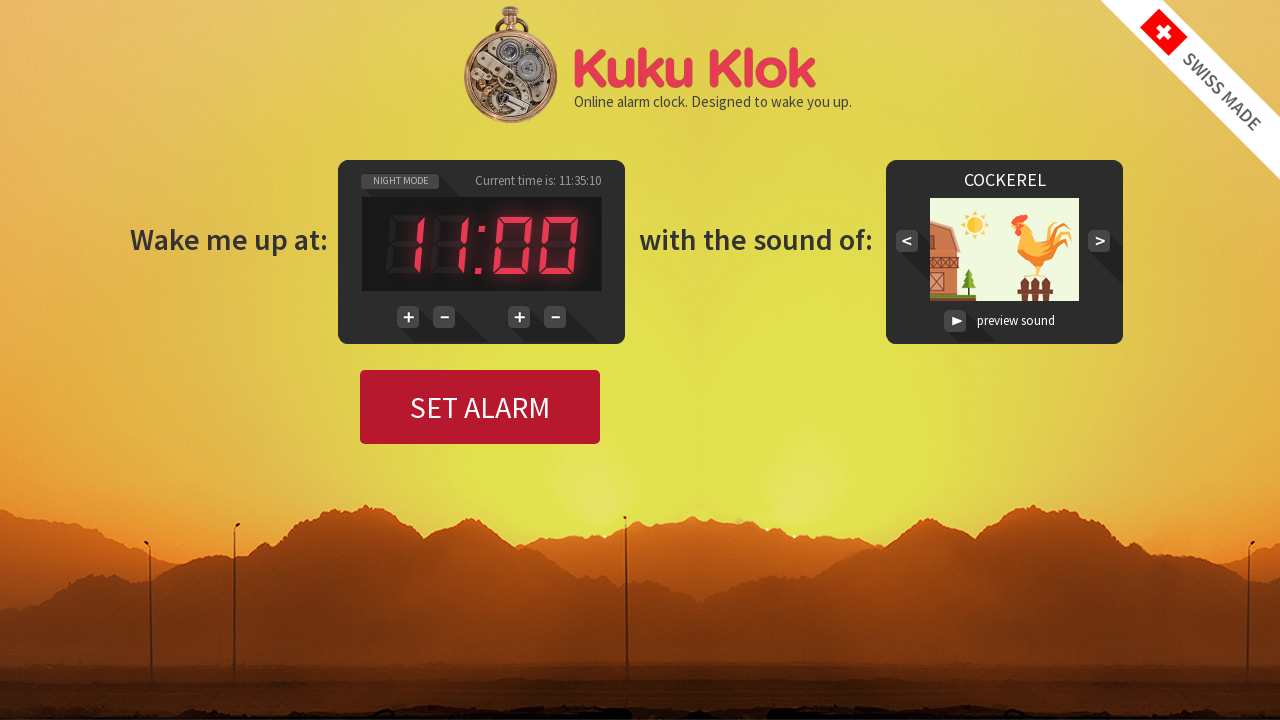

Clicked hour increment button to adjust ones digit at (408, 317) on #button_plus_hour
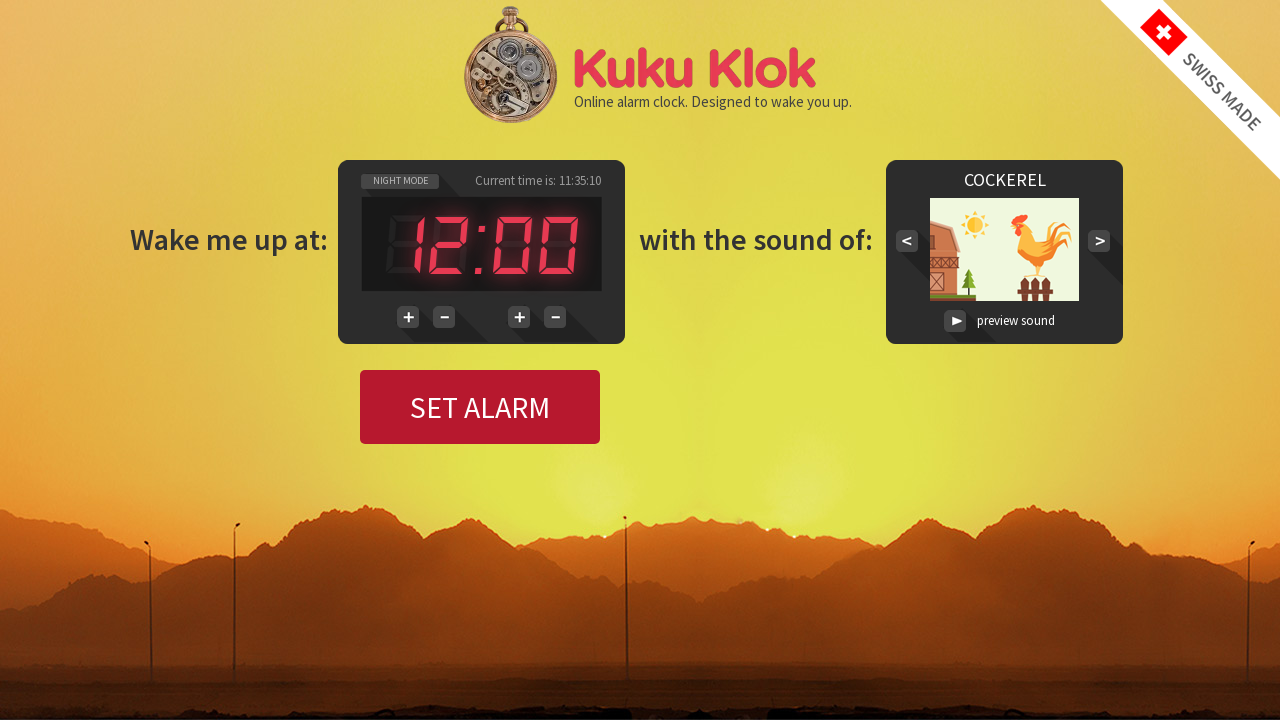

Waited 500ms for UI to update after hour increment
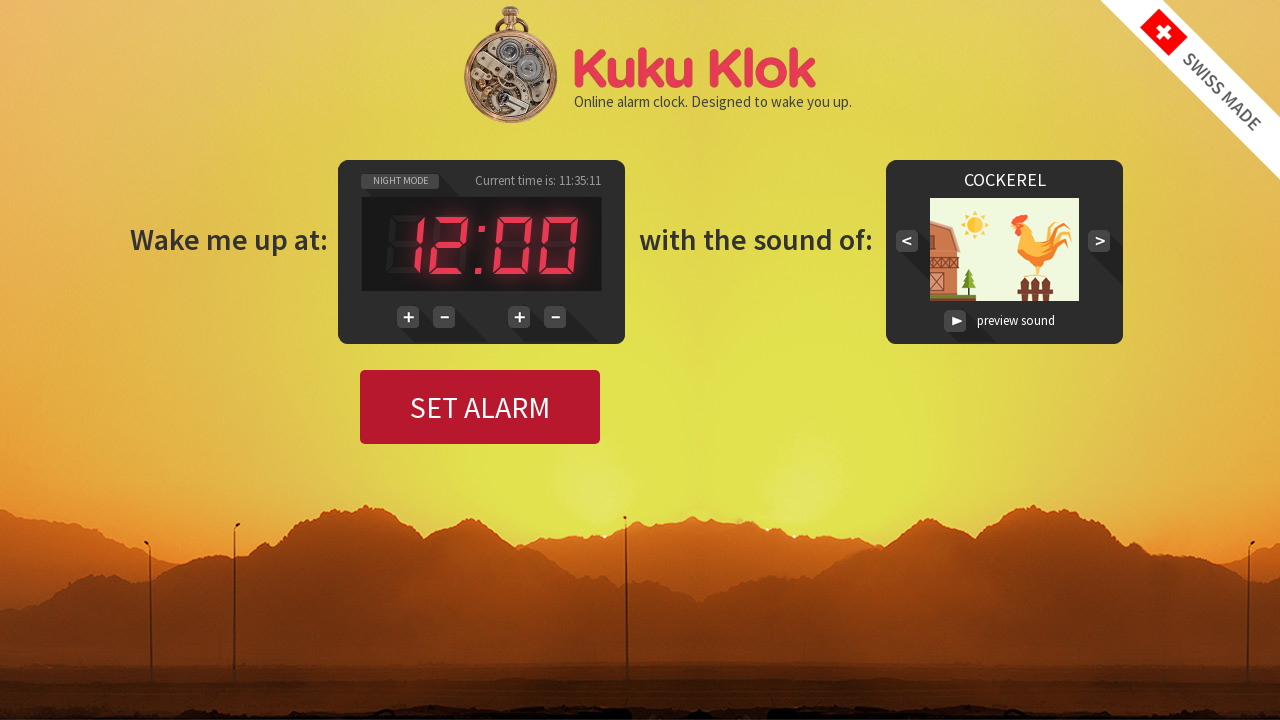

Clicked hour increment button to adjust ones digit at (408, 317) on #button_plus_hour
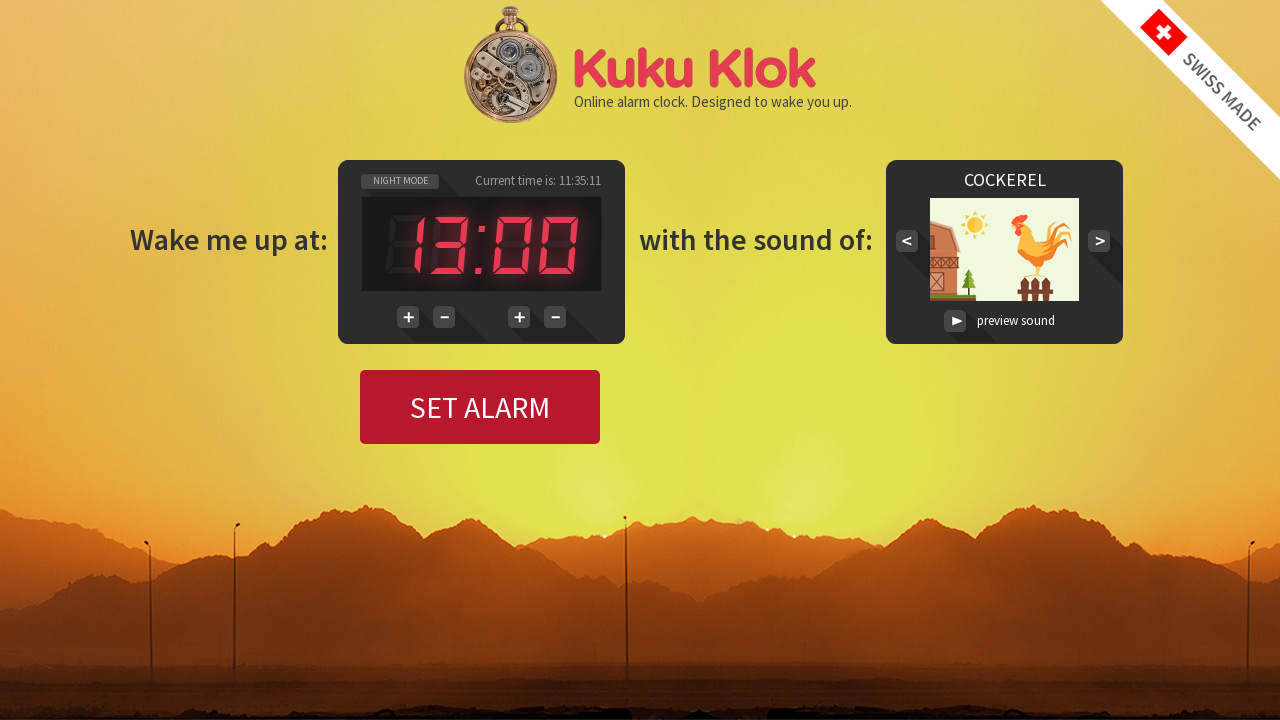

Waited 500ms for UI to update after hour increment
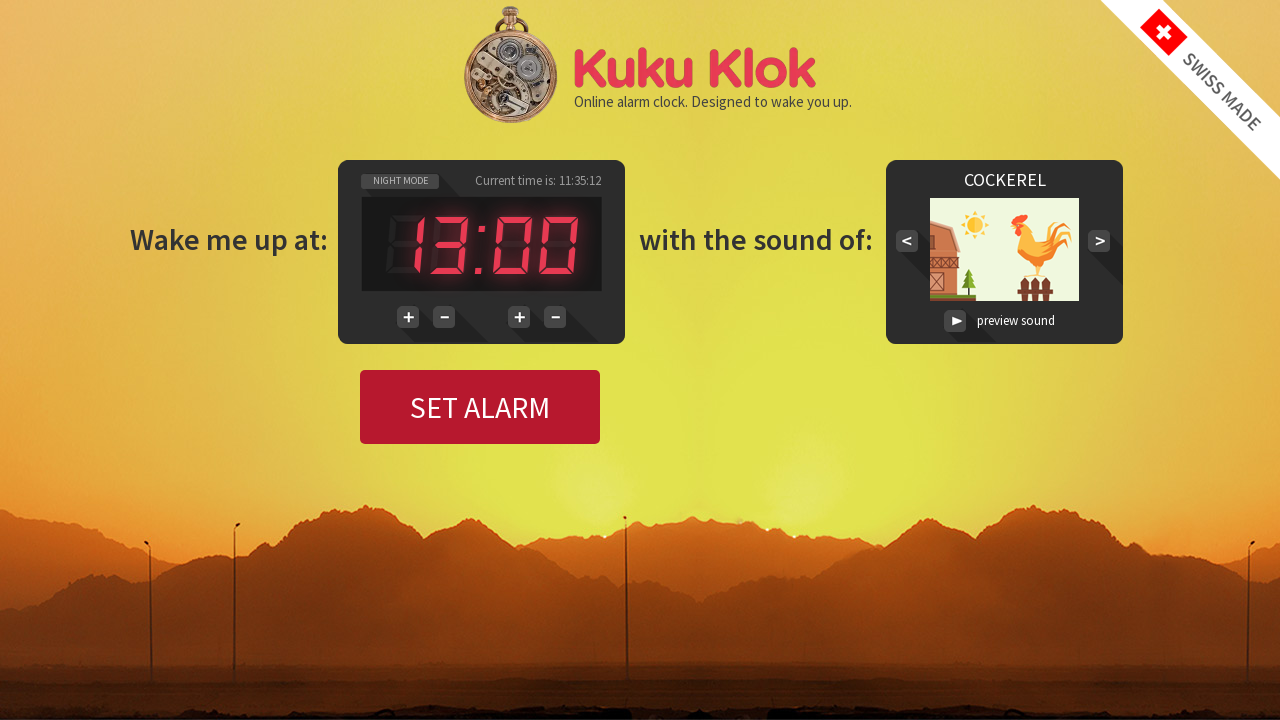

Clicked hour increment button to adjust ones digit at (408, 317) on #button_plus_hour
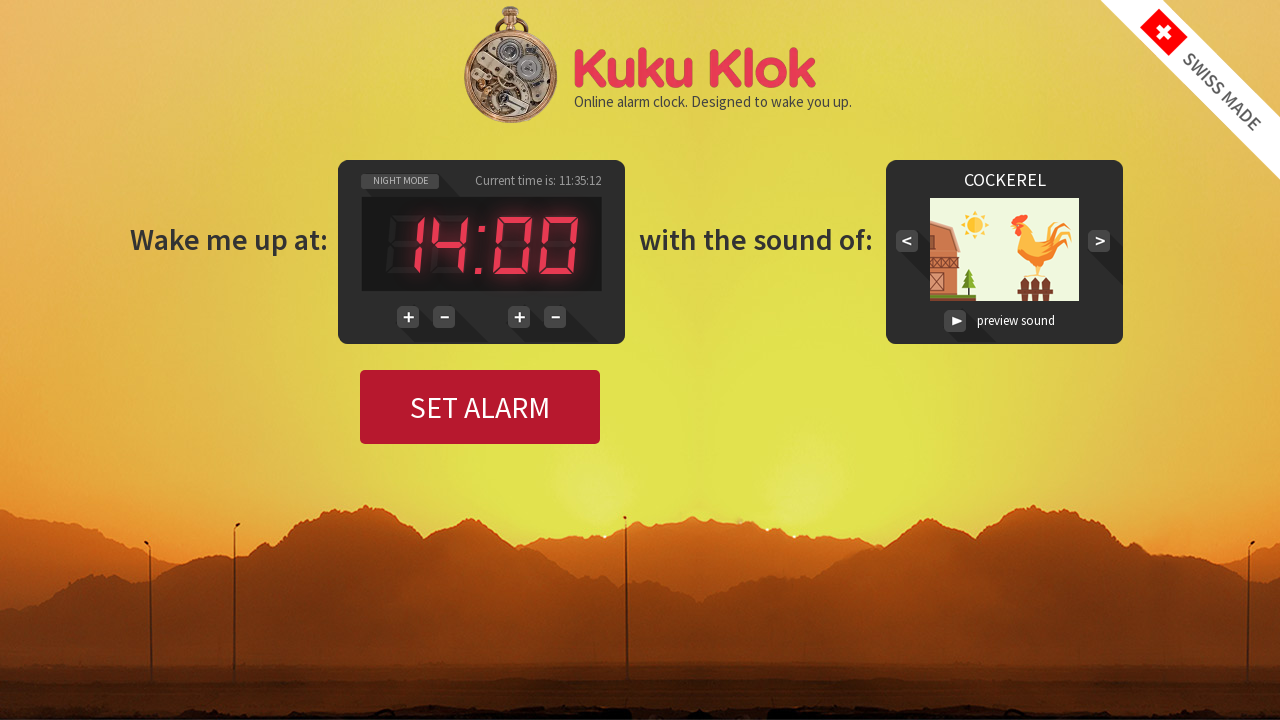

Waited 500ms for UI to update after hour increment
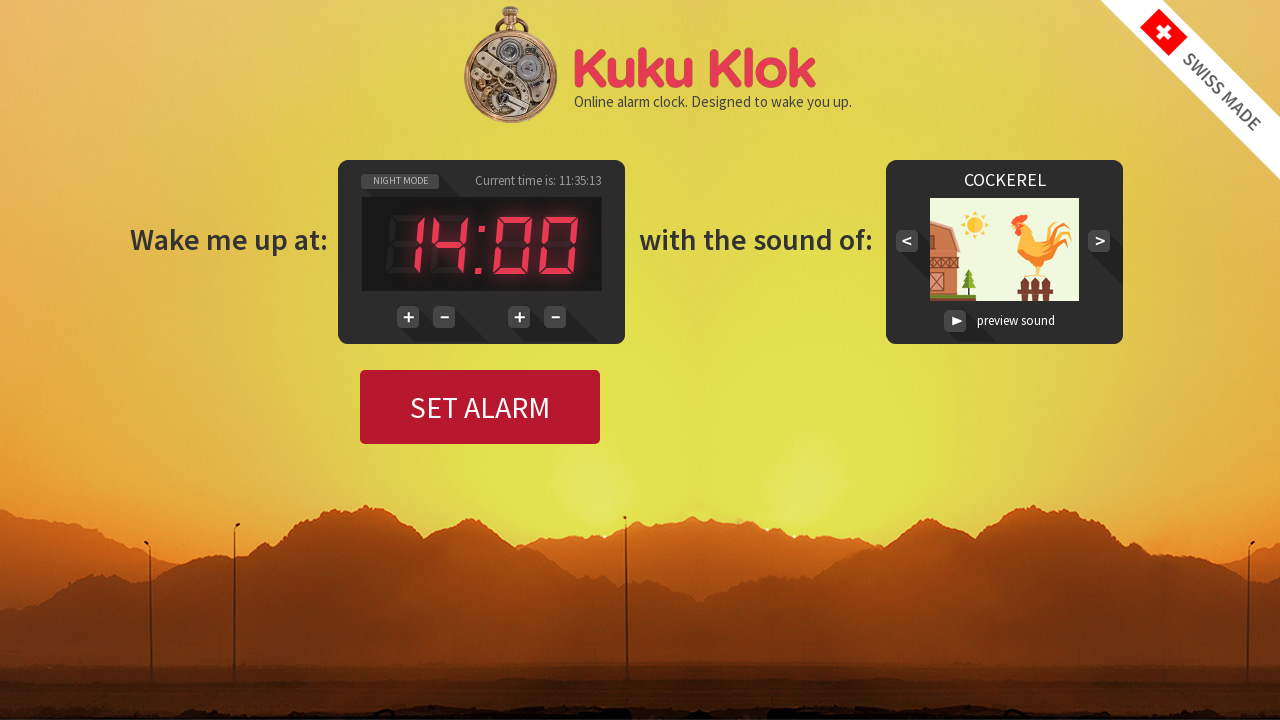

Retrieved current minute tens digit: 0, target: 3
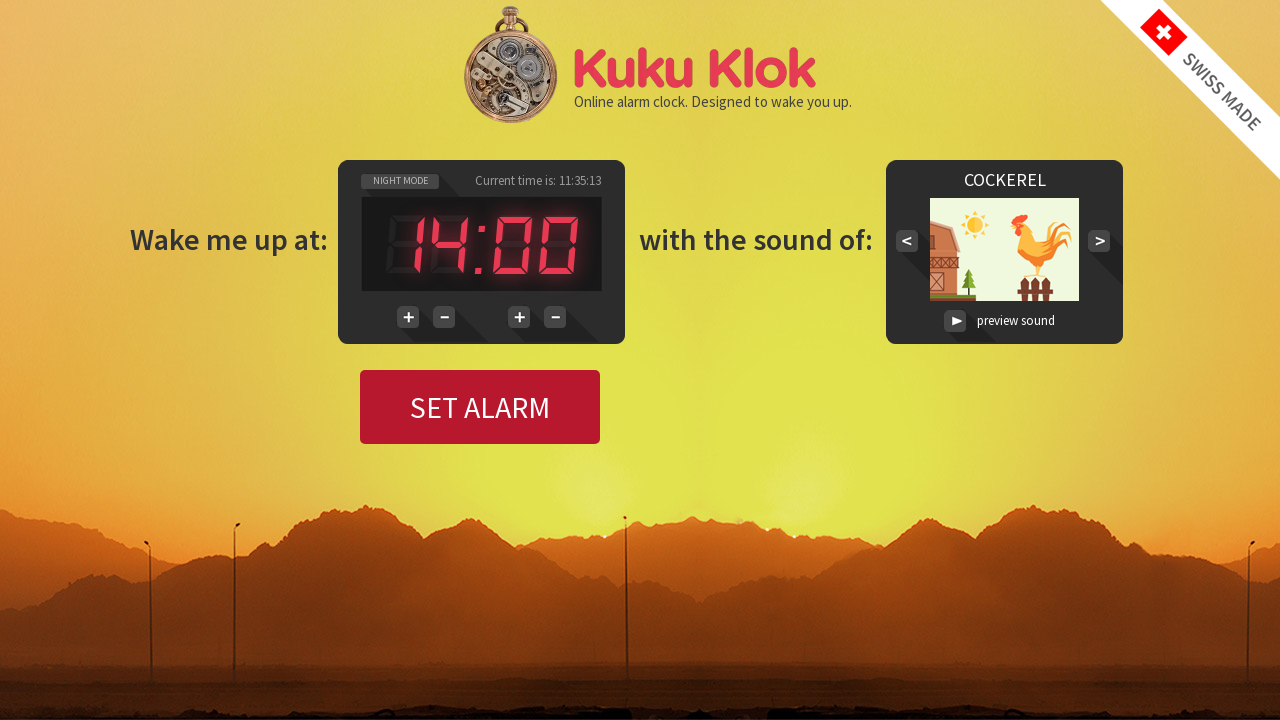

Clicked minute increment button to adjust tens digit at (519, 317) on #button_plus_min
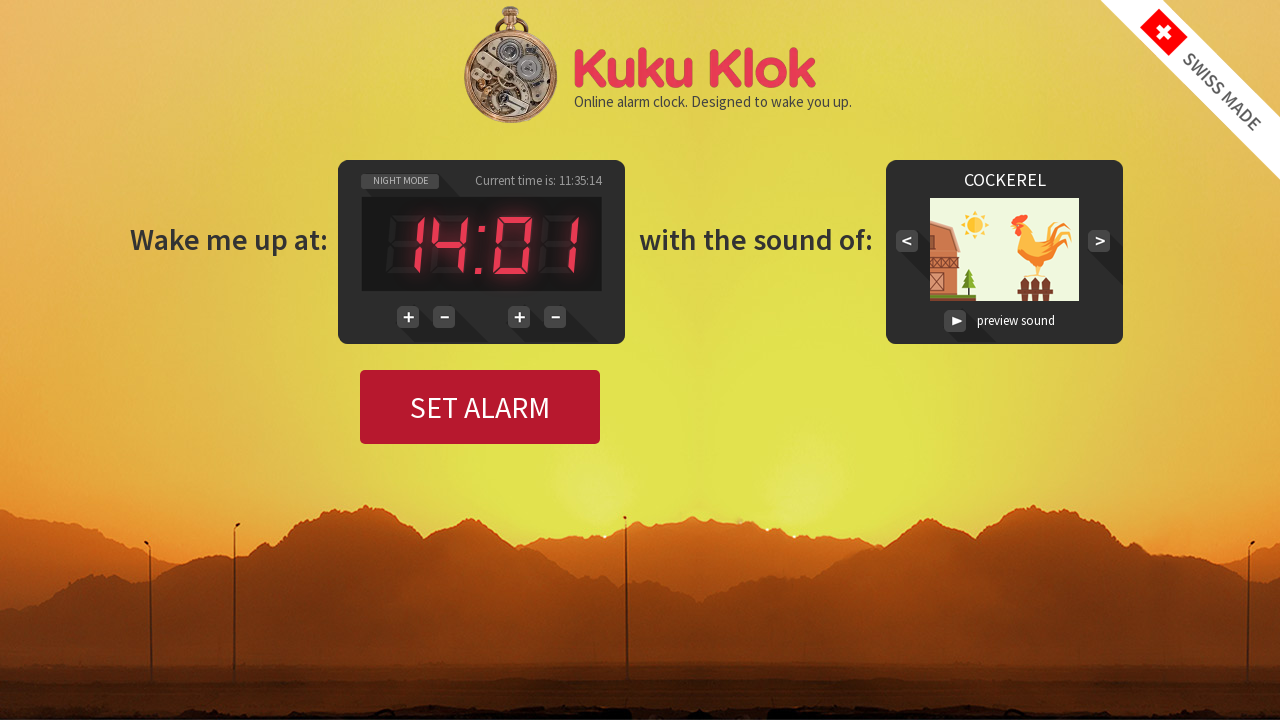

Waited 500ms for UI to update after minute increment
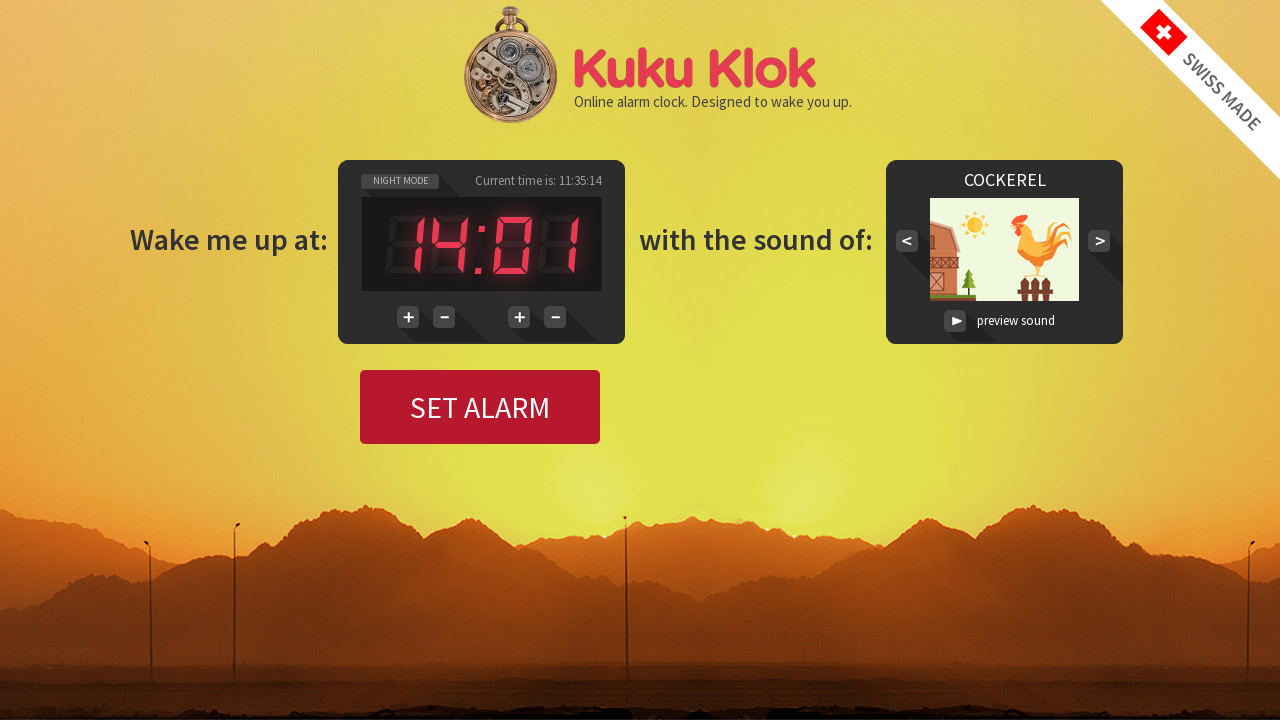

Clicked minute increment button to adjust tens digit at (519, 317) on #button_plus_min
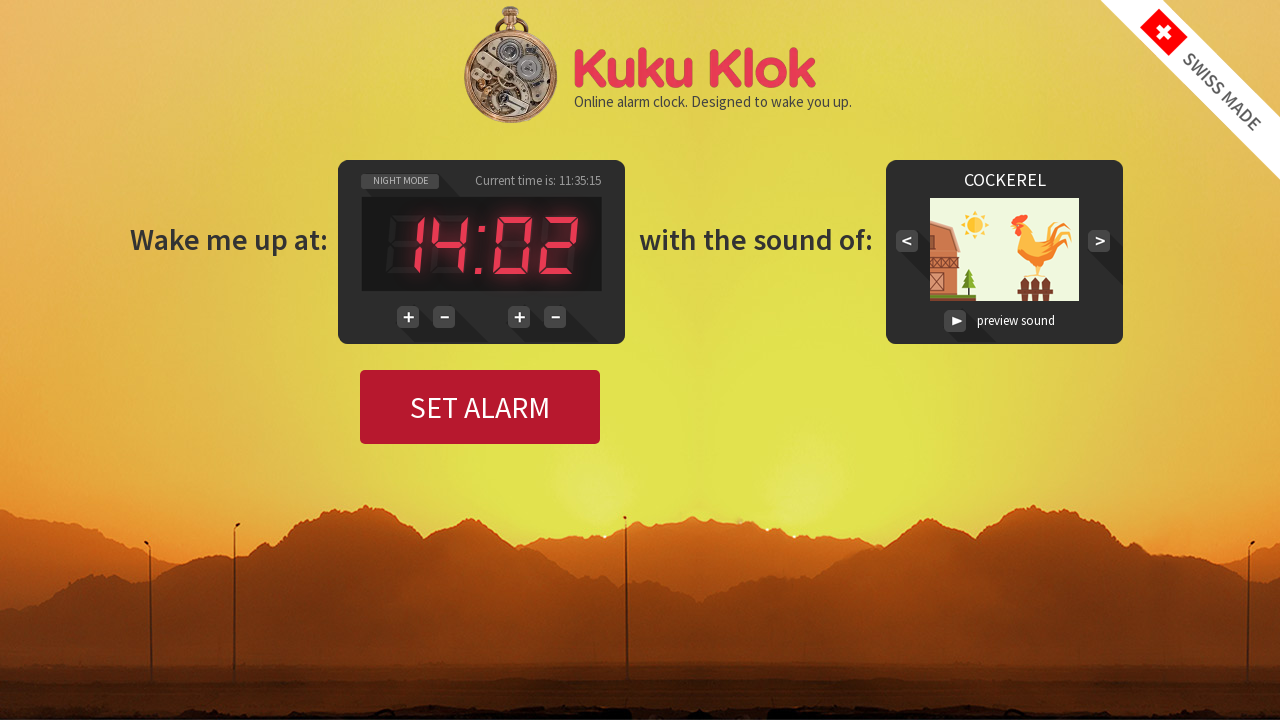

Waited 500ms for UI to update after minute increment
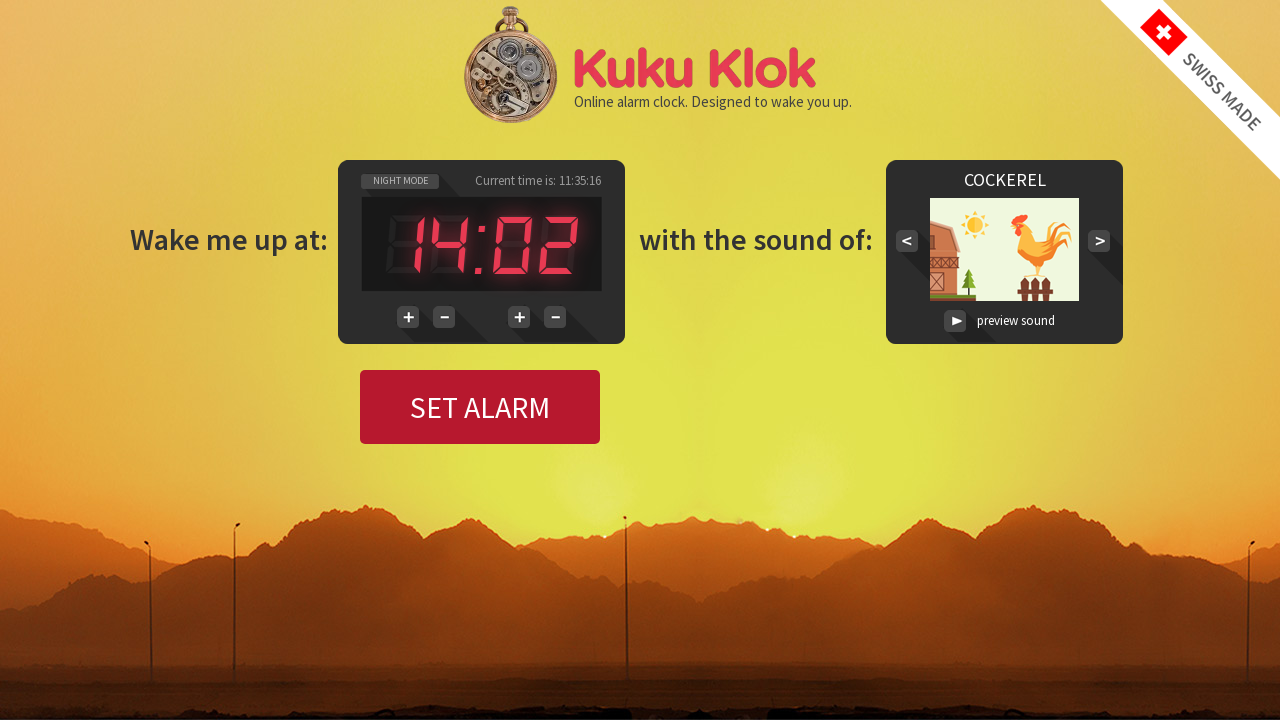

Clicked minute increment button to adjust tens digit at (519, 317) on #button_plus_min
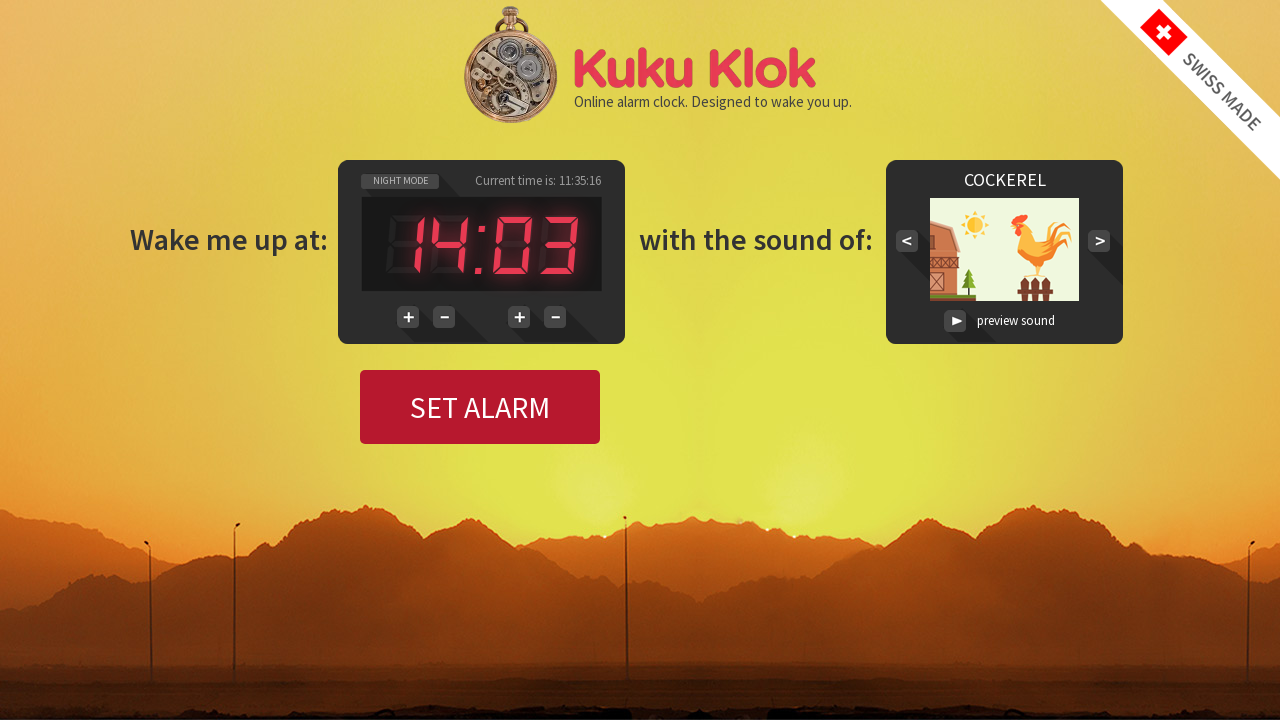

Waited 500ms for UI to update after minute increment
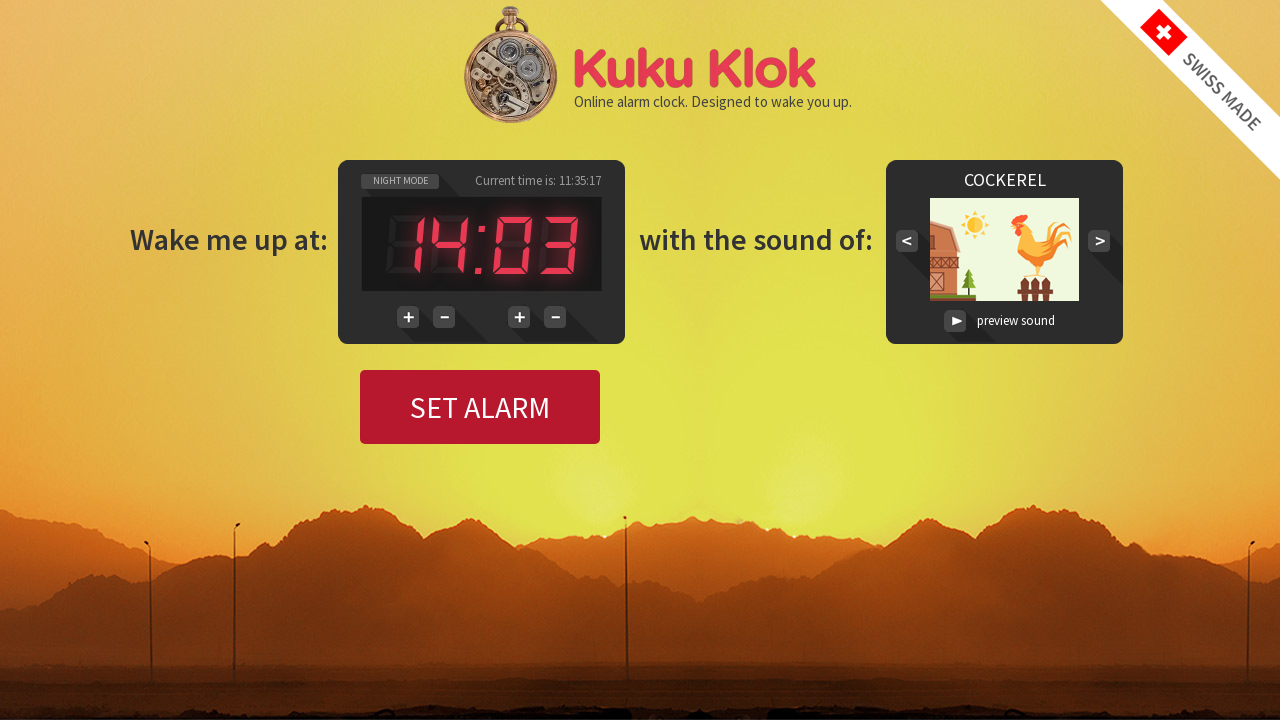

Clicked minute increment button to adjust tens digit at (519, 317) on #button_plus_min
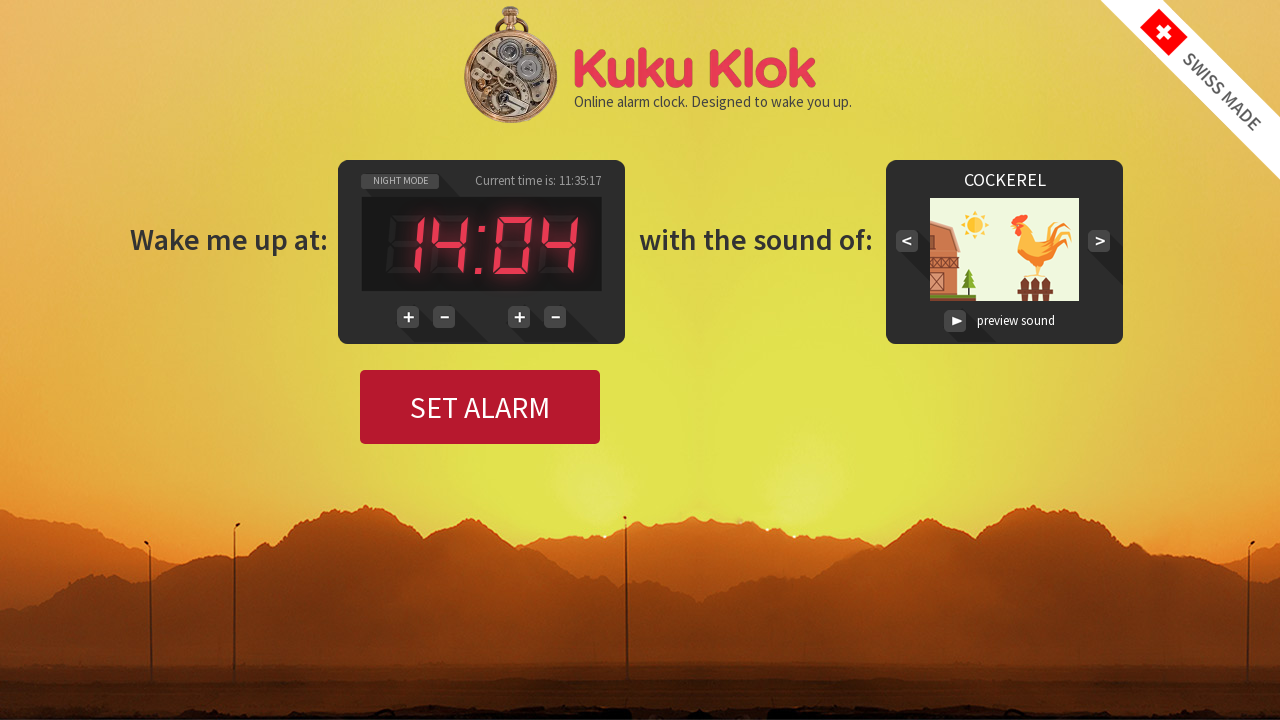

Waited 500ms for UI to update after minute increment
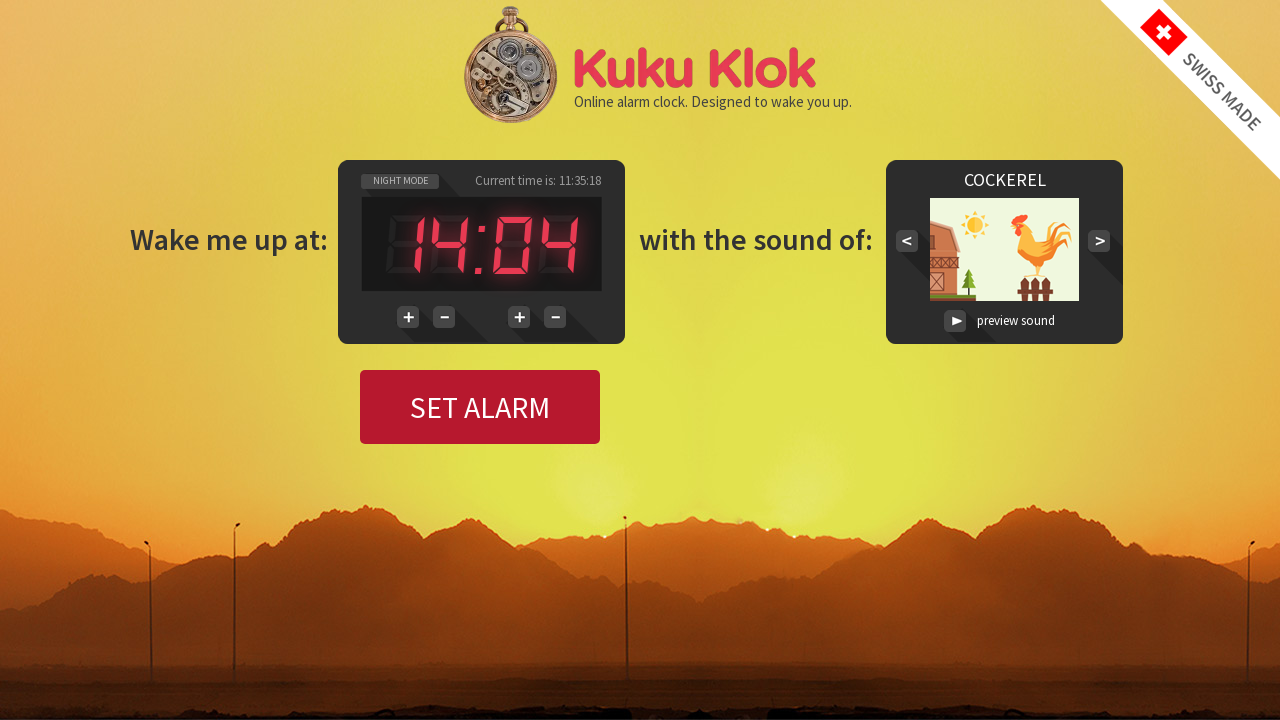

Clicked minute increment button to adjust tens digit at (519, 317) on #button_plus_min
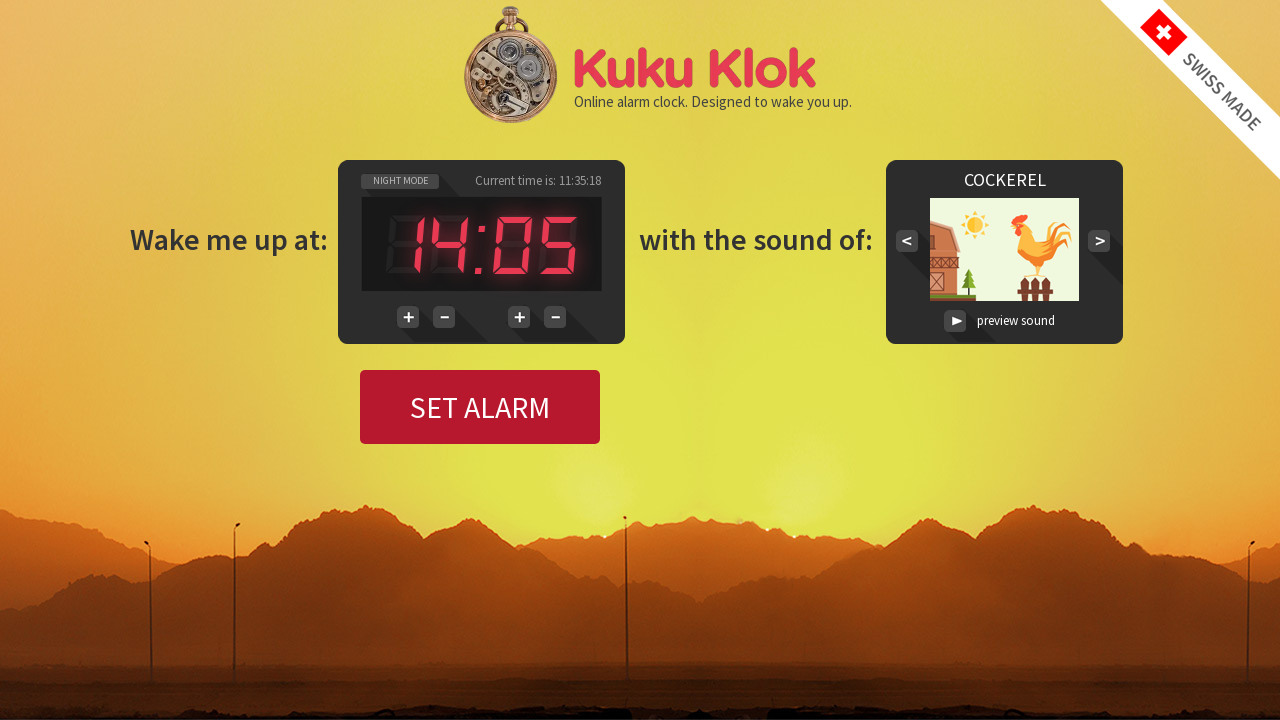

Waited 500ms for UI to update after minute increment
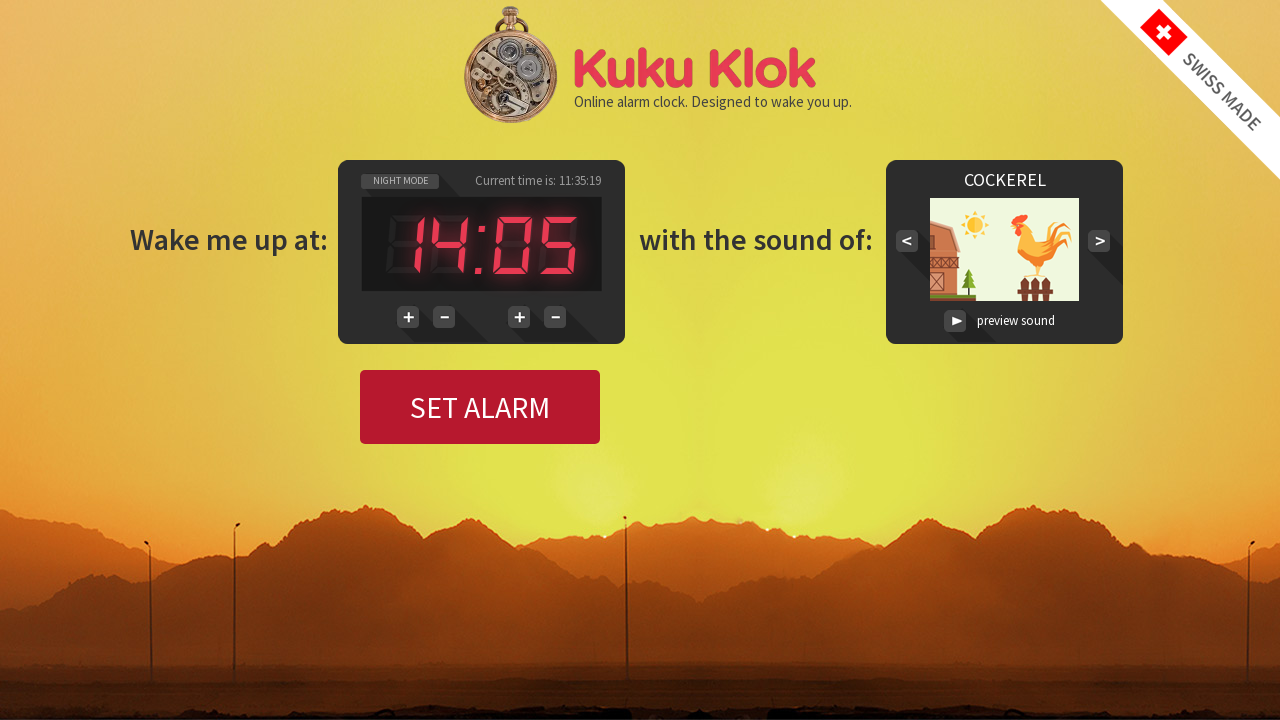

Clicked minute increment button to adjust tens digit at (519, 317) on #button_plus_min
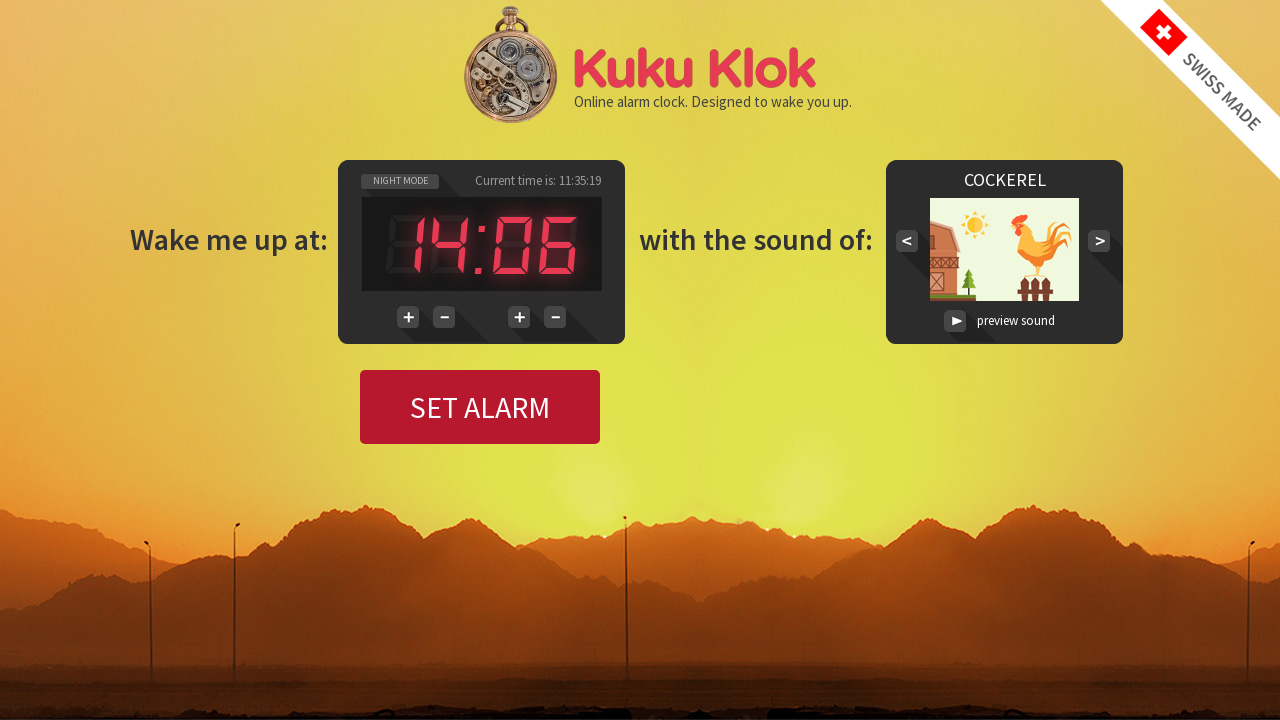

Waited 500ms for UI to update after minute increment
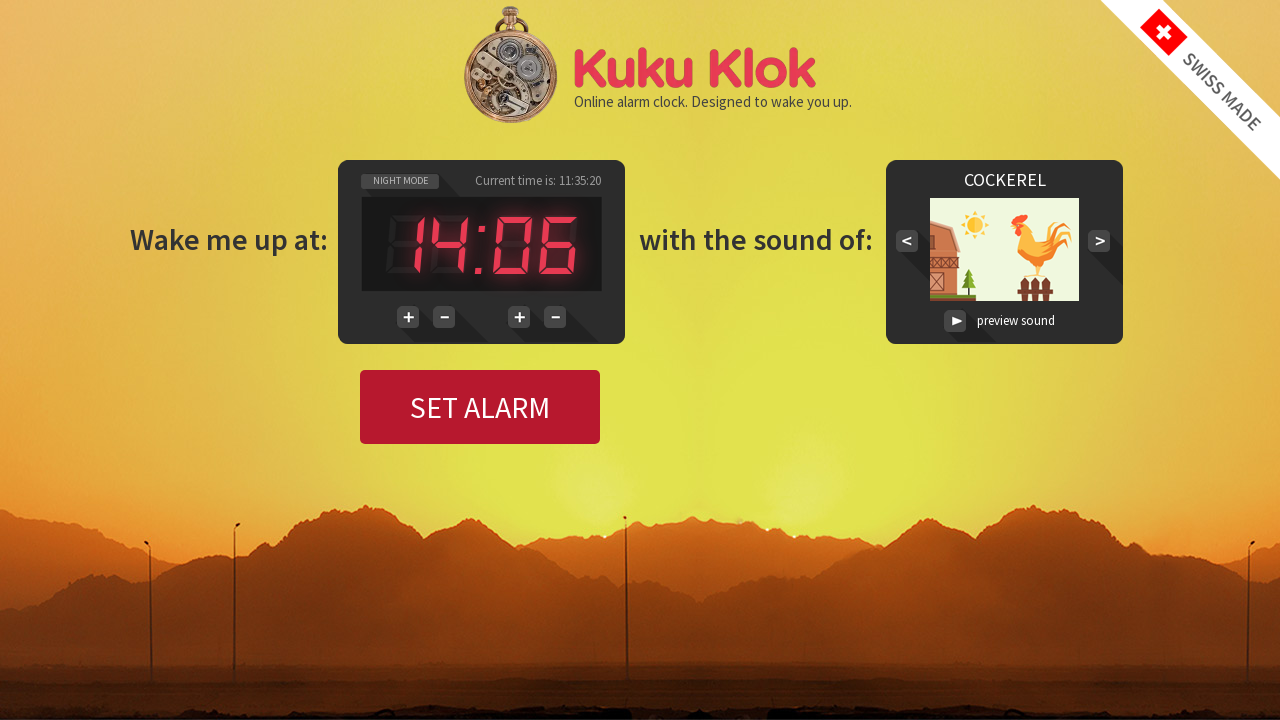

Clicked minute increment button to adjust tens digit at (519, 317) on #button_plus_min
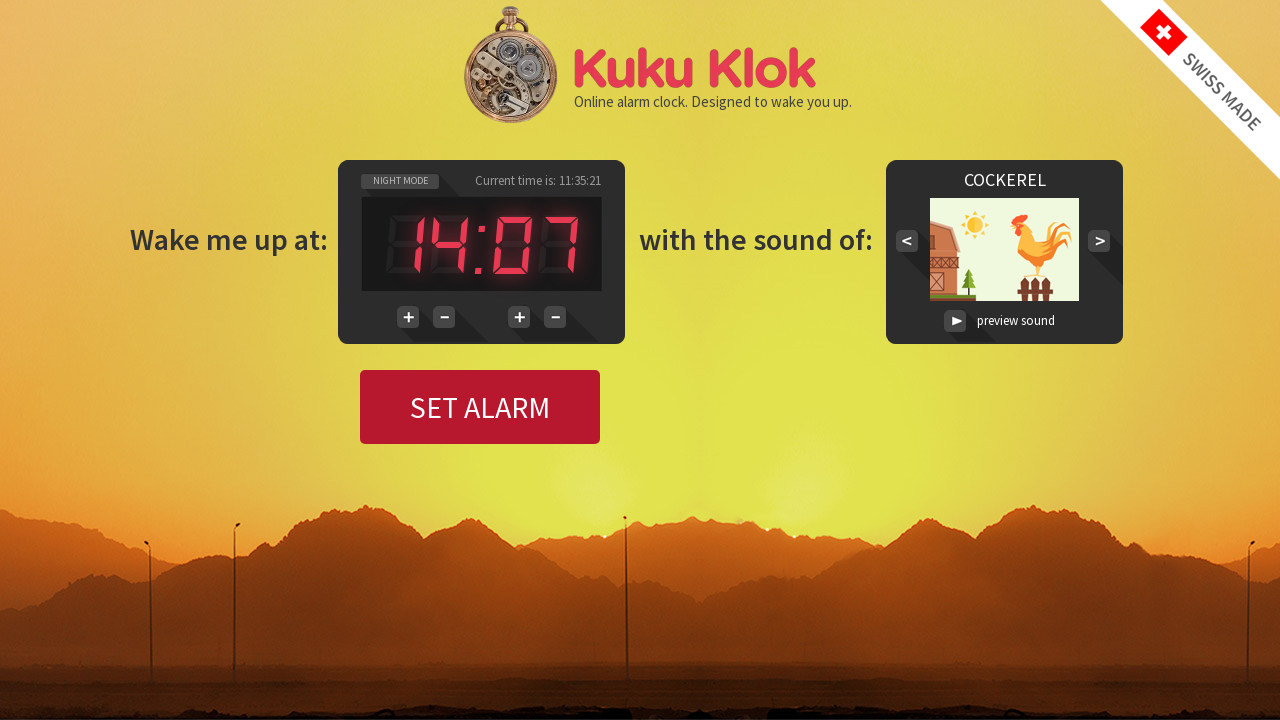

Waited 500ms for UI to update after minute increment
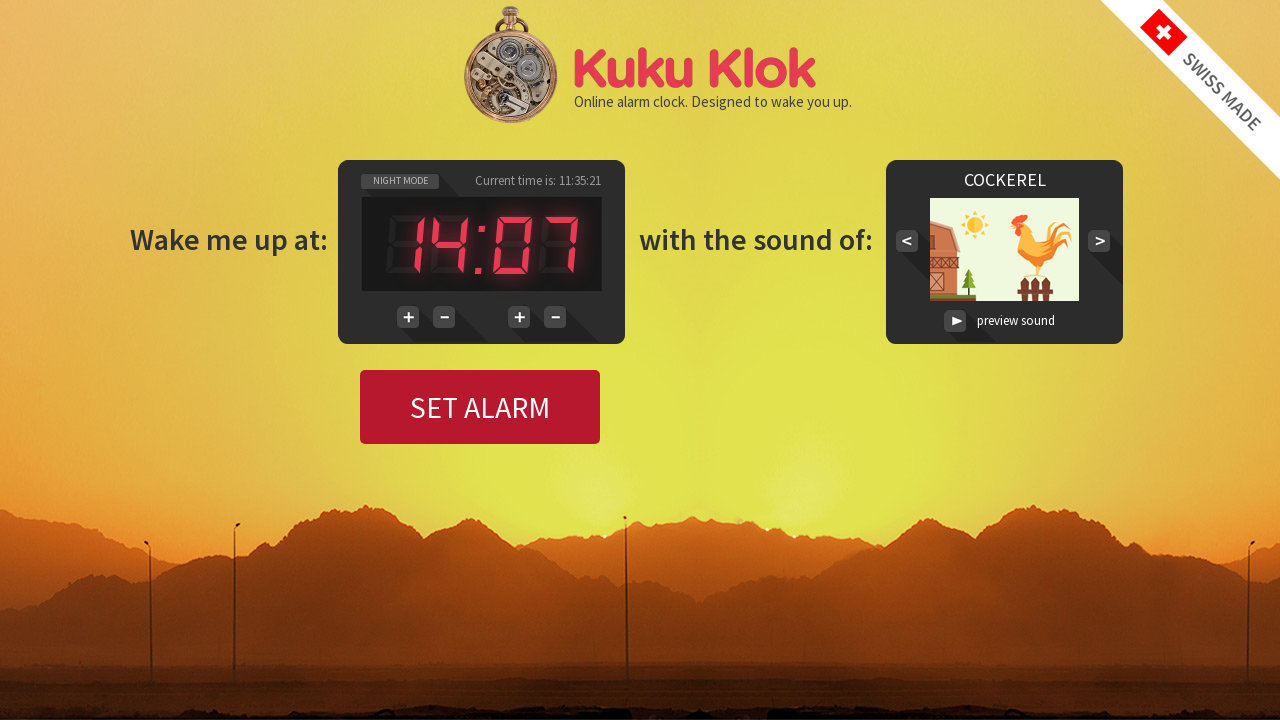

Clicked minute increment button to adjust tens digit at (519, 317) on #button_plus_min
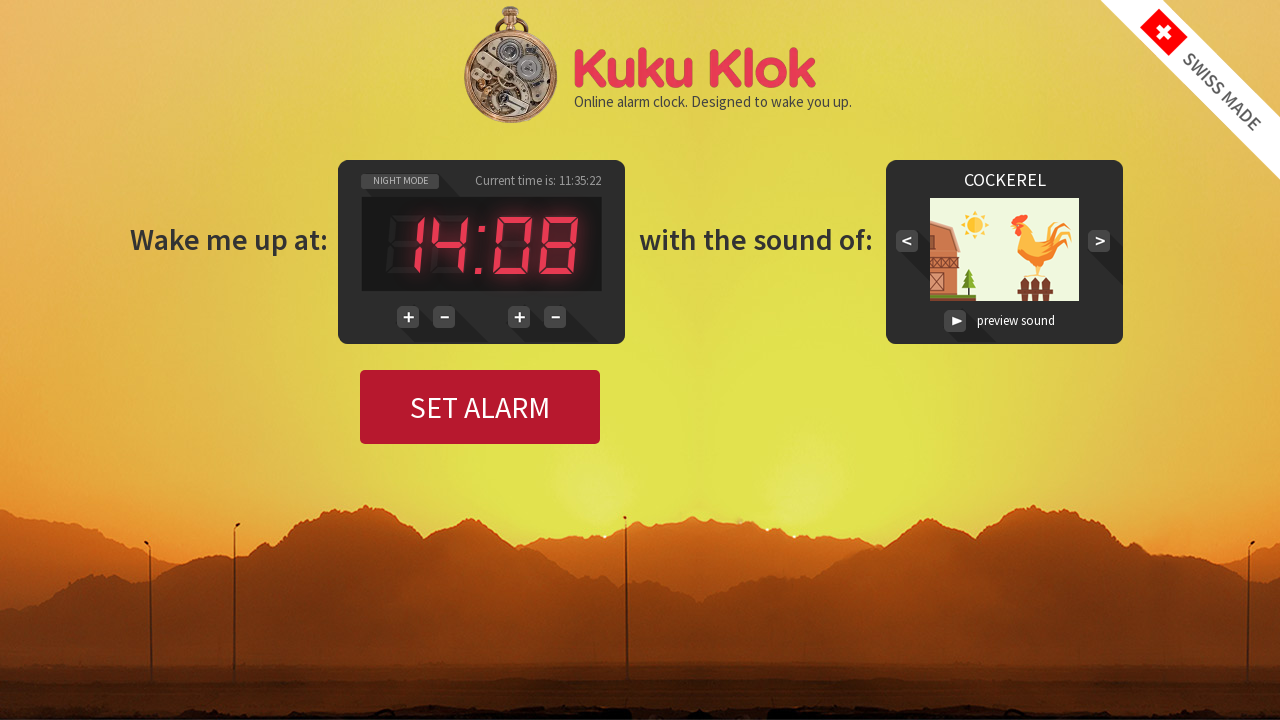

Waited 500ms for UI to update after minute increment
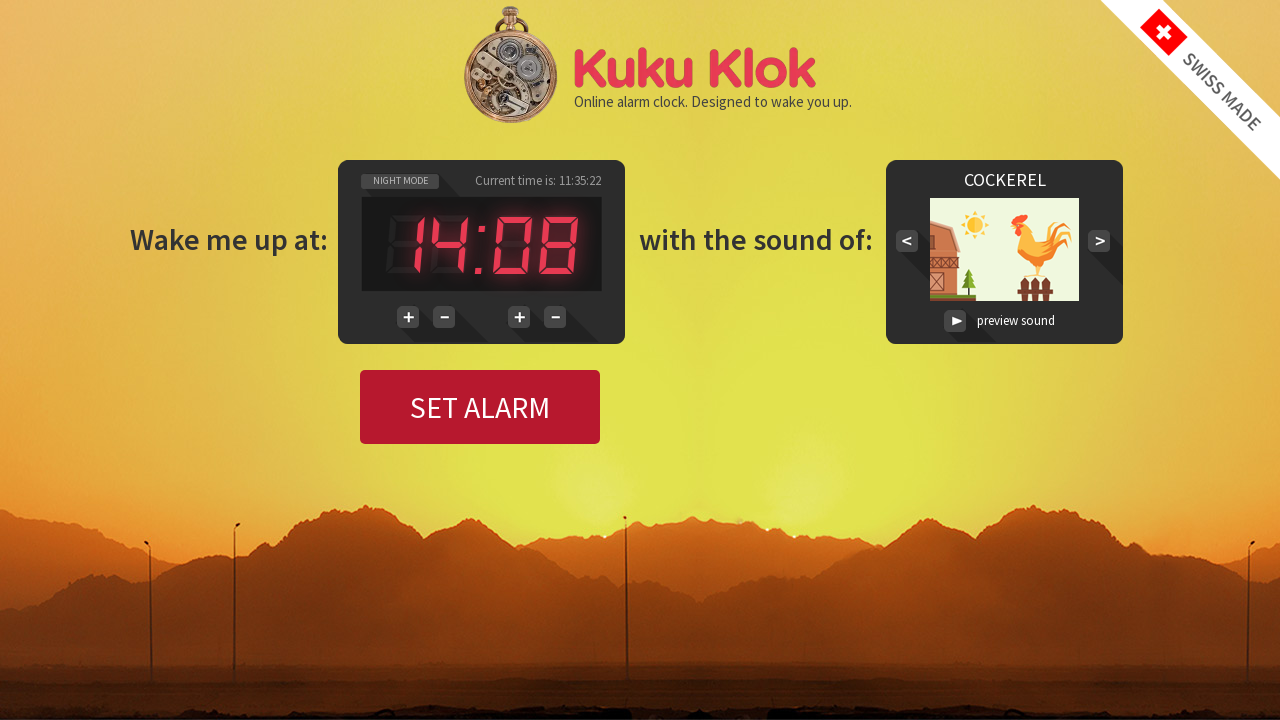

Clicked minute increment button to adjust tens digit at (519, 317) on #button_plus_min
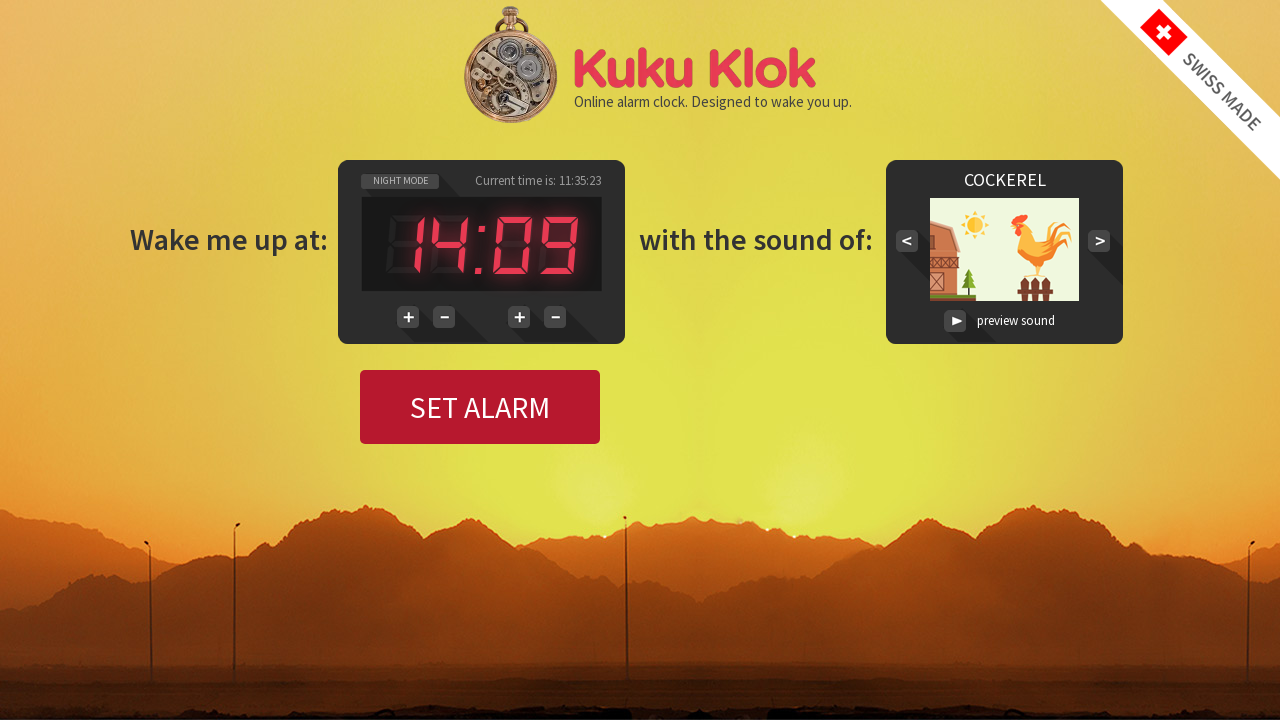

Waited 500ms for UI to update after minute increment
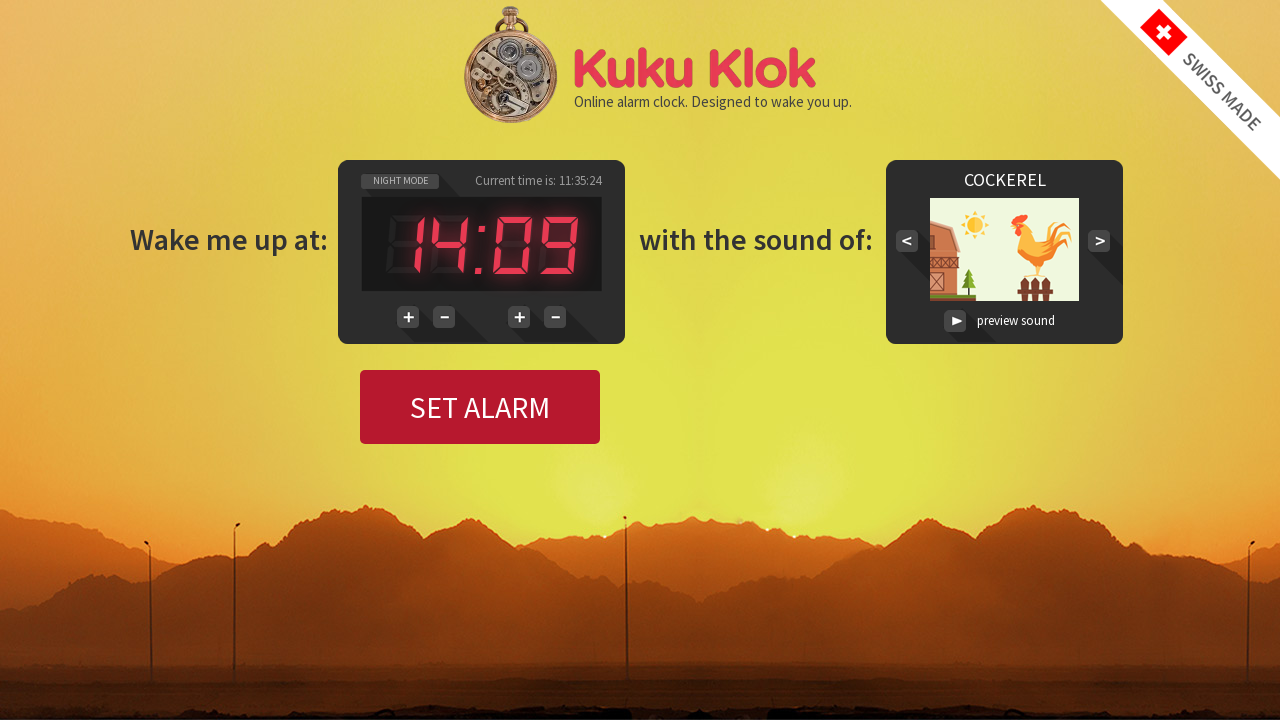

Clicked minute increment button to adjust tens digit at (519, 317) on #button_plus_min
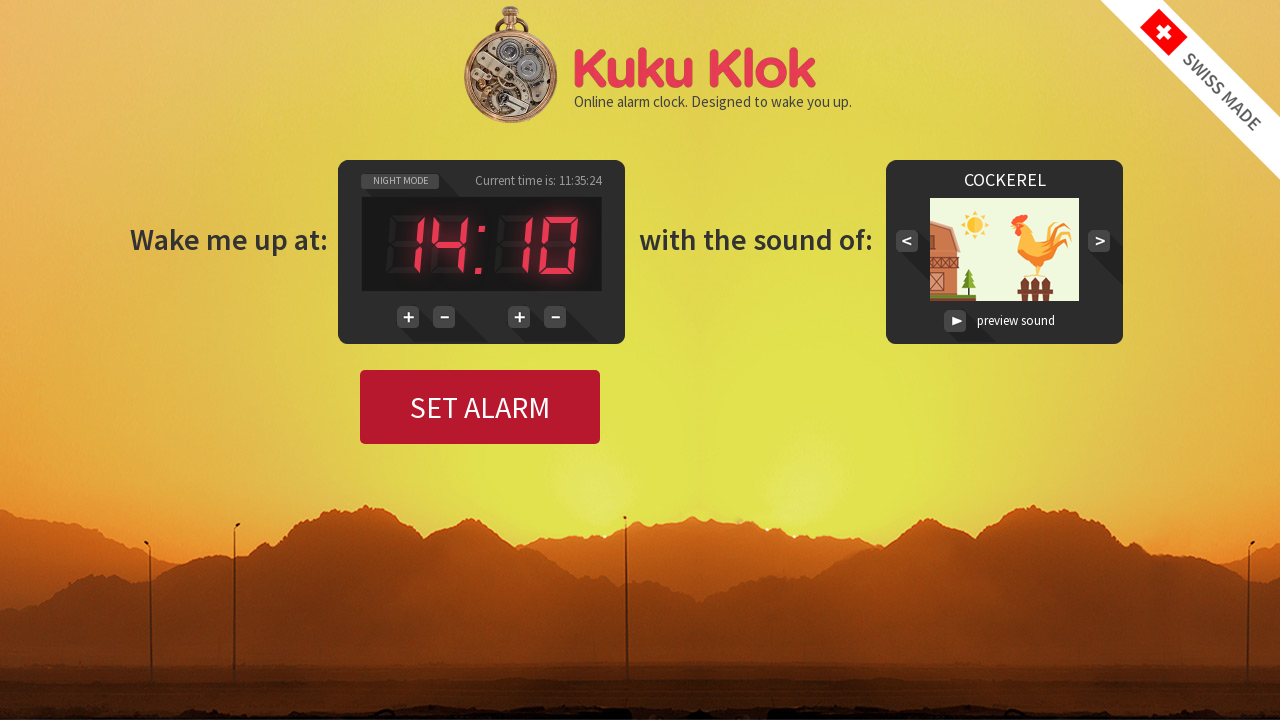

Waited 500ms for UI to update after minute increment
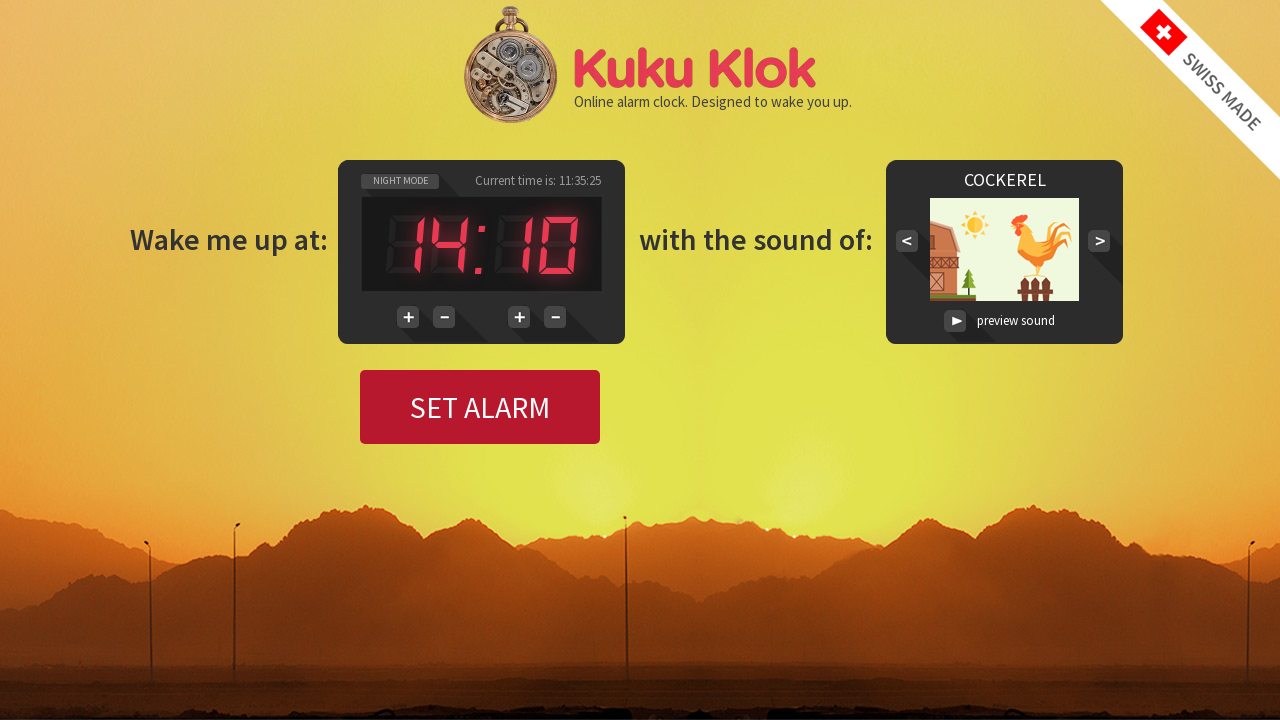

Clicked minute increment button to adjust tens digit at (519, 317) on #button_plus_min
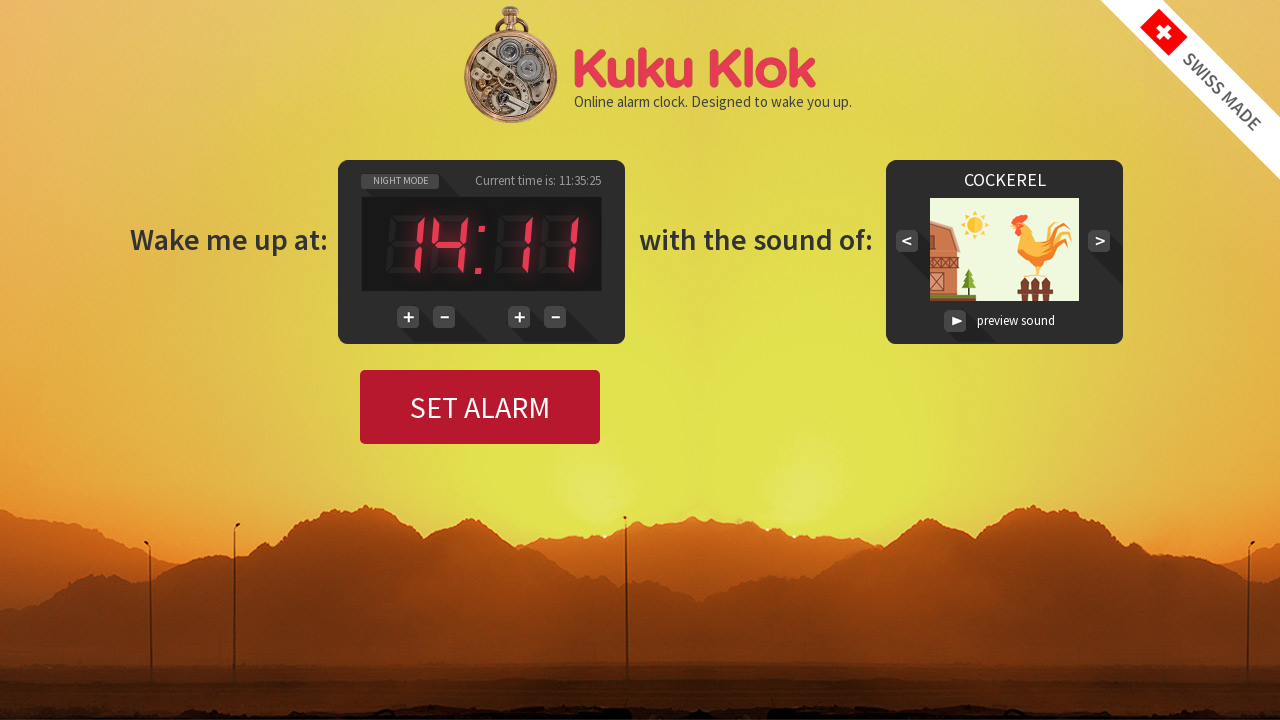

Waited 500ms for UI to update after minute increment
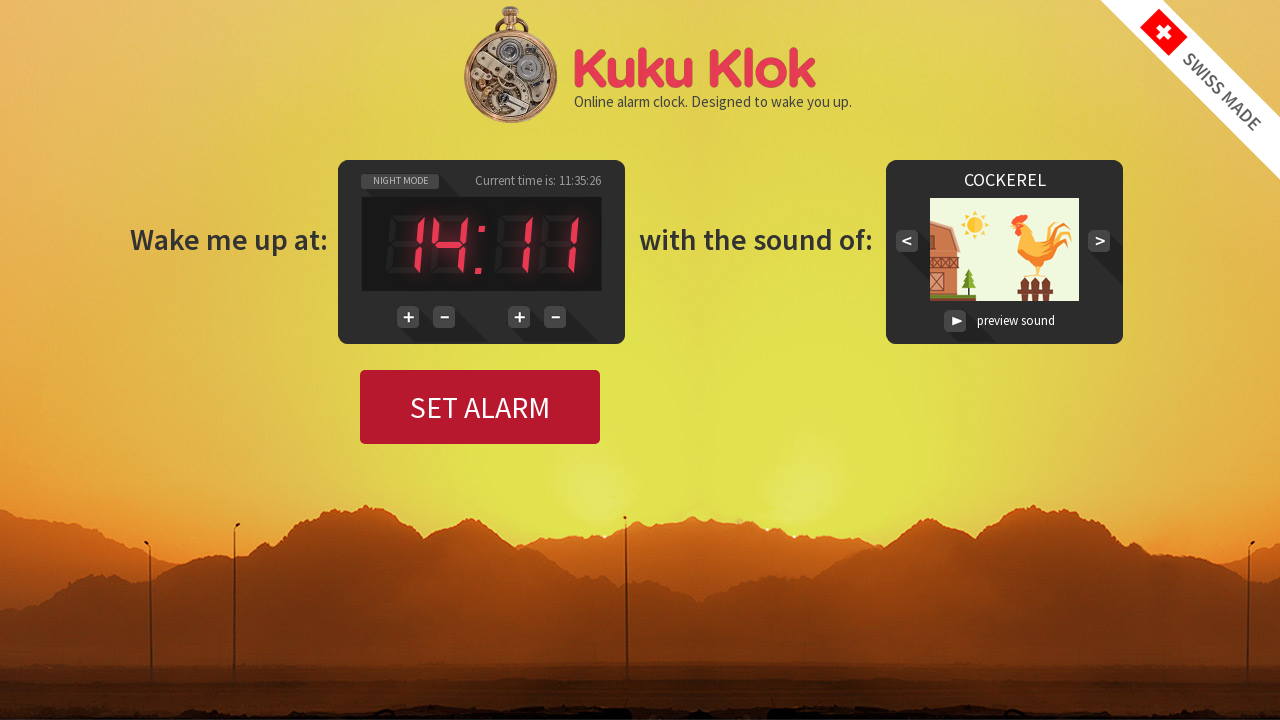

Clicked minute increment button to adjust tens digit at (519, 317) on #button_plus_min
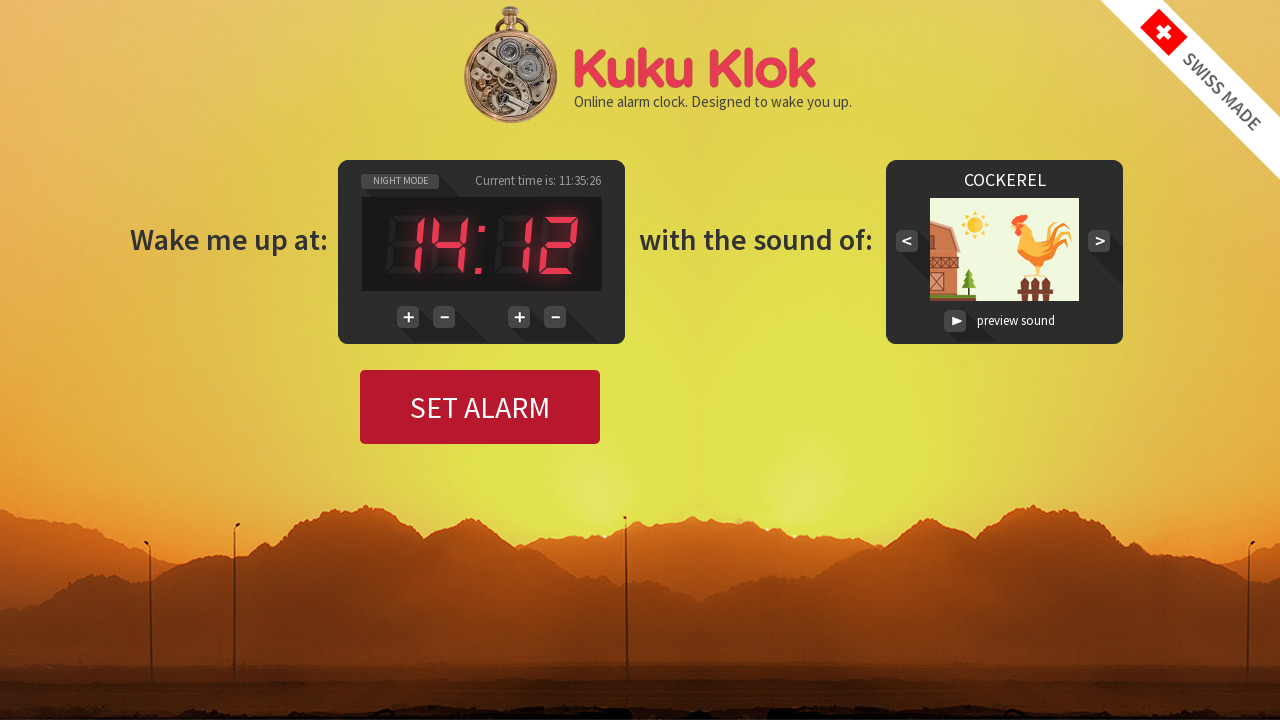

Waited 500ms for UI to update after minute increment
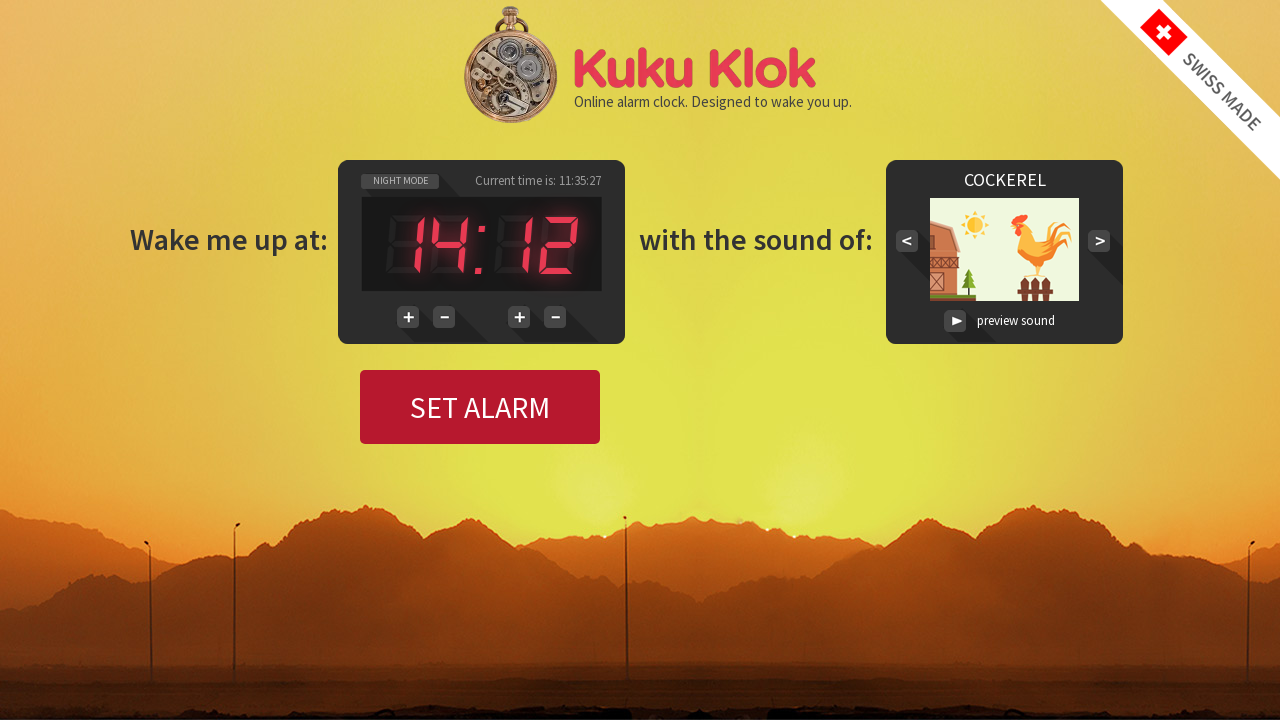

Clicked minute increment button to adjust tens digit at (519, 317) on #button_plus_min
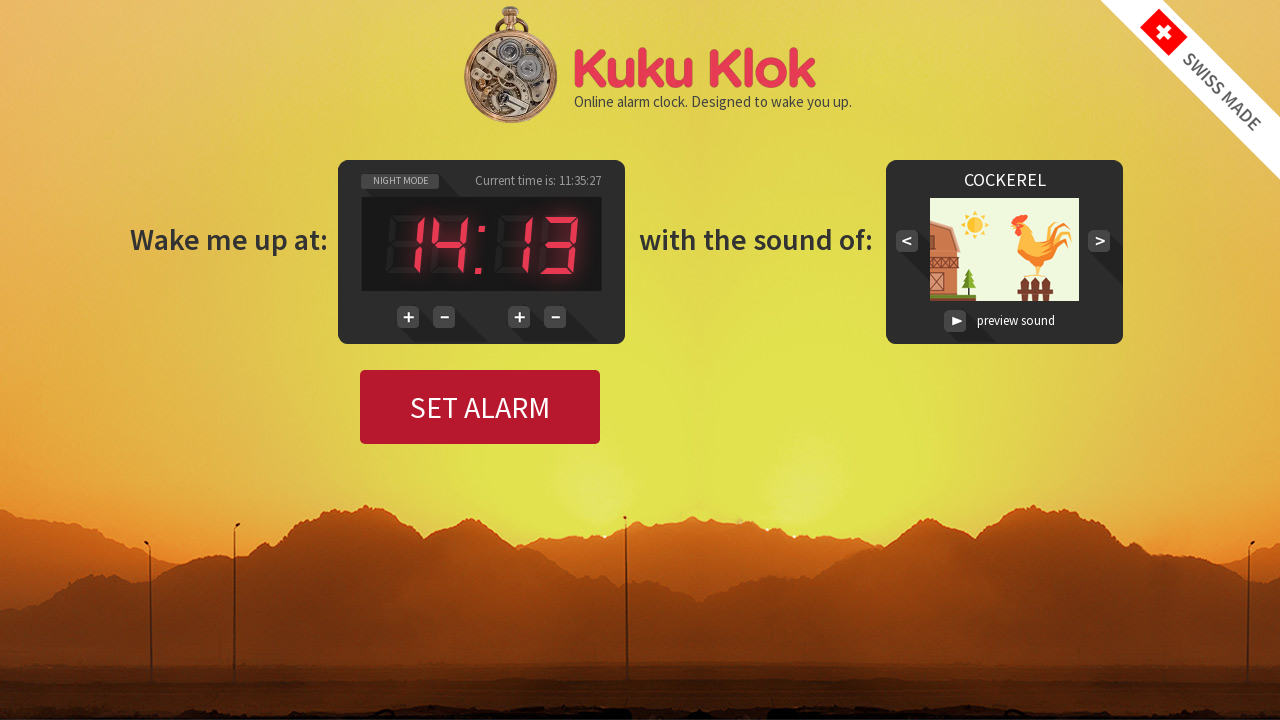

Waited 500ms for UI to update after minute increment
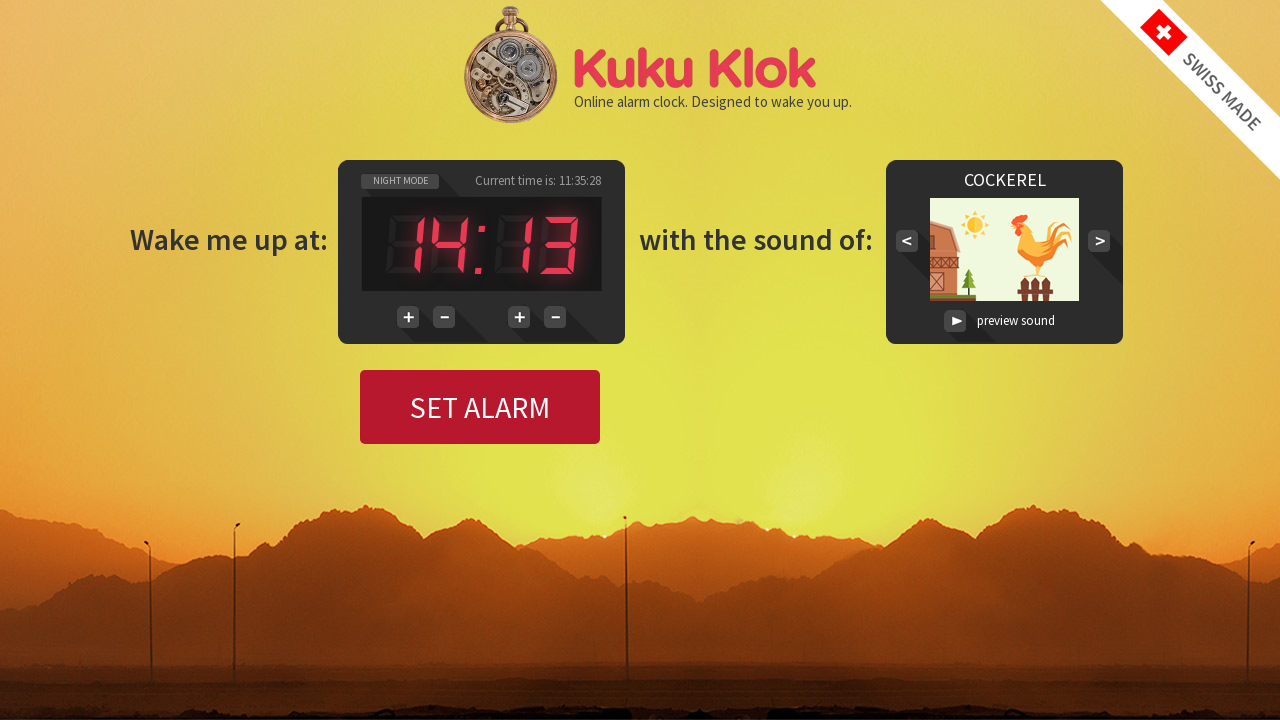

Clicked minute increment button to adjust tens digit at (519, 317) on #button_plus_min
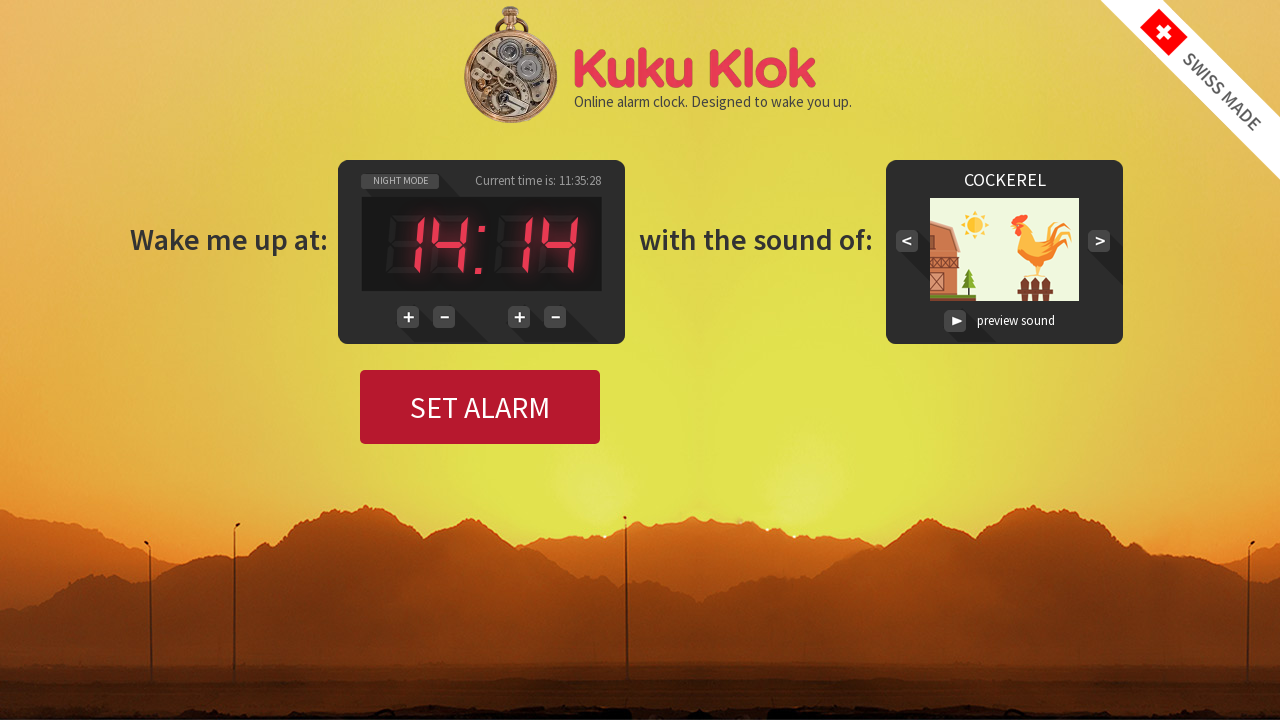

Waited 500ms for UI to update after minute increment
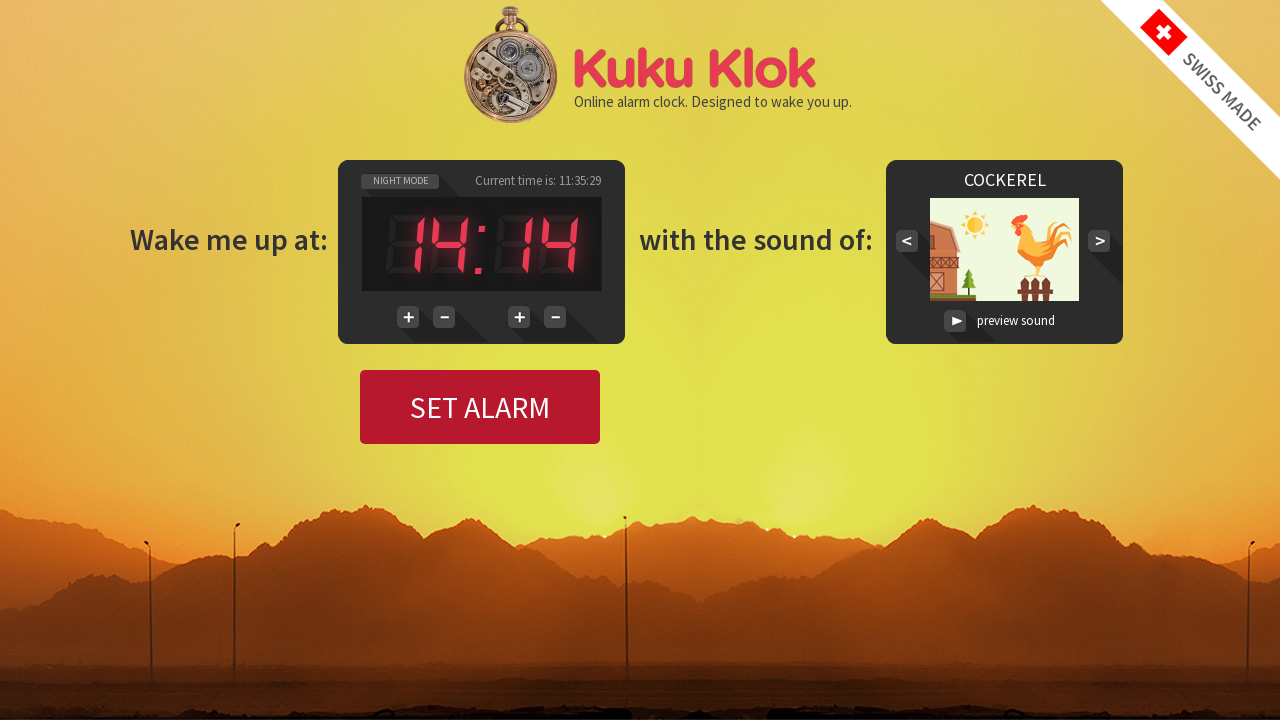

Clicked minute increment button to adjust tens digit at (519, 317) on #button_plus_min
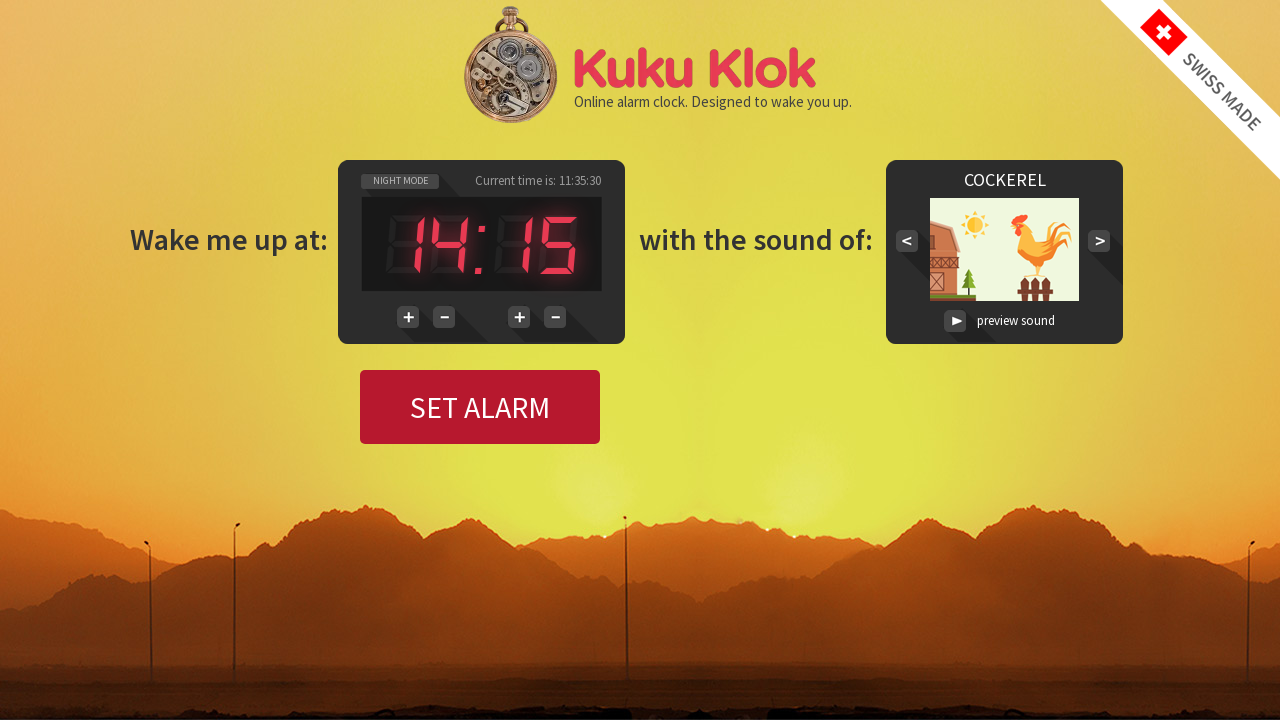

Waited 500ms for UI to update after minute increment
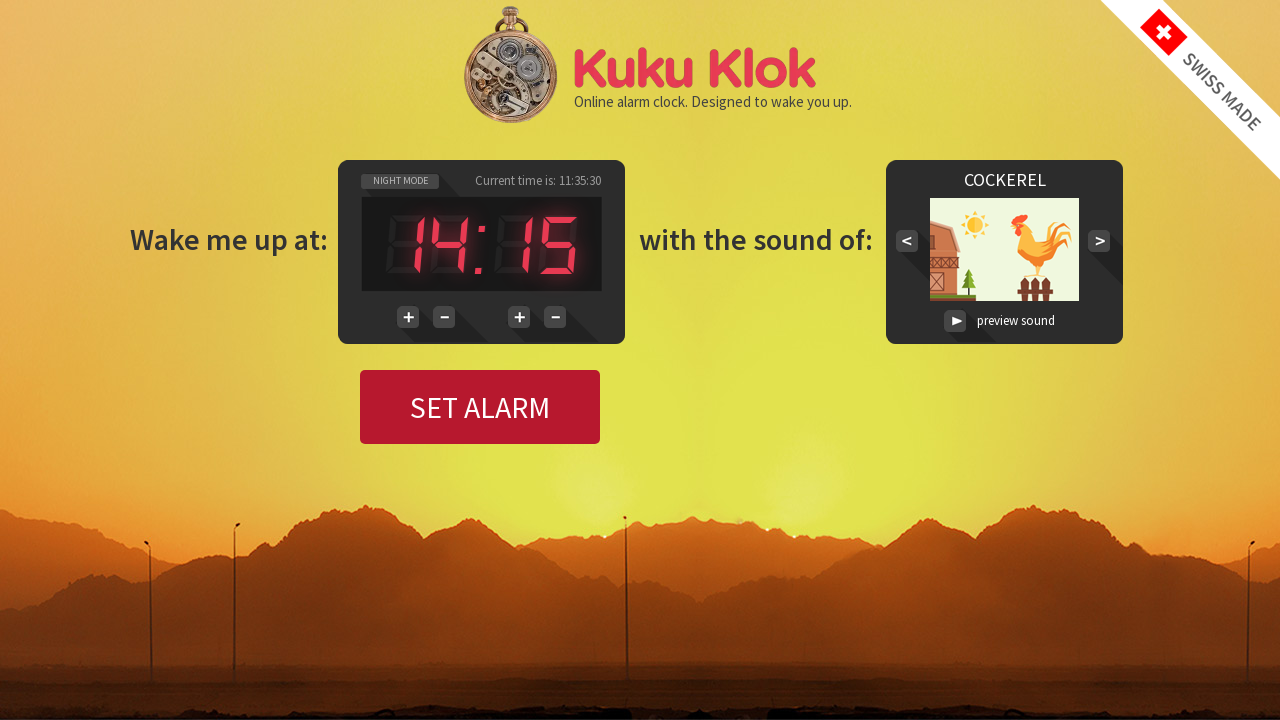

Clicked minute increment button to adjust tens digit at (519, 317) on #button_plus_min
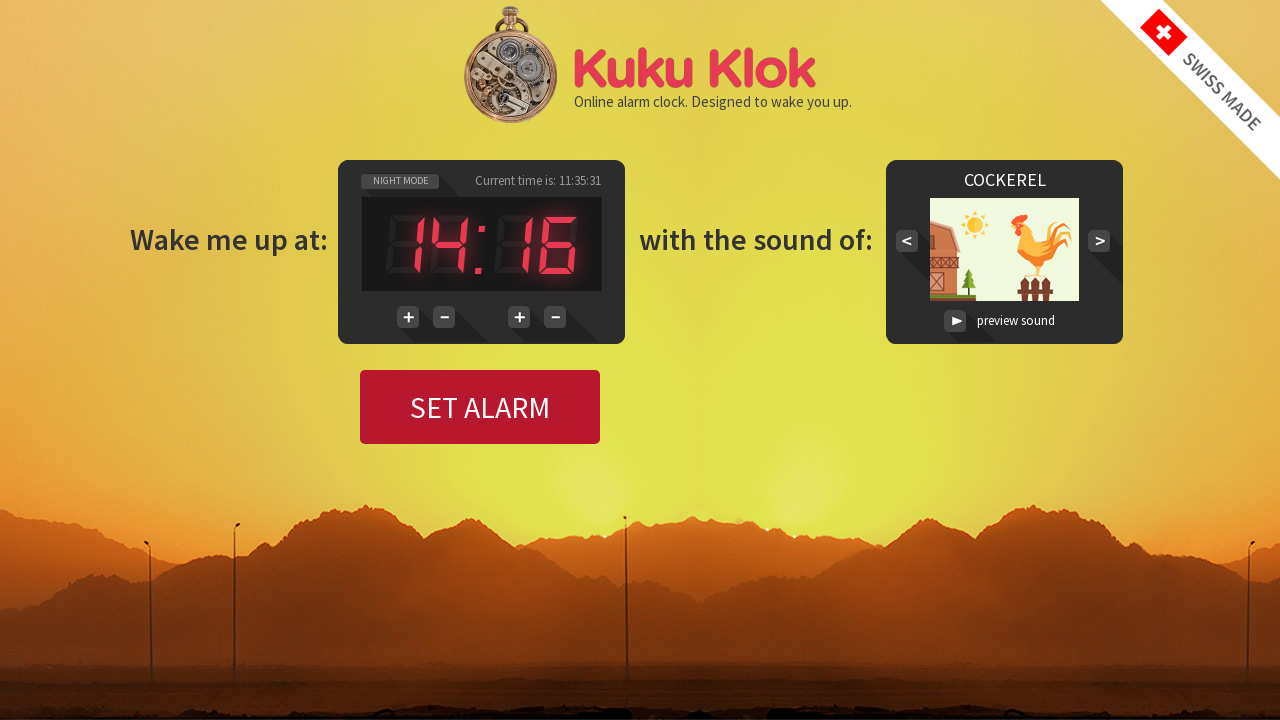

Waited 500ms for UI to update after minute increment
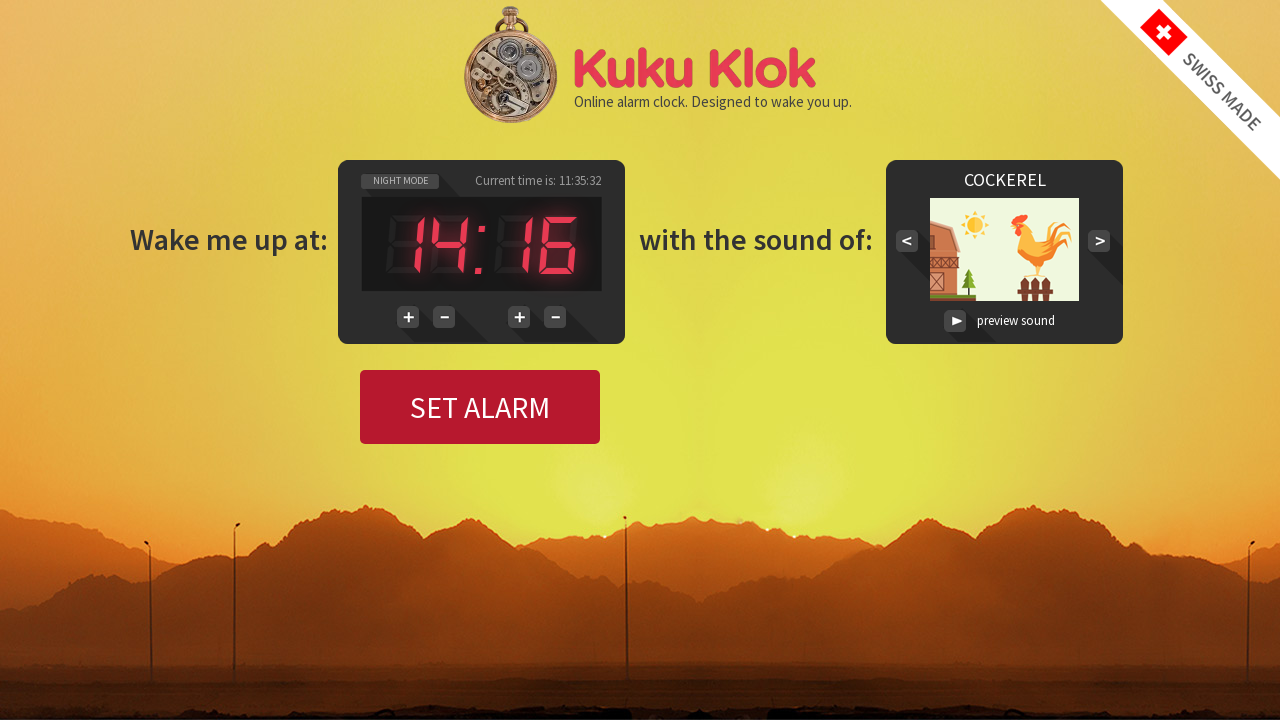

Clicked minute increment button to adjust tens digit at (519, 317) on #button_plus_min
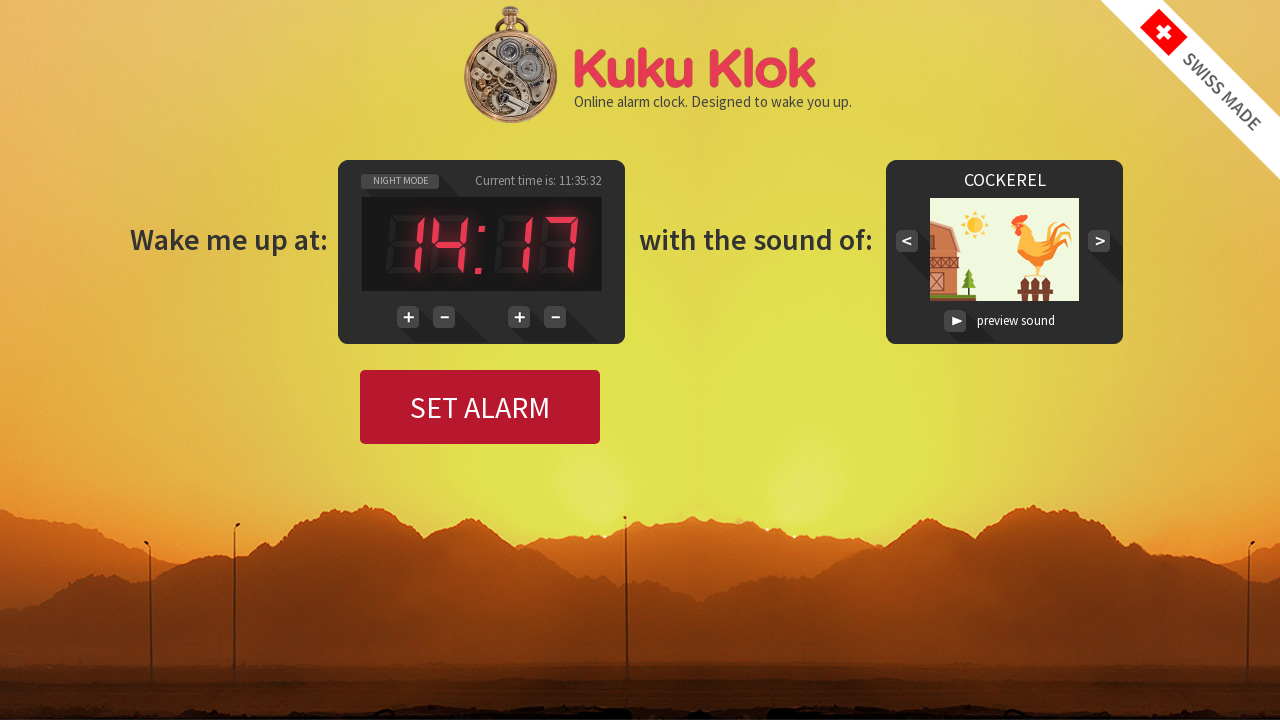

Waited 500ms for UI to update after minute increment
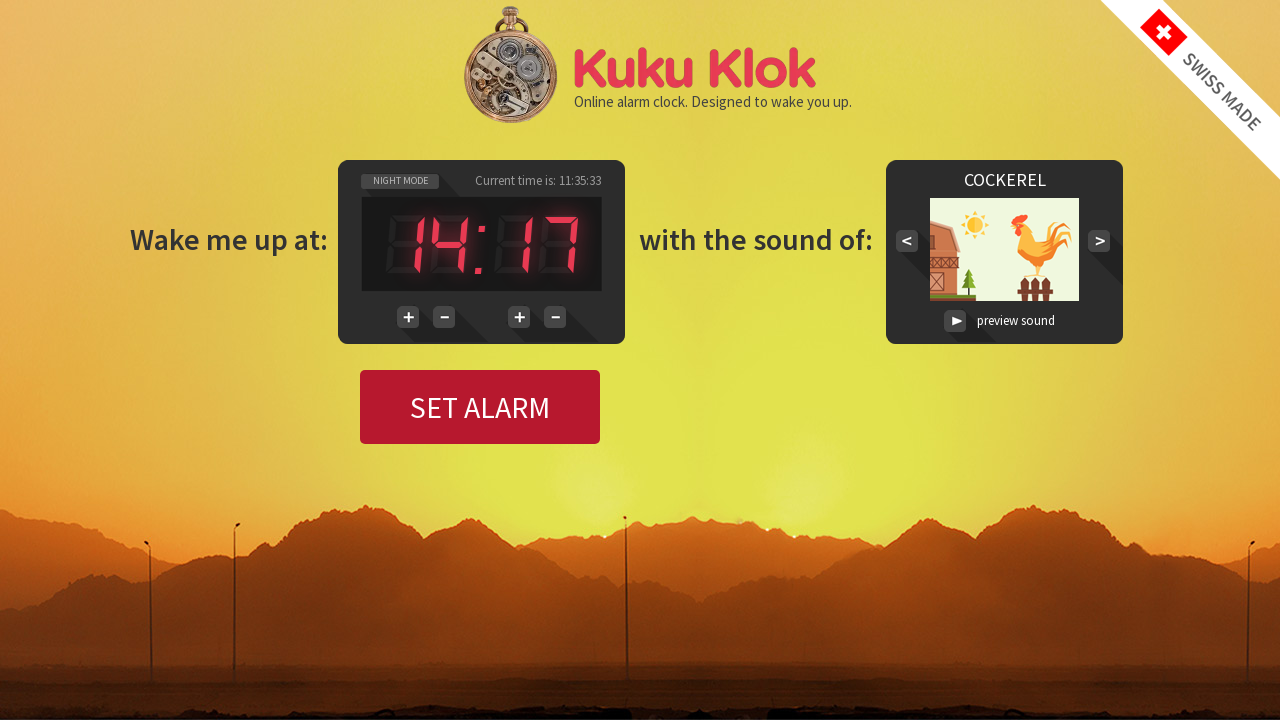

Clicked minute increment button to adjust tens digit at (519, 317) on #button_plus_min
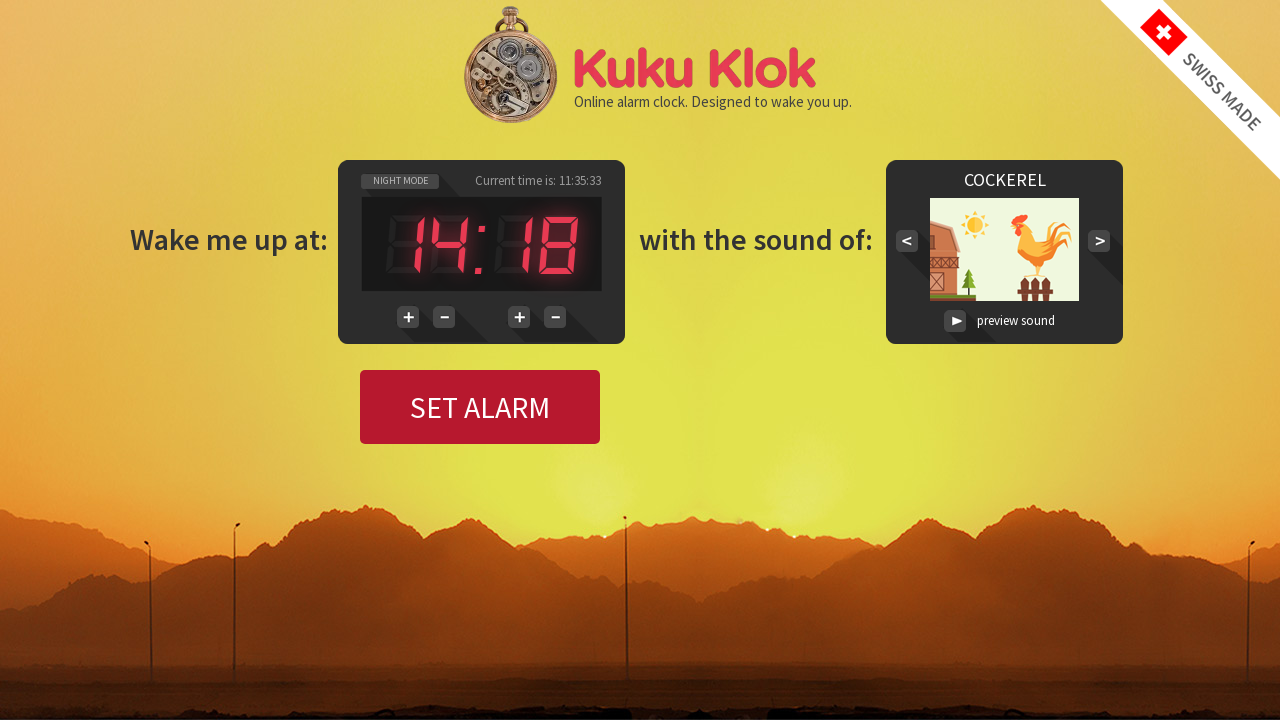

Waited 500ms for UI to update after minute increment
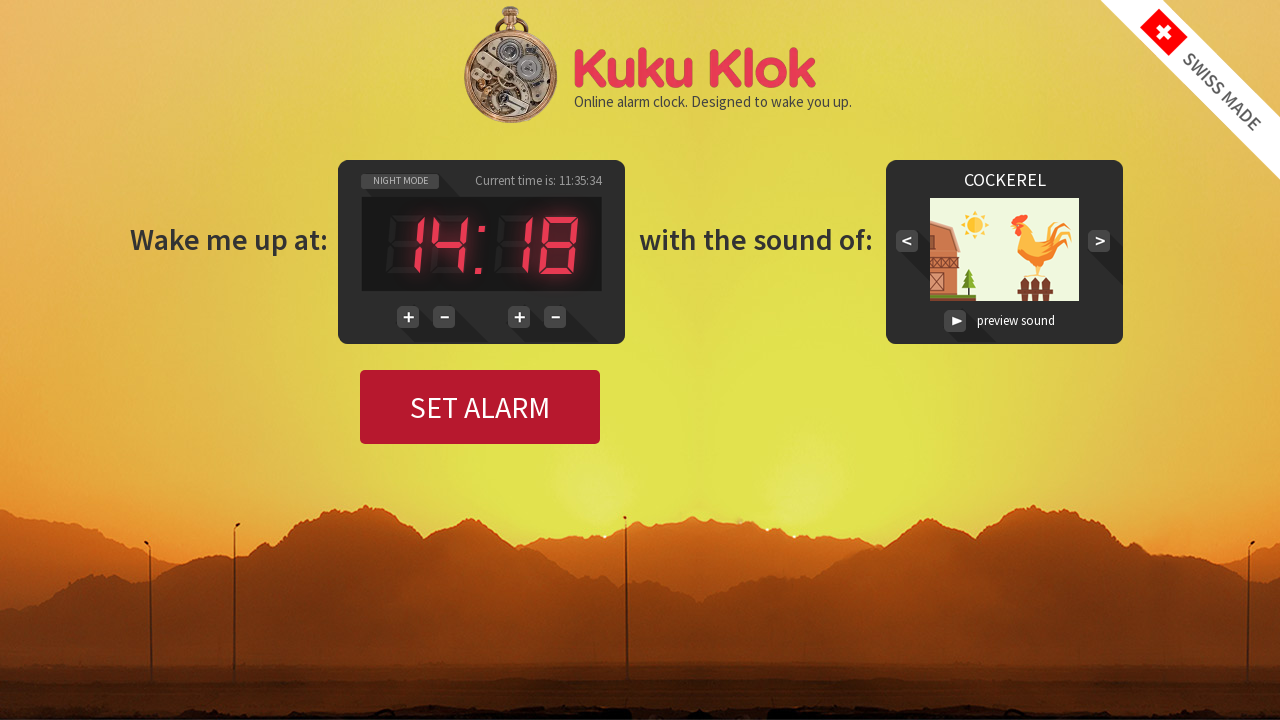

Clicked minute increment button to adjust tens digit at (519, 317) on #button_plus_min
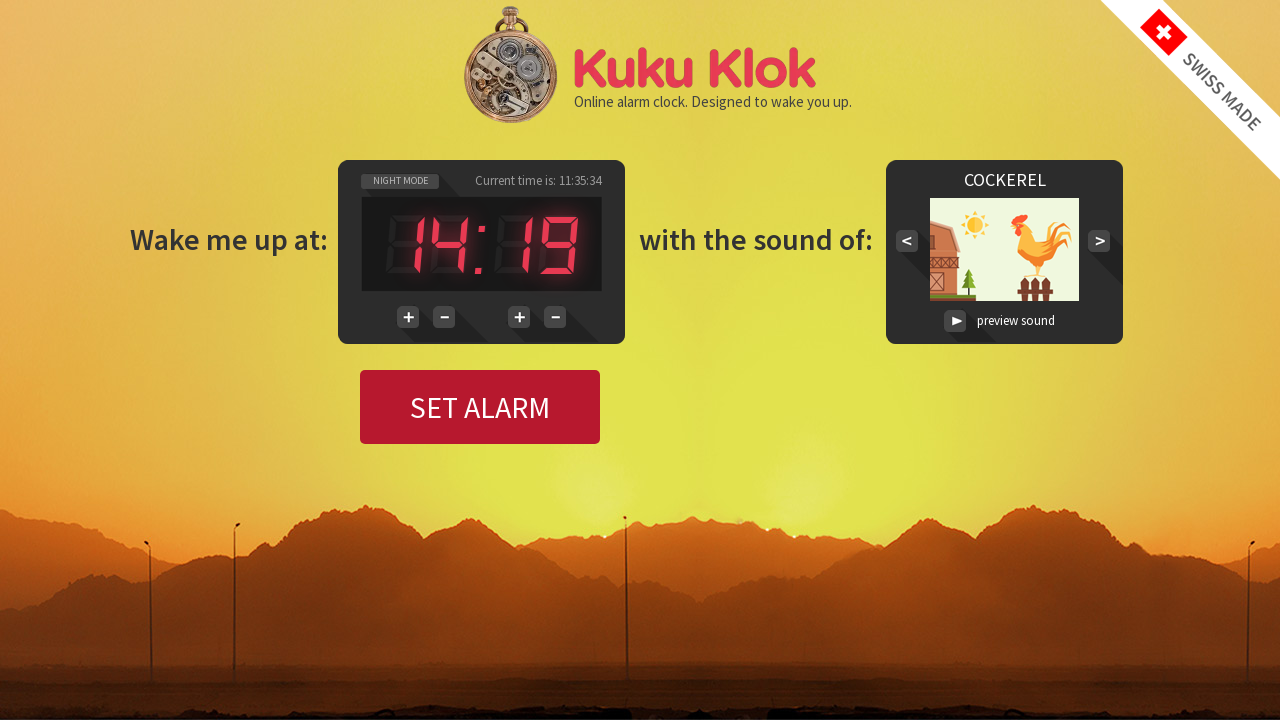

Waited 500ms for UI to update after minute increment
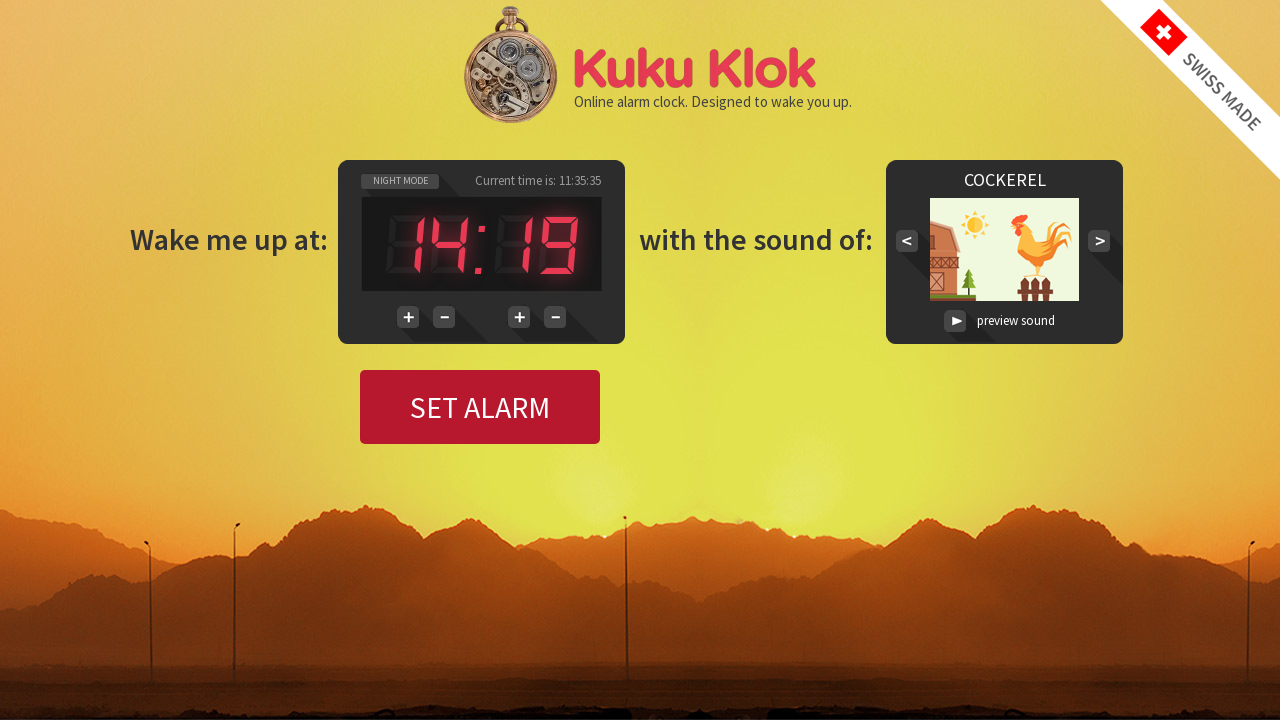

Clicked minute increment button to adjust tens digit at (519, 317) on #button_plus_min
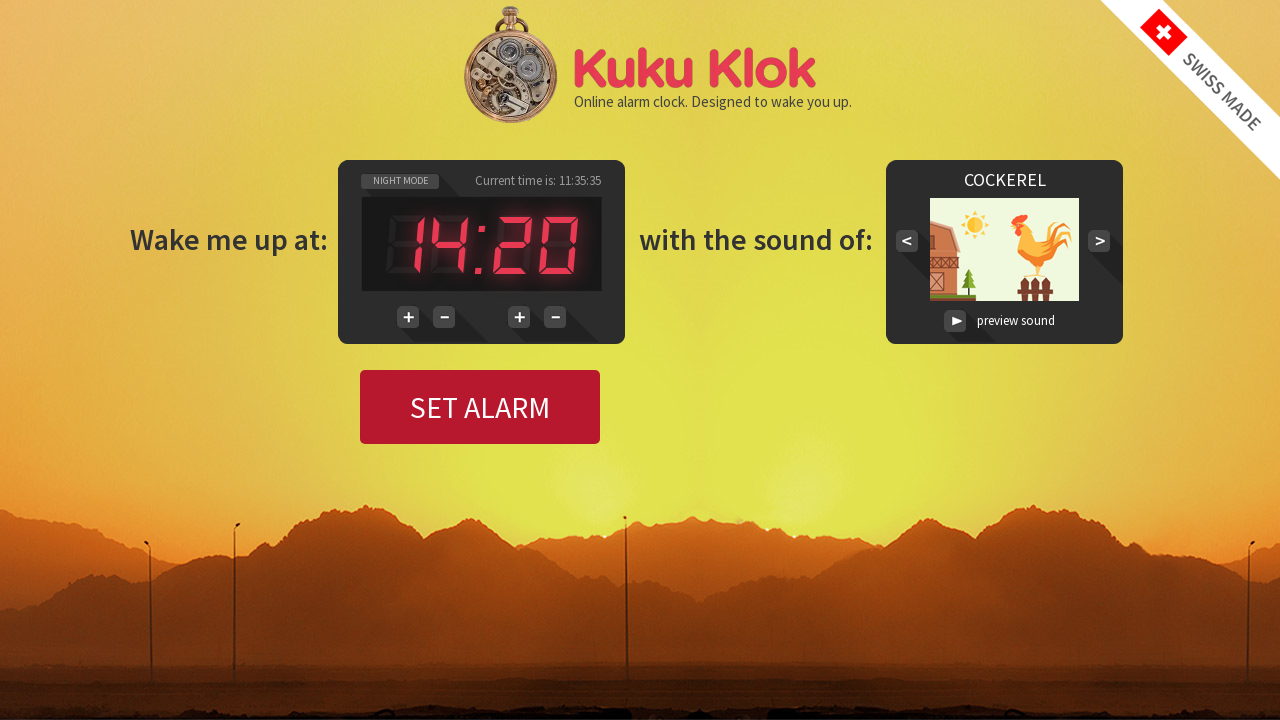

Waited 500ms for UI to update after minute increment
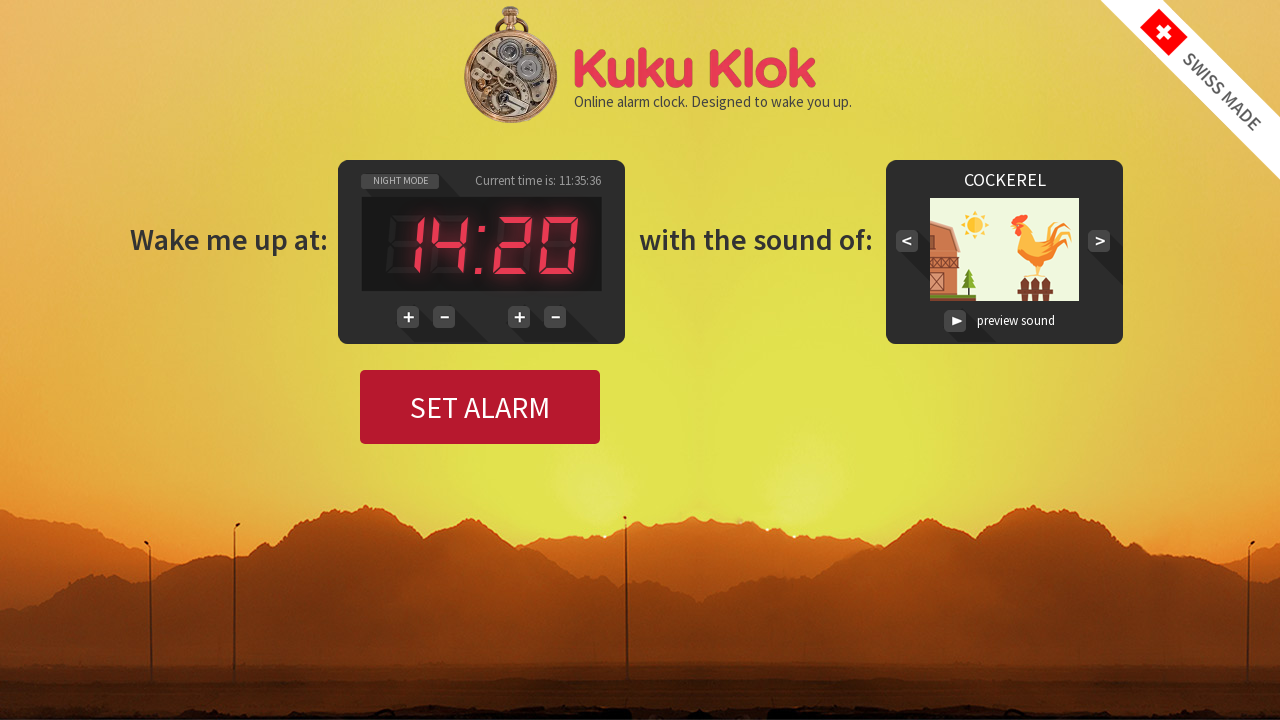

Clicked minute increment button to adjust tens digit at (519, 317) on #button_plus_min
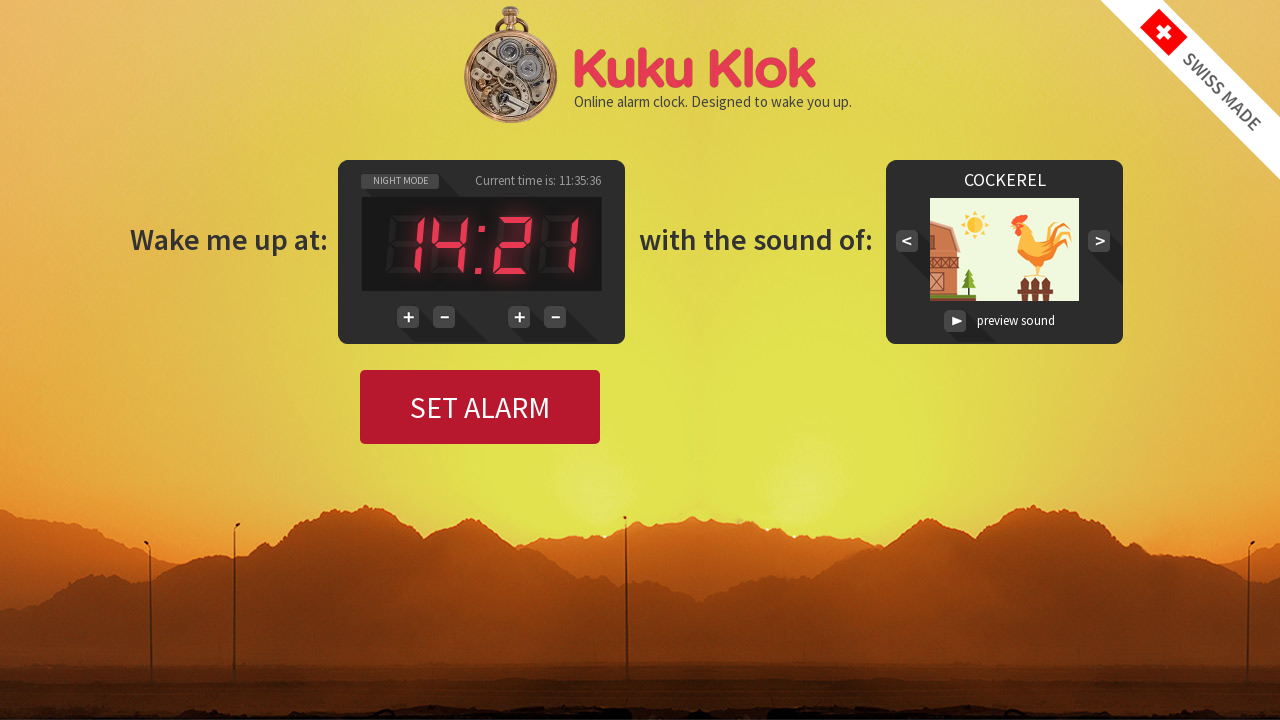

Waited 500ms for UI to update after minute increment
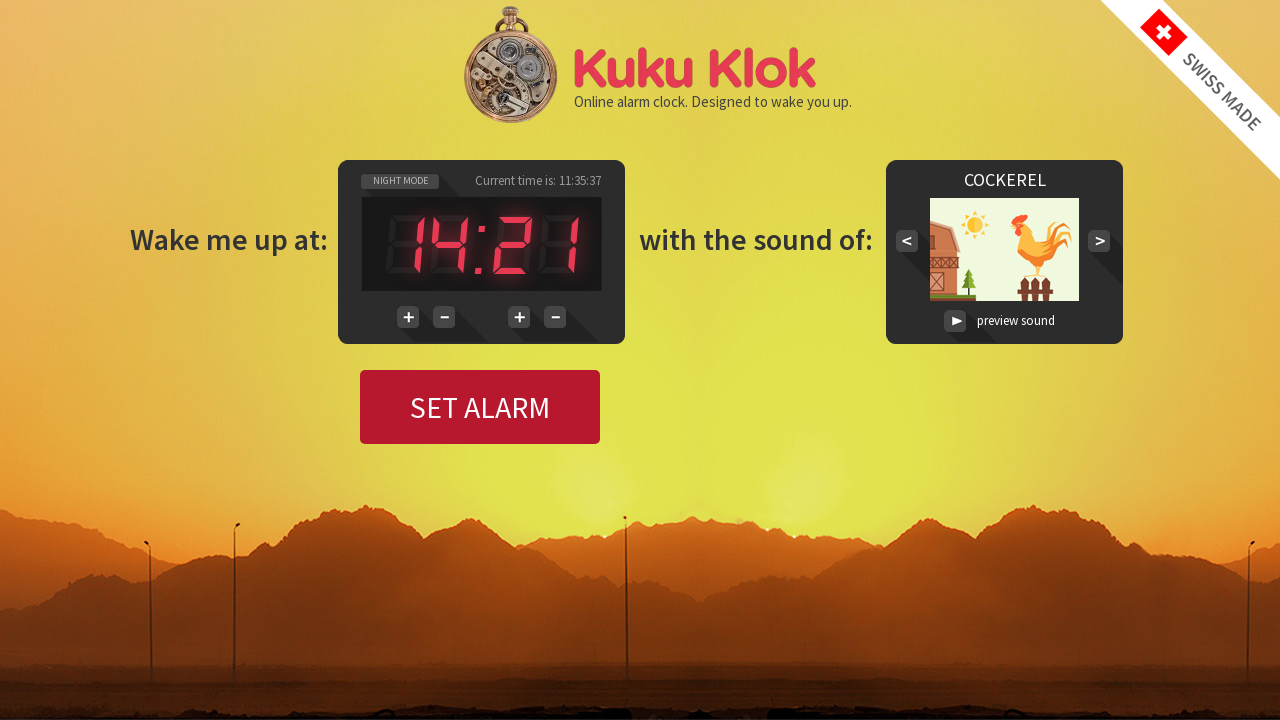

Clicked minute increment button to adjust tens digit at (519, 317) on #button_plus_min
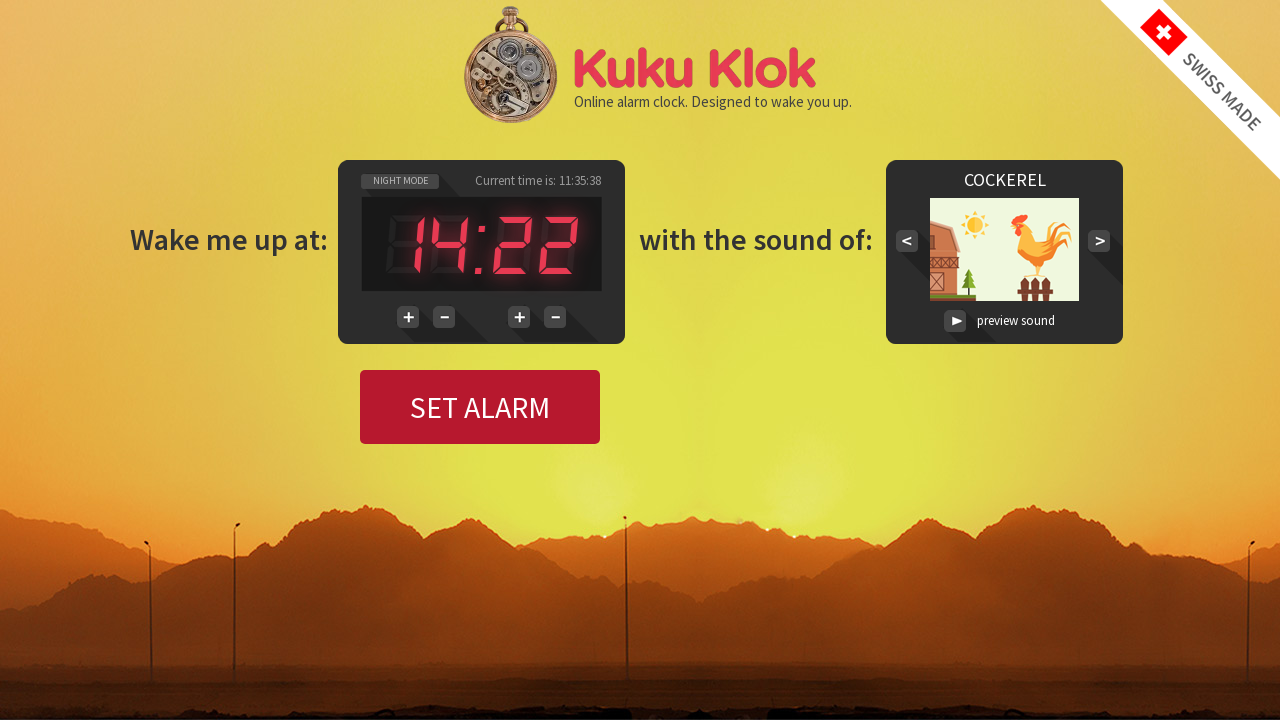

Waited 500ms for UI to update after minute increment
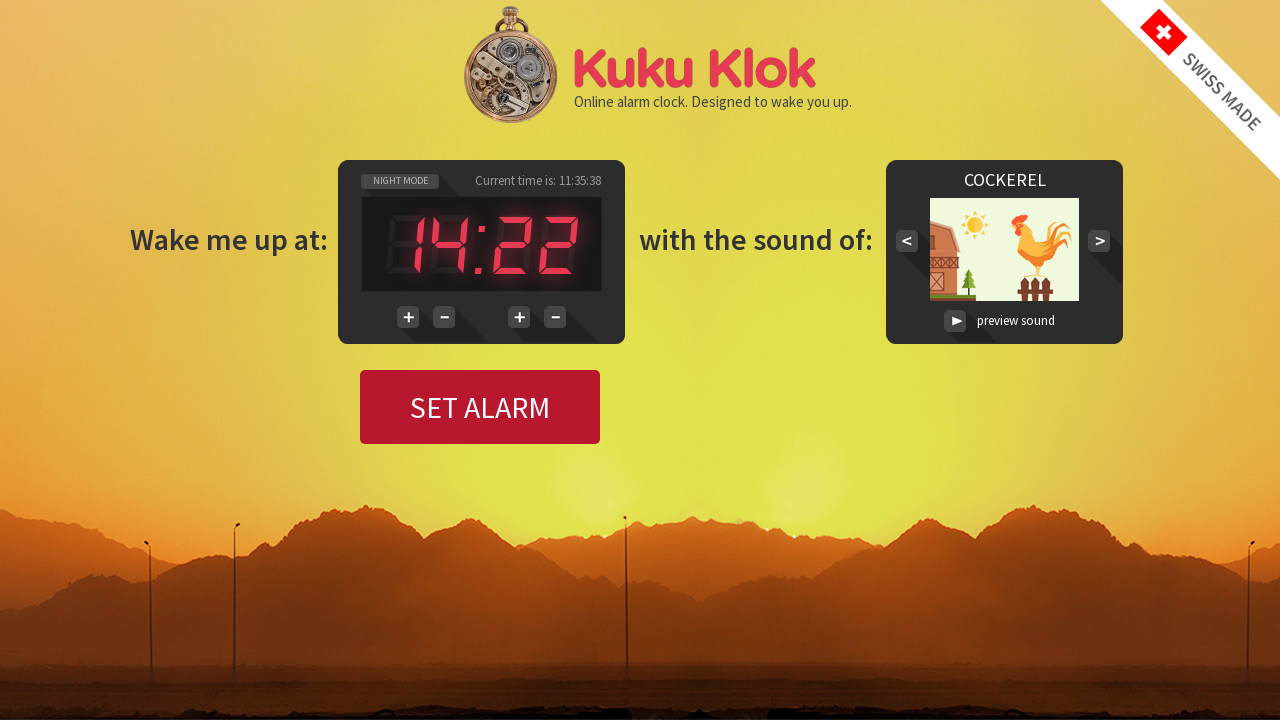

Clicked minute increment button to adjust tens digit at (519, 317) on #button_plus_min
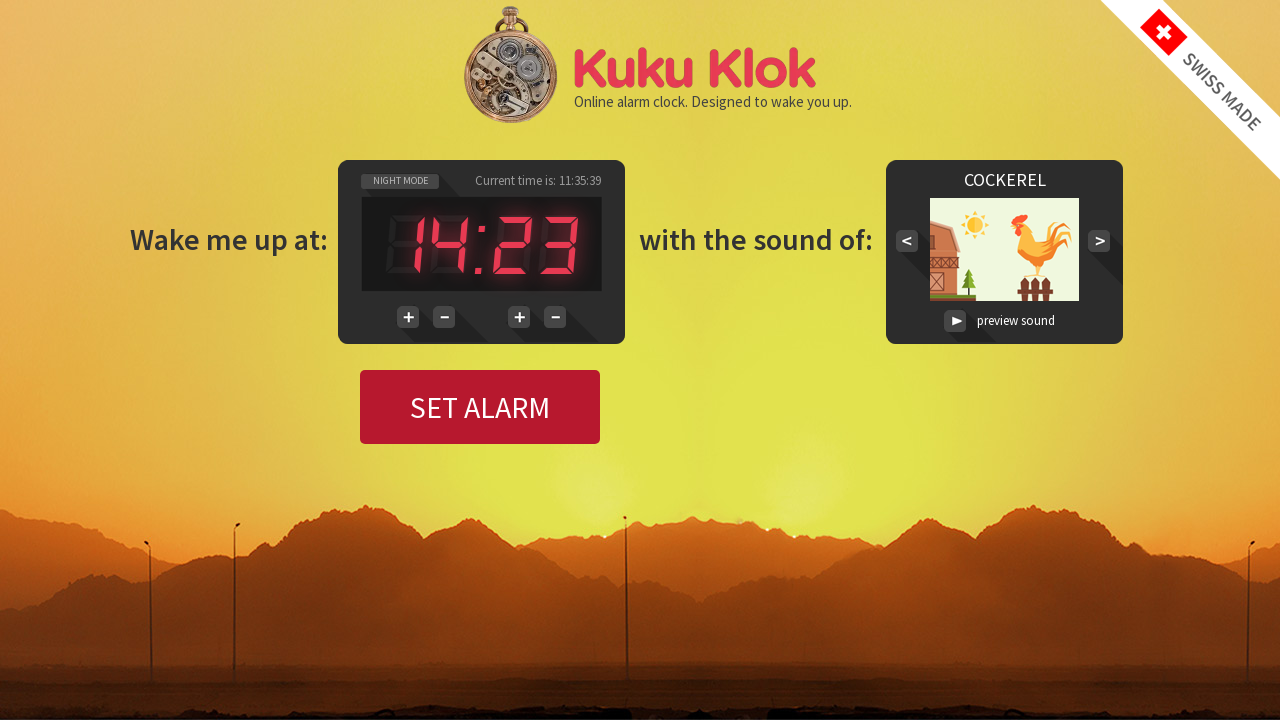

Waited 500ms for UI to update after minute increment
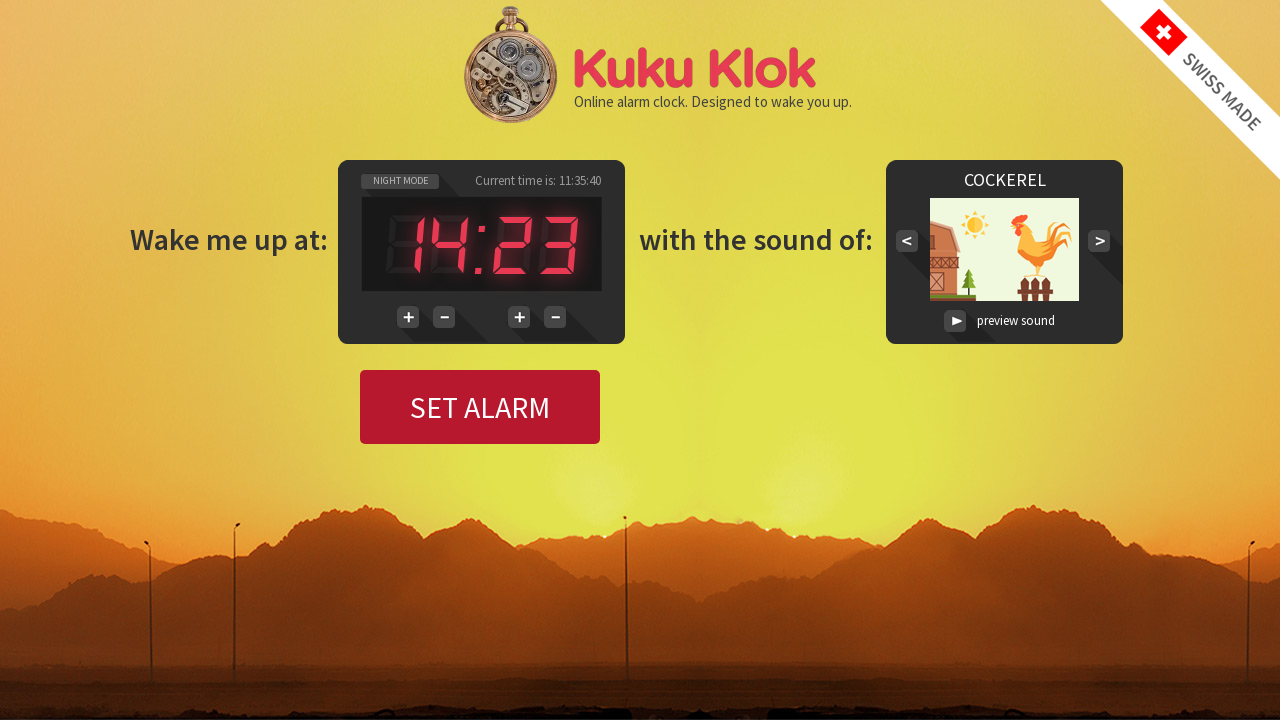

Clicked minute increment button to adjust tens digit at (519, 317) on #button_plus_min
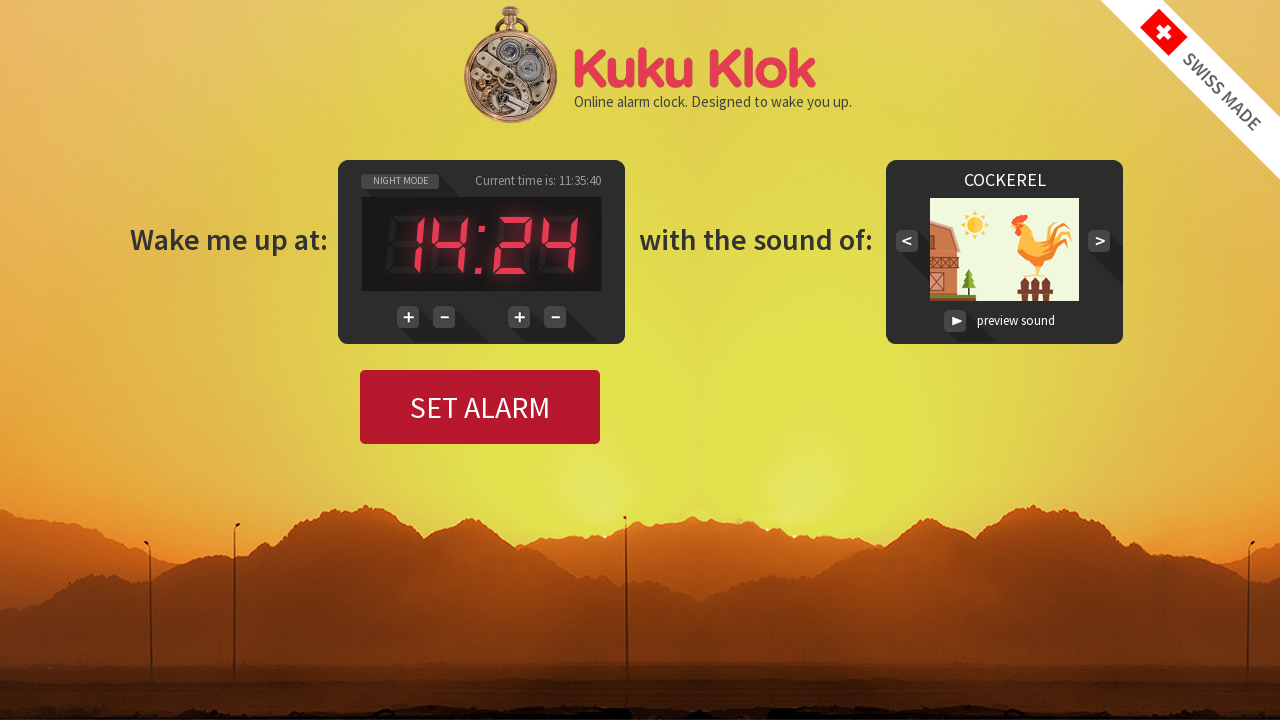

Waited 500ms for UI to update after minute increment
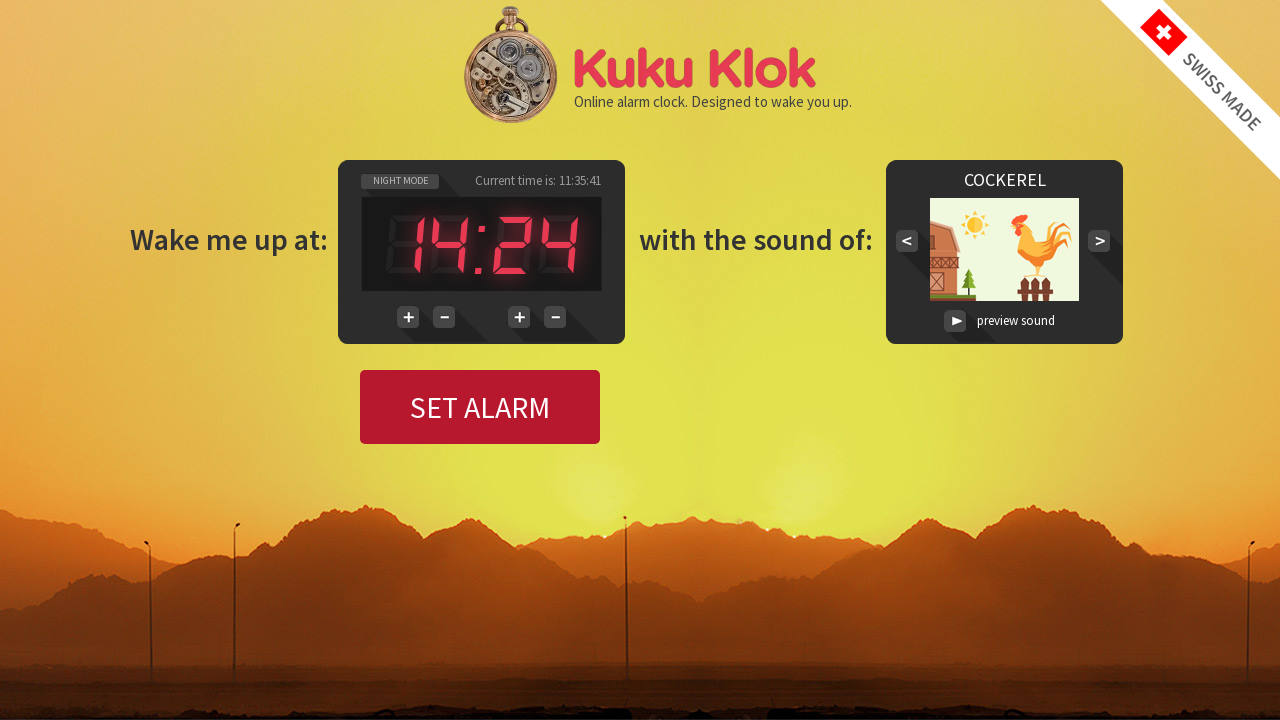

Clicked minute increment button to adjust tens digit at (519, 317) on #button_plus_min
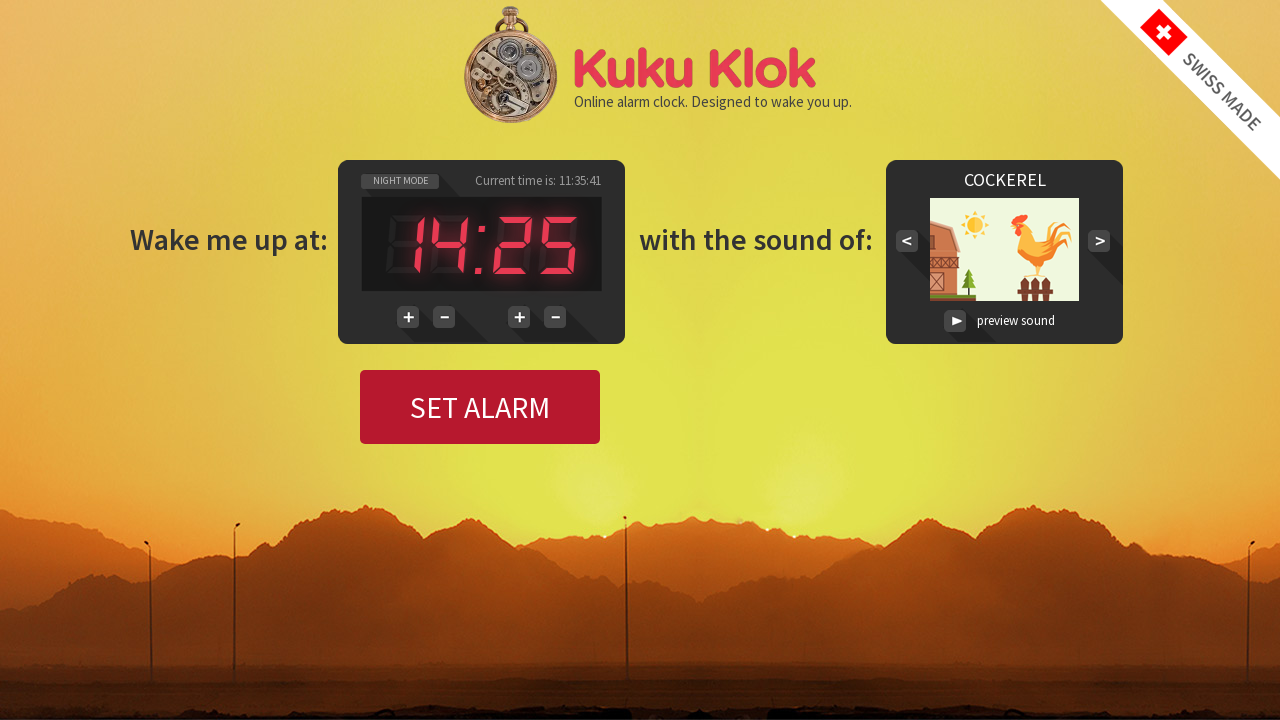

Waited 500ms for UI to update after minute increment
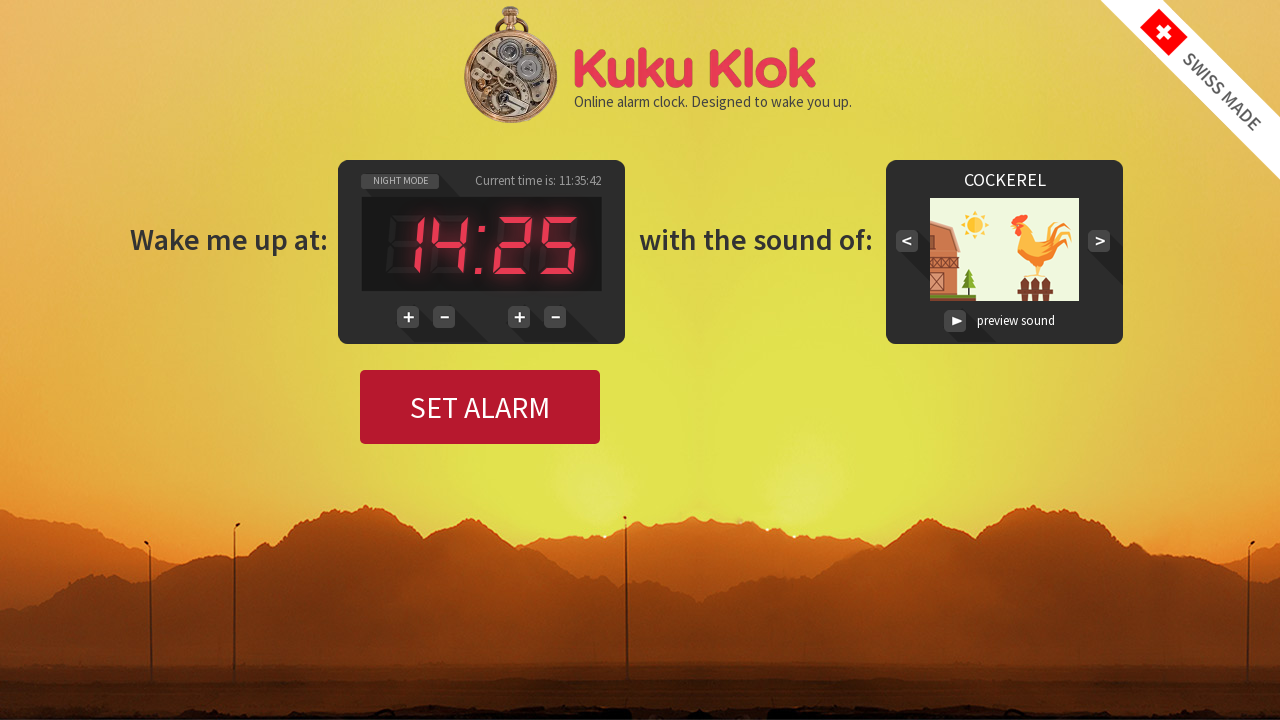

Clicked minute increment button to adjust tens digit at (519, 317) on #button_plus_min
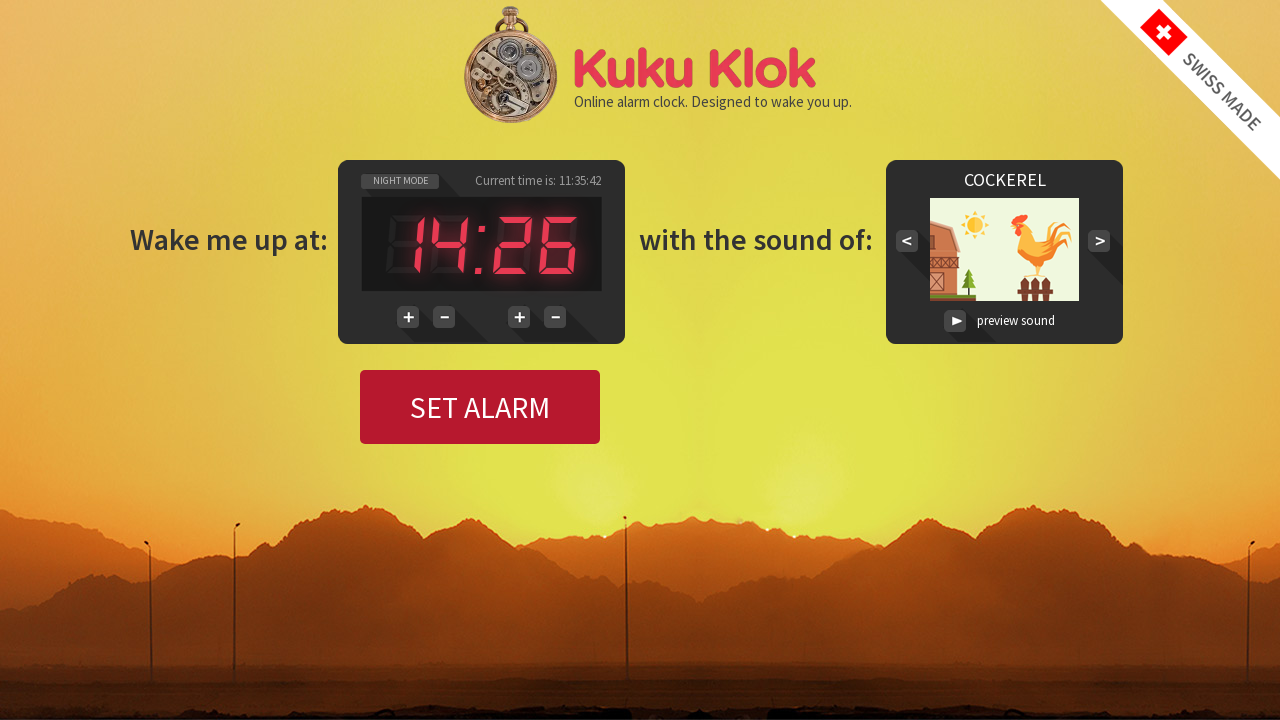

Waited 500ms for UI to update after minute increment
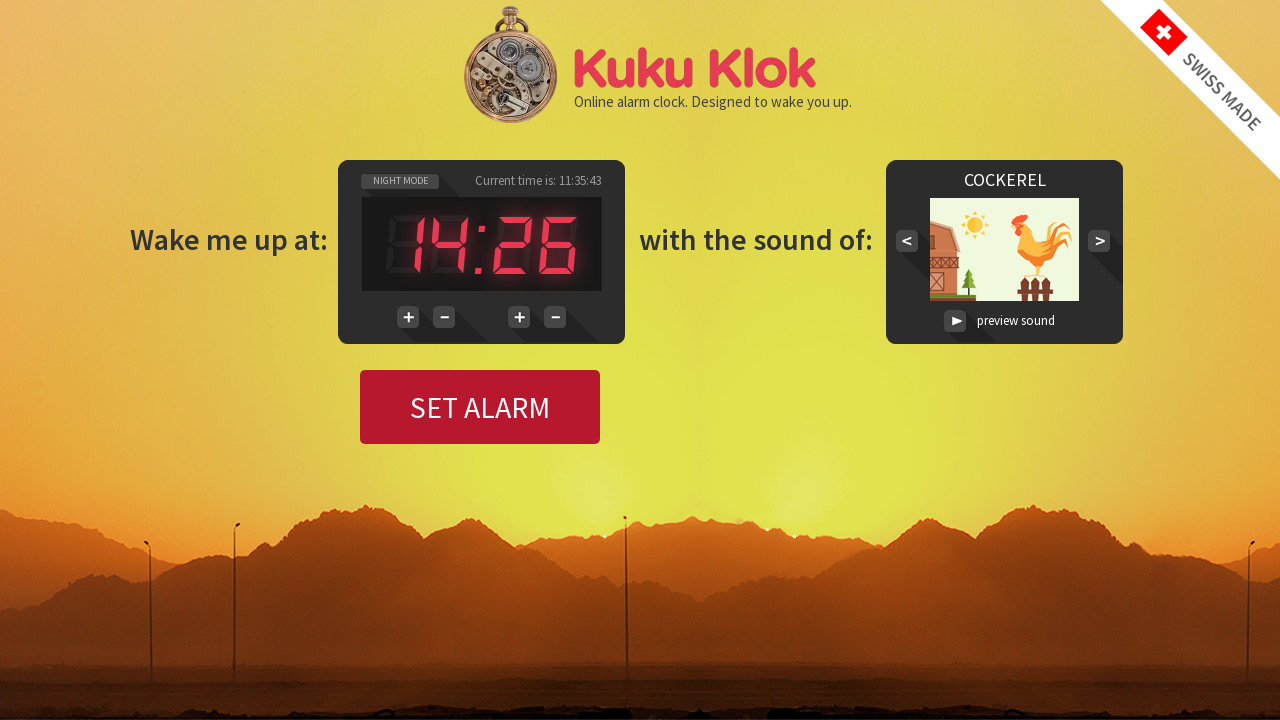

Clicked minute increment button to adjust tens digit at (519, 317) on #button_plus_min
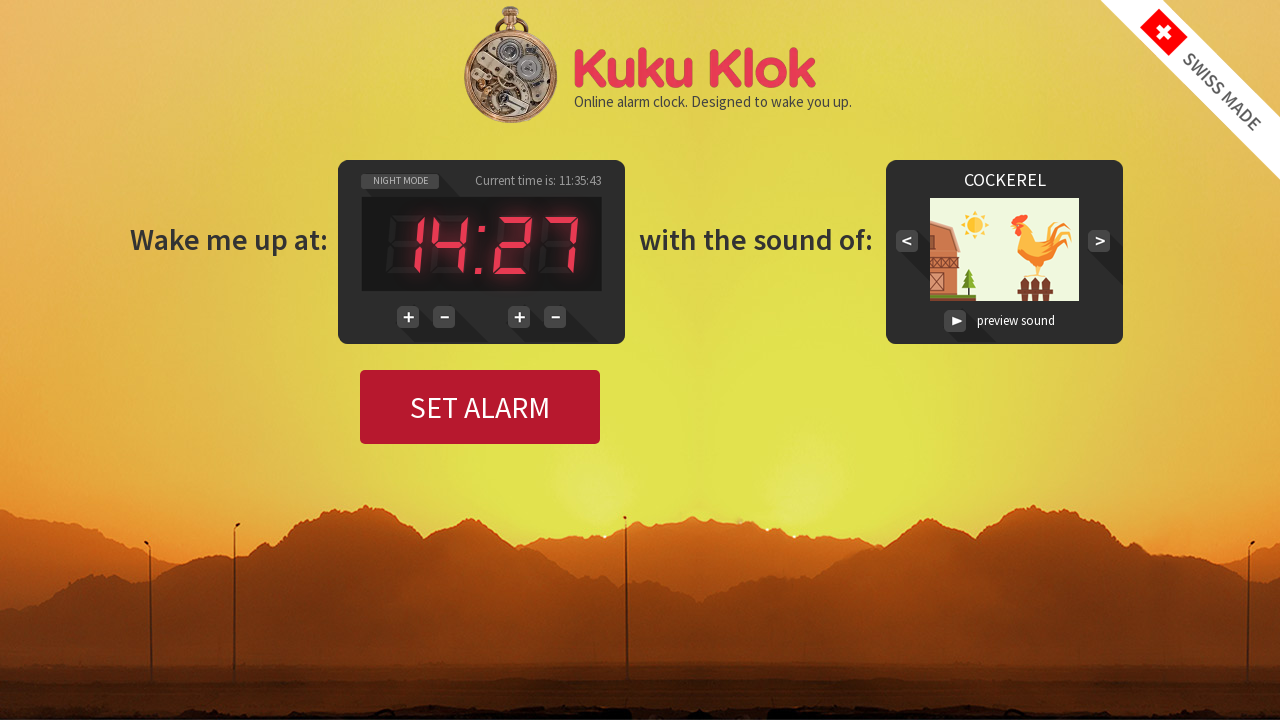

Waited 500ms for UI to update after minute increment
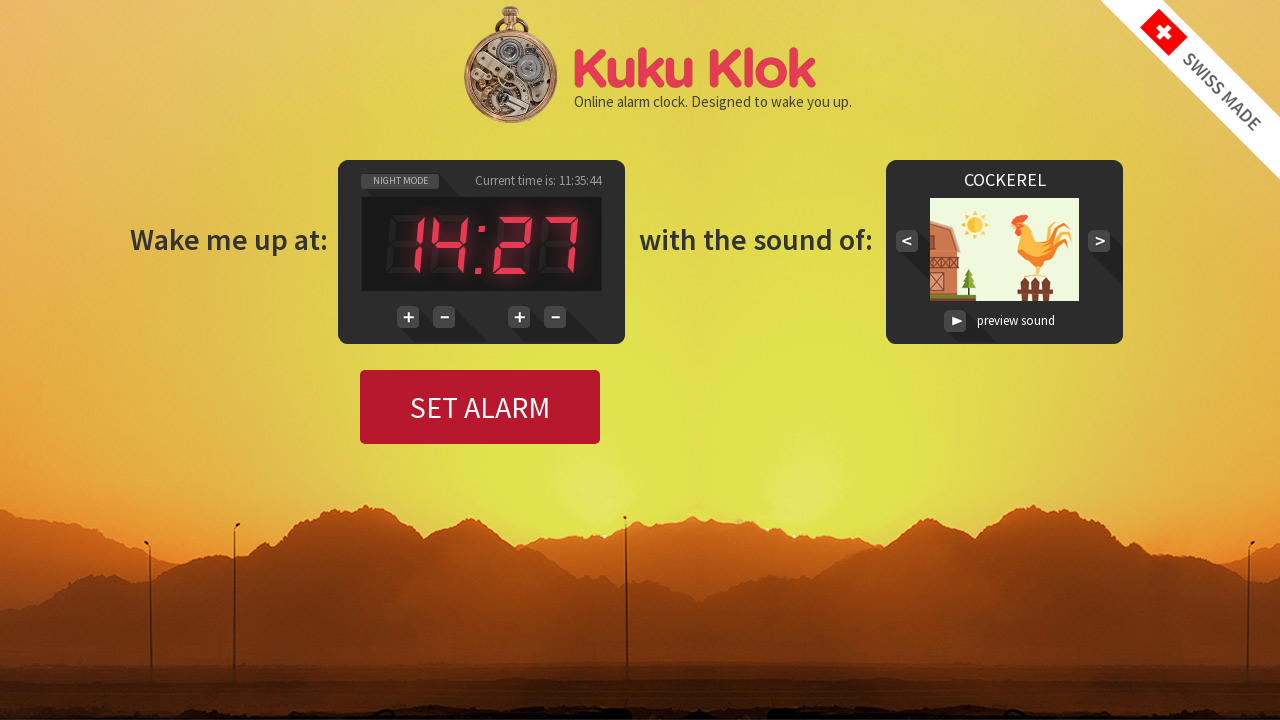

Clicked minute increment button to adjust tens digit at (519, 317) on #button_plus_min
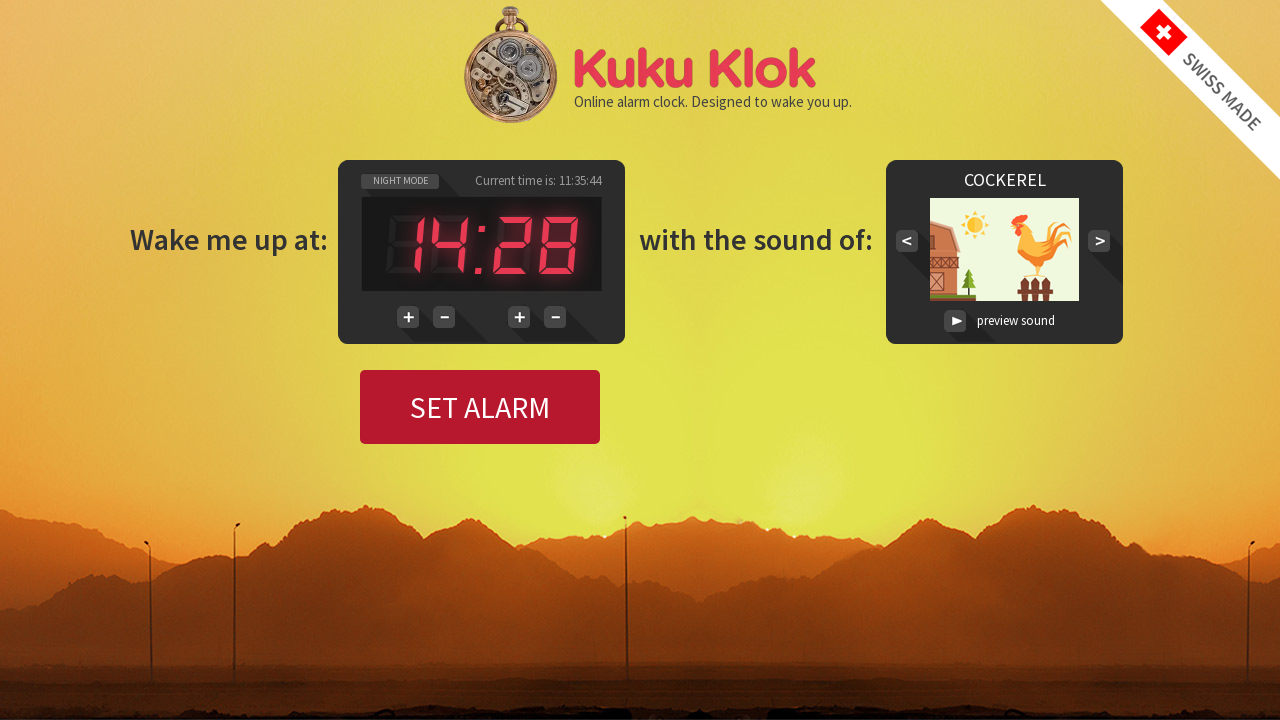

Waited 500ms for UI to update after minute increment
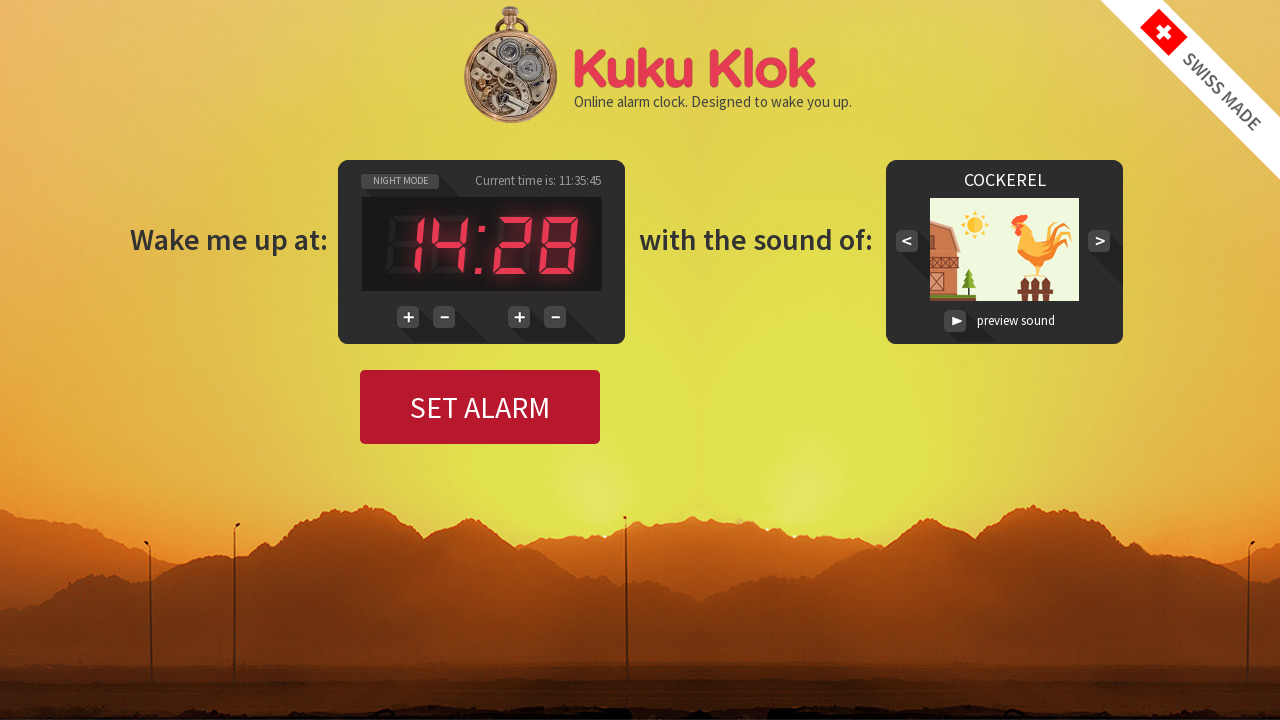

Clicked minute increment button to adjust tens digit at (519, 317) on #button_plus_min
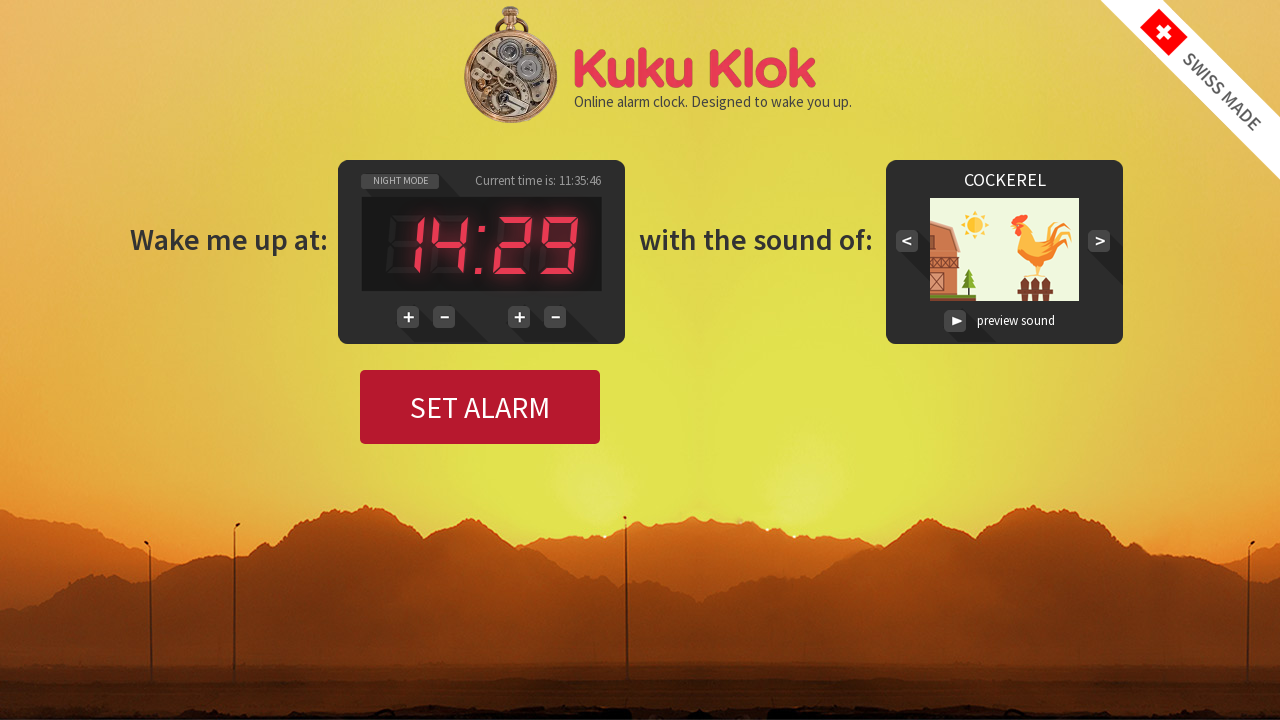

Waited 500ms for UI to update after minute increment
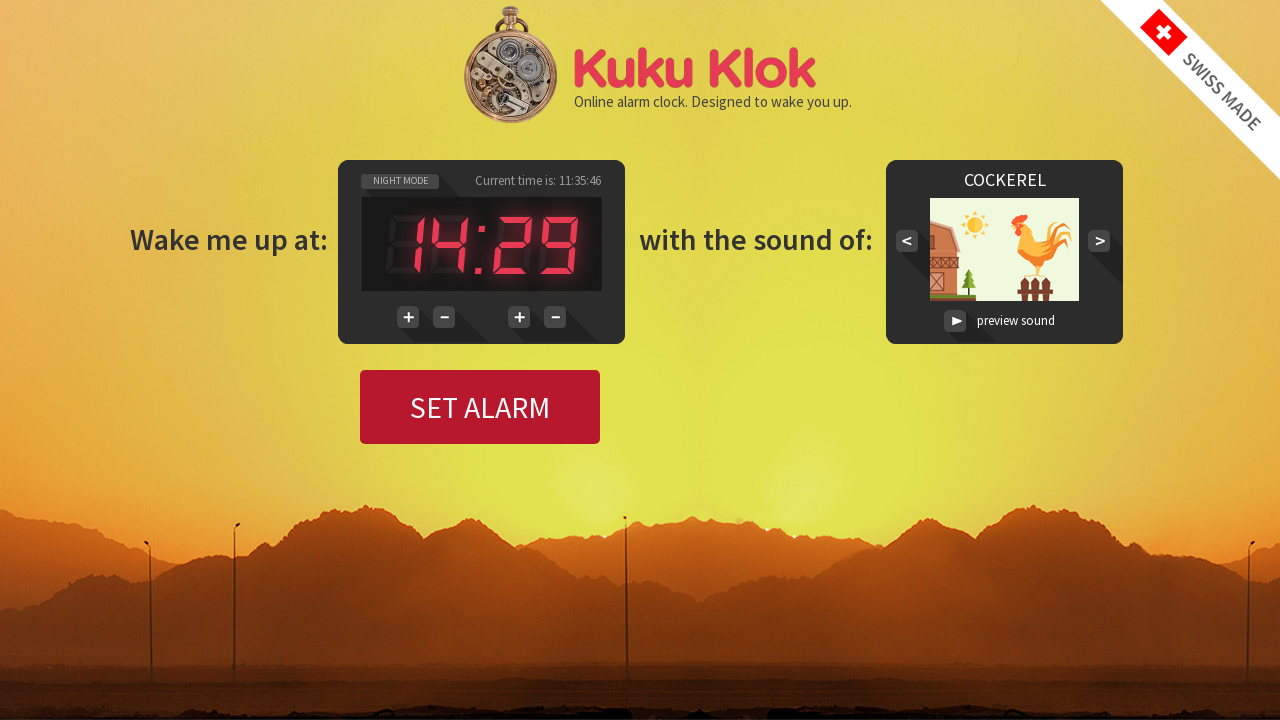

Clicked minute increment button to adjust tens digit at (519, 317) on #button_plus_min
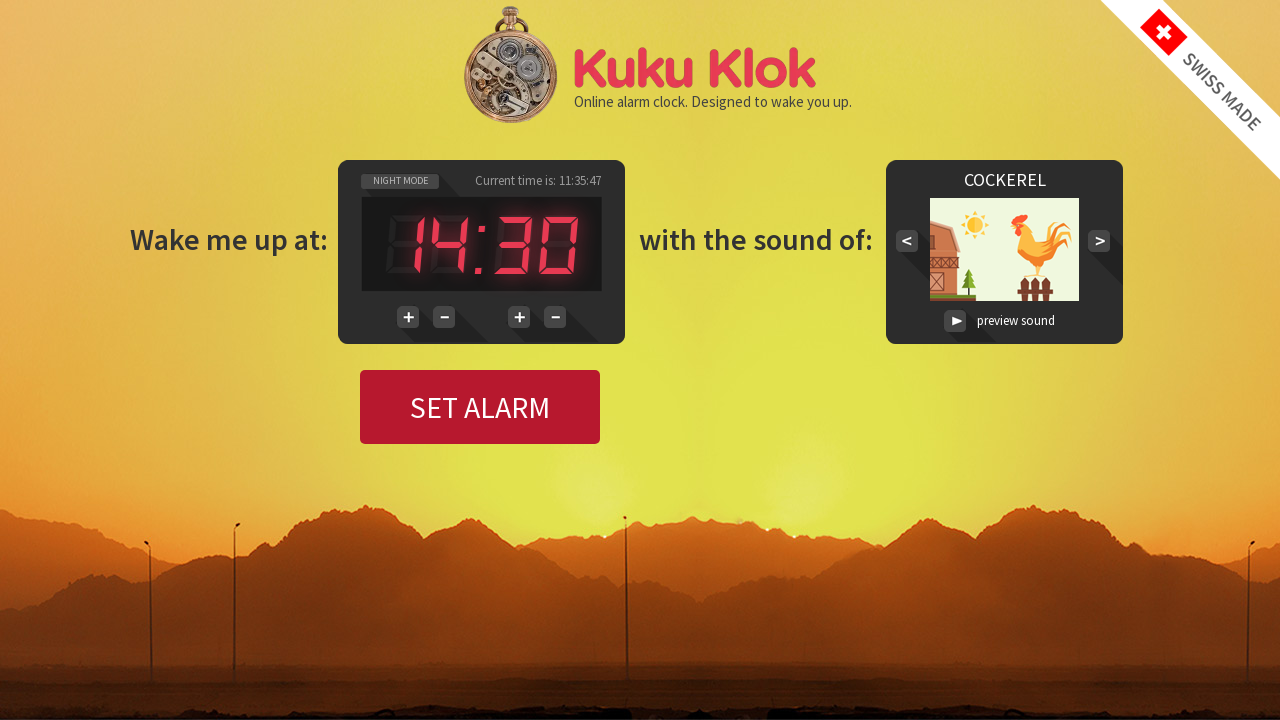

Waited 500ms for UI to update after minute increment
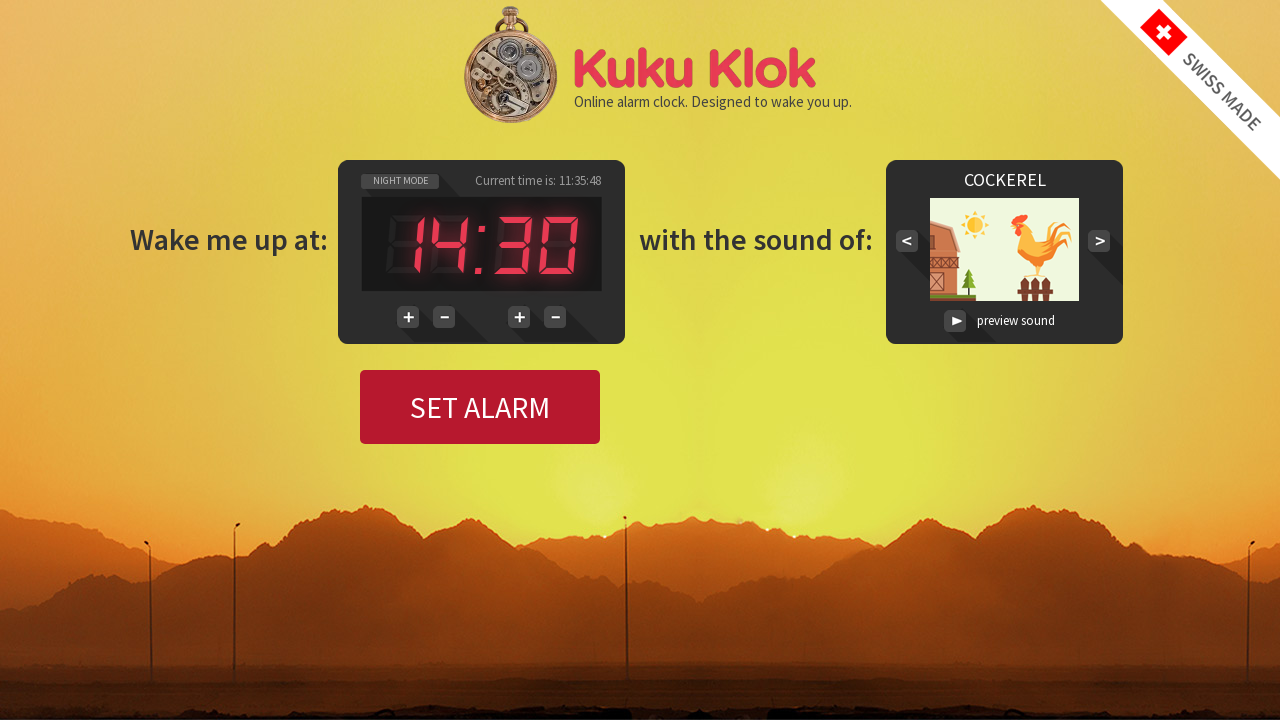

Retrieved current minute ones digit: 0, target: 5
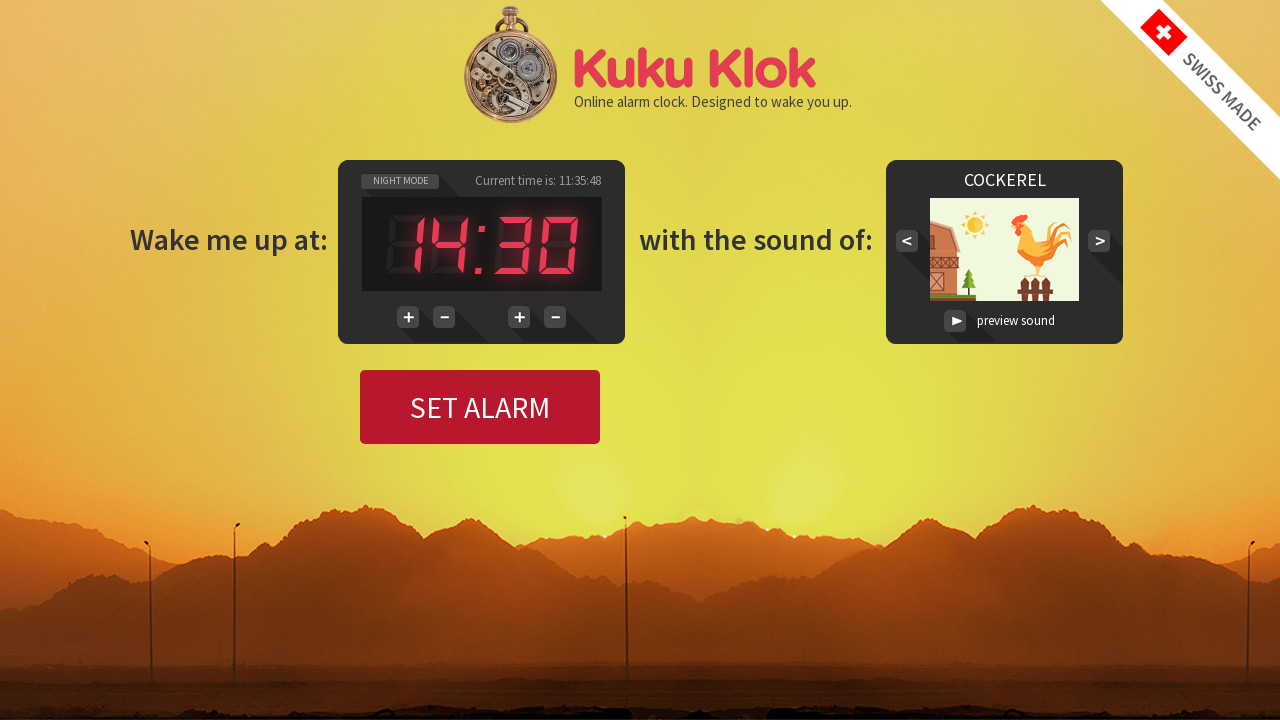

Clicked minute increment button to adjust ones digit at (519, 317) on #button_plus_min
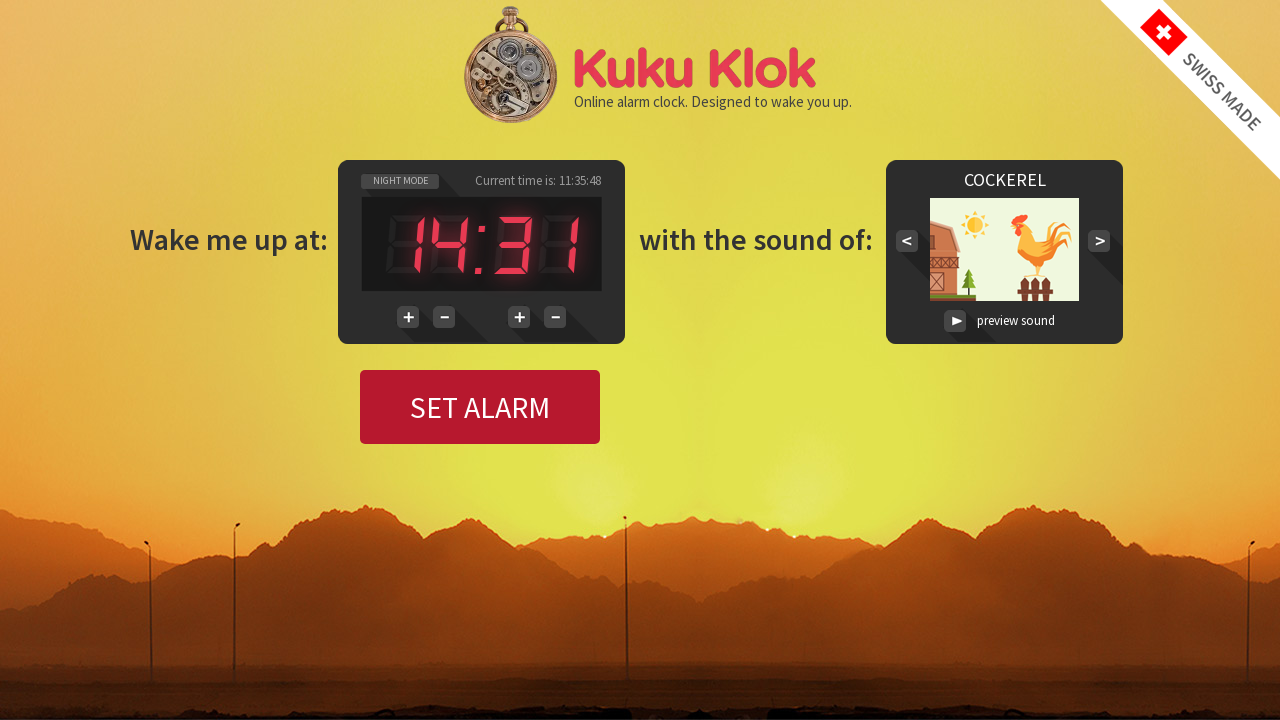

Waited 500ms for UI to update after minute increment
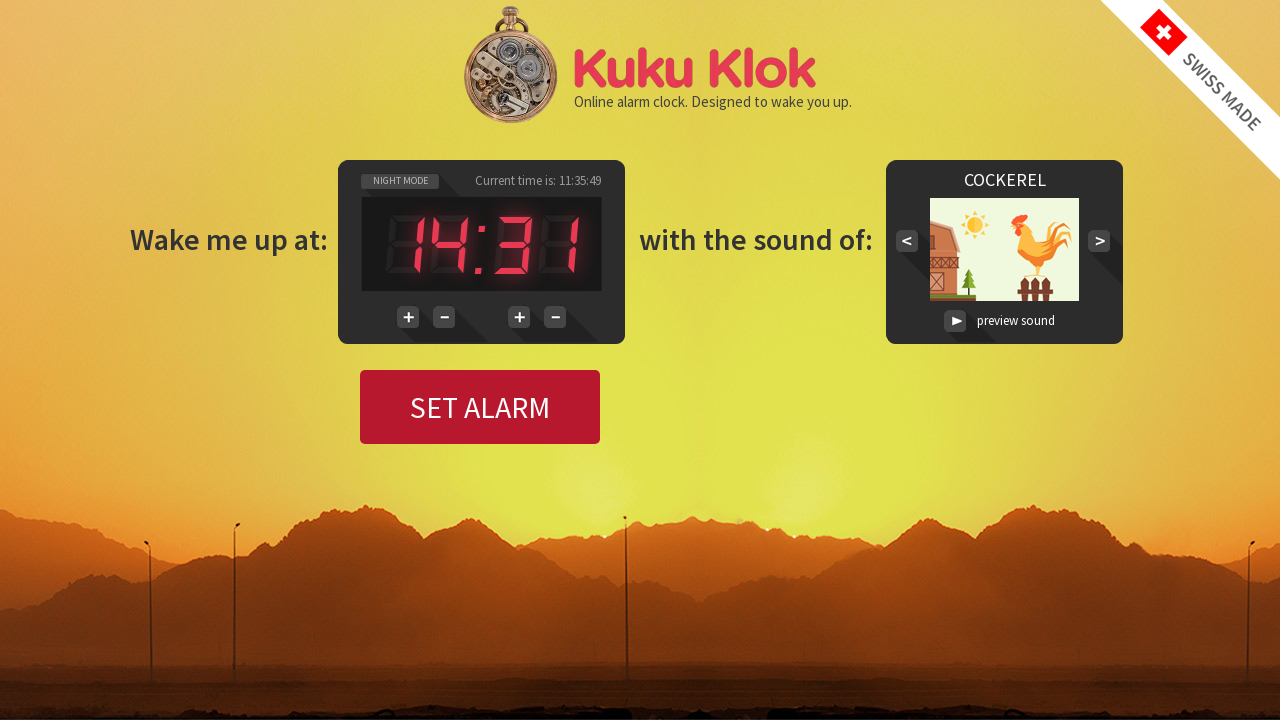

Clicked minute increment button to adjust ones digit at (519, 317) on #button_plus_min
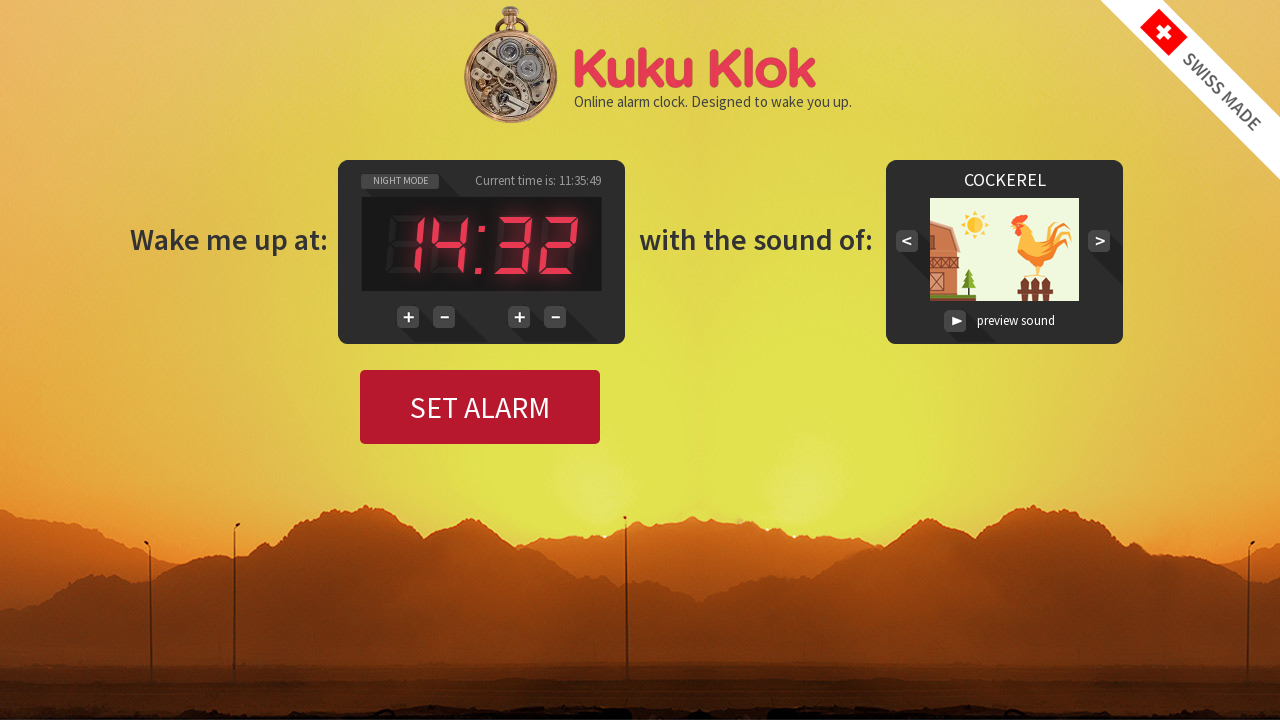

Waited 500ms for UI to update after minute increment
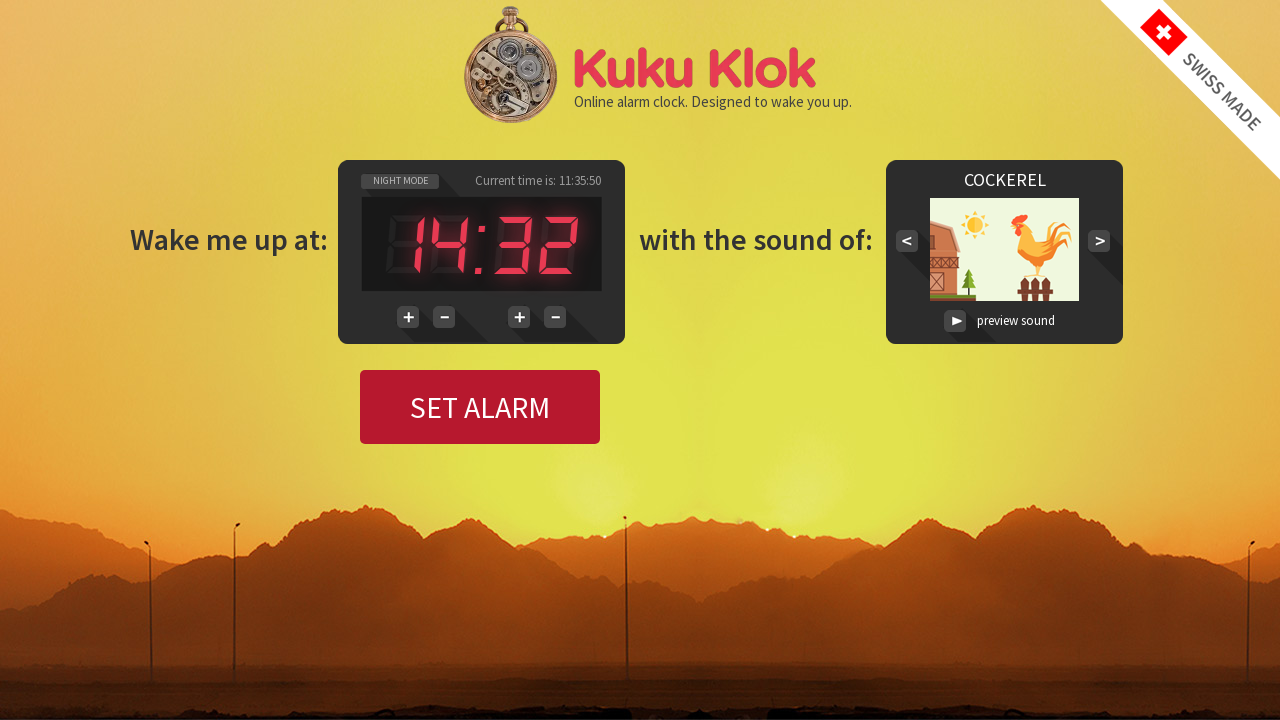

Clicked minute increment button to adjust ones digit at (519, 317) on #button_plus_min
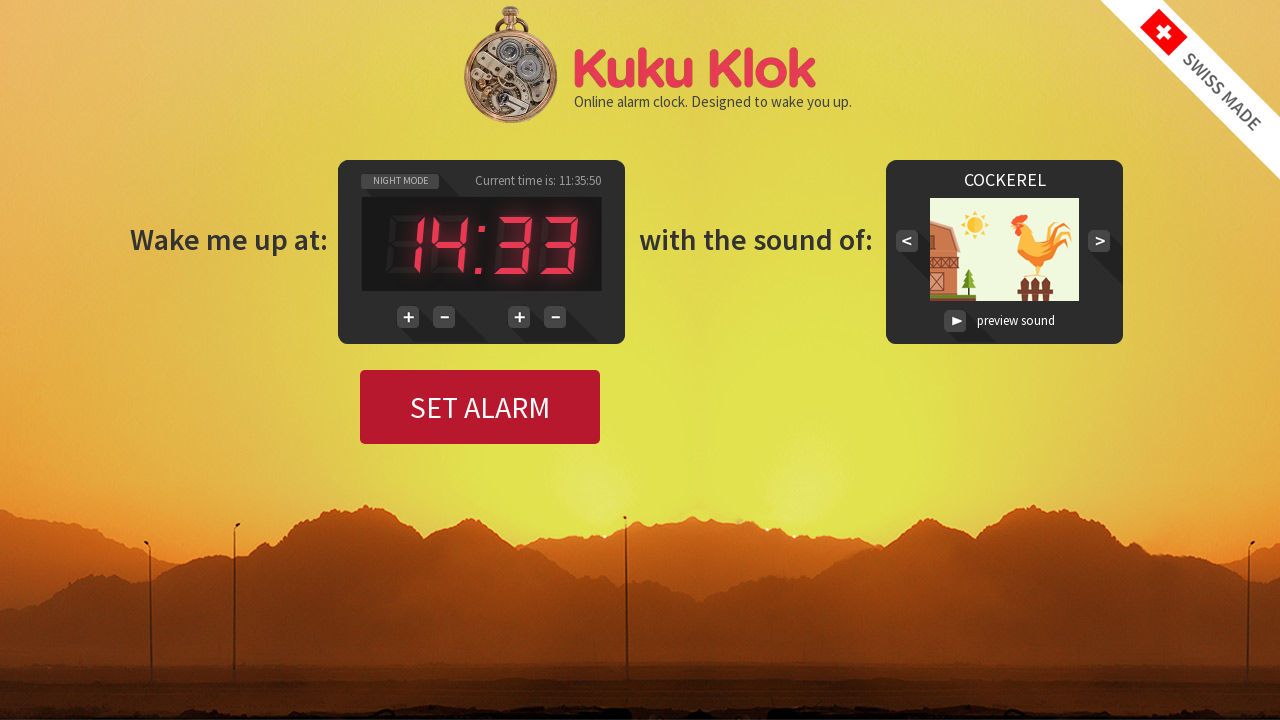

Waited 500ms for UI to update after minute increment
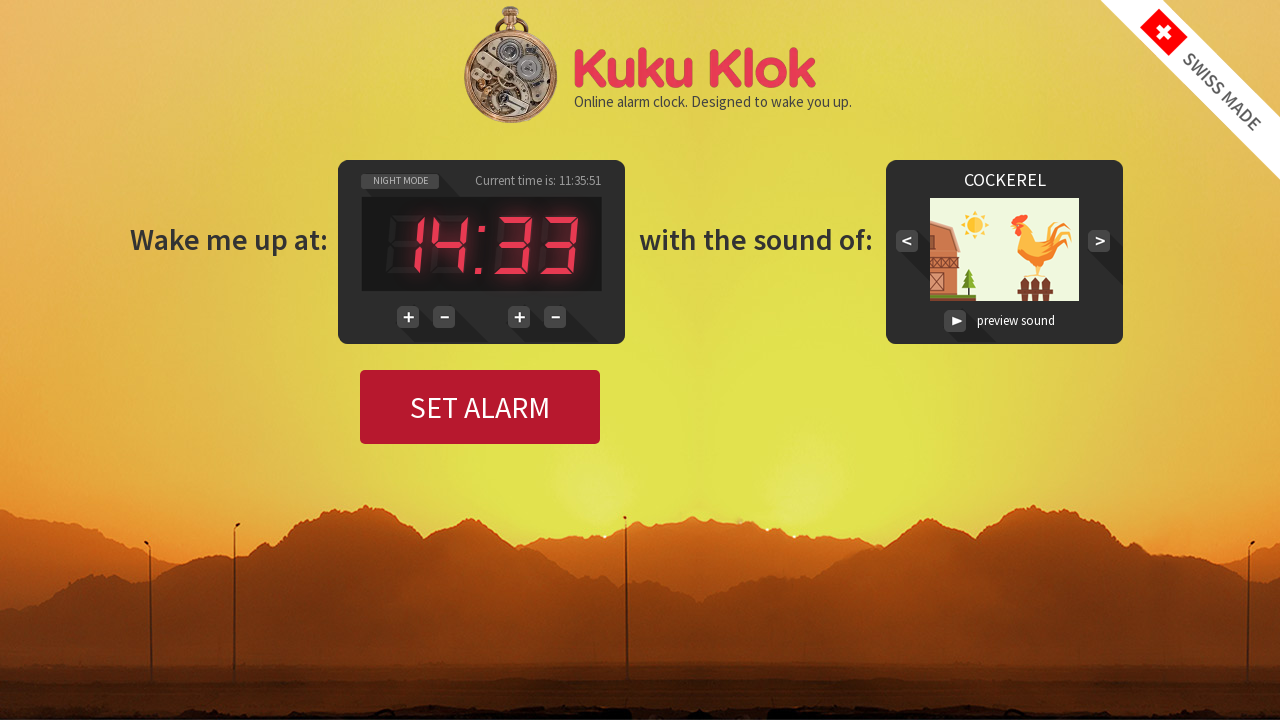

Clicked minute increment button to adjust ones digit at (519, 317) on #button_plus_min
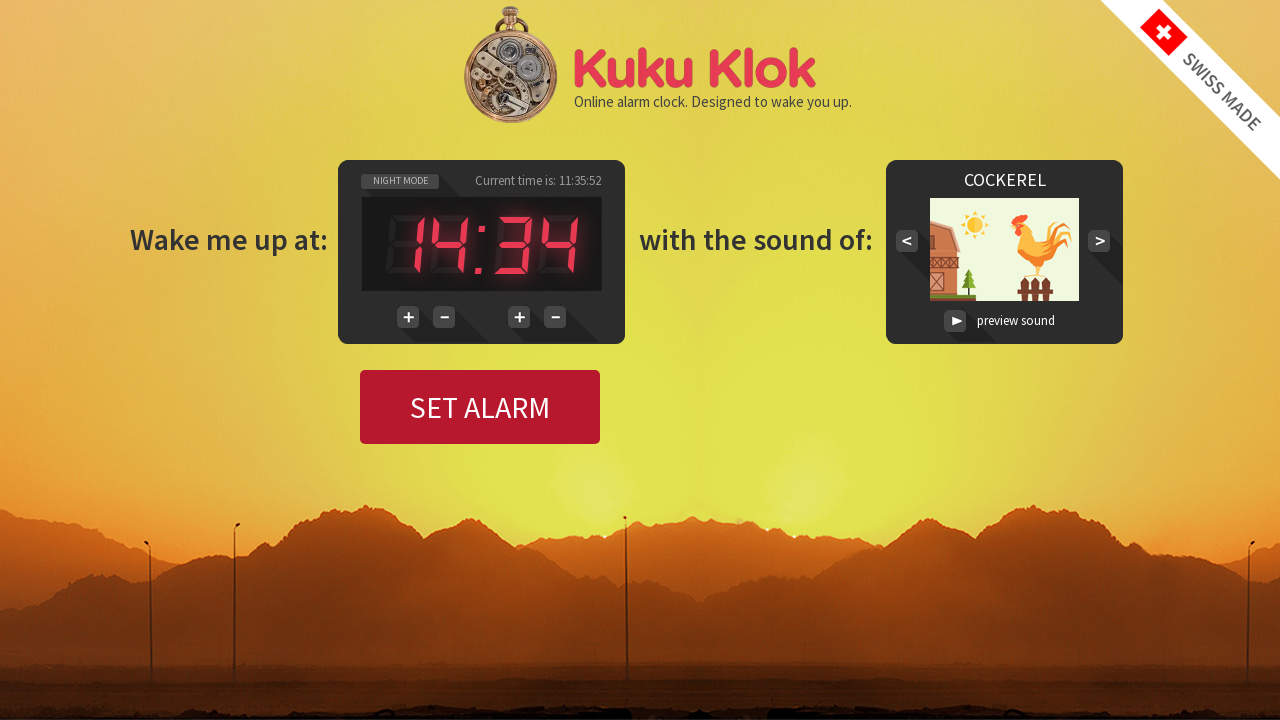

Waited 500ms for UI to update after minute increment
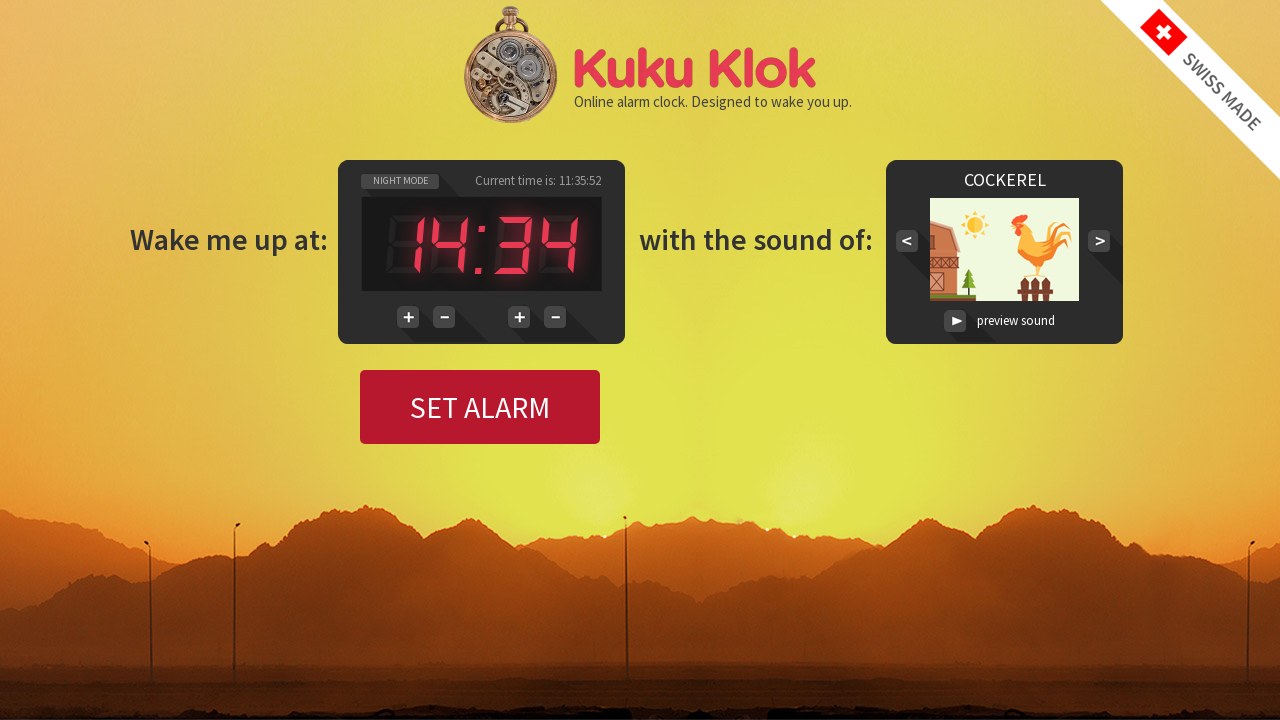

Clicked minute increment button to adjust ones digit at (519, 317) on #button_plus_min
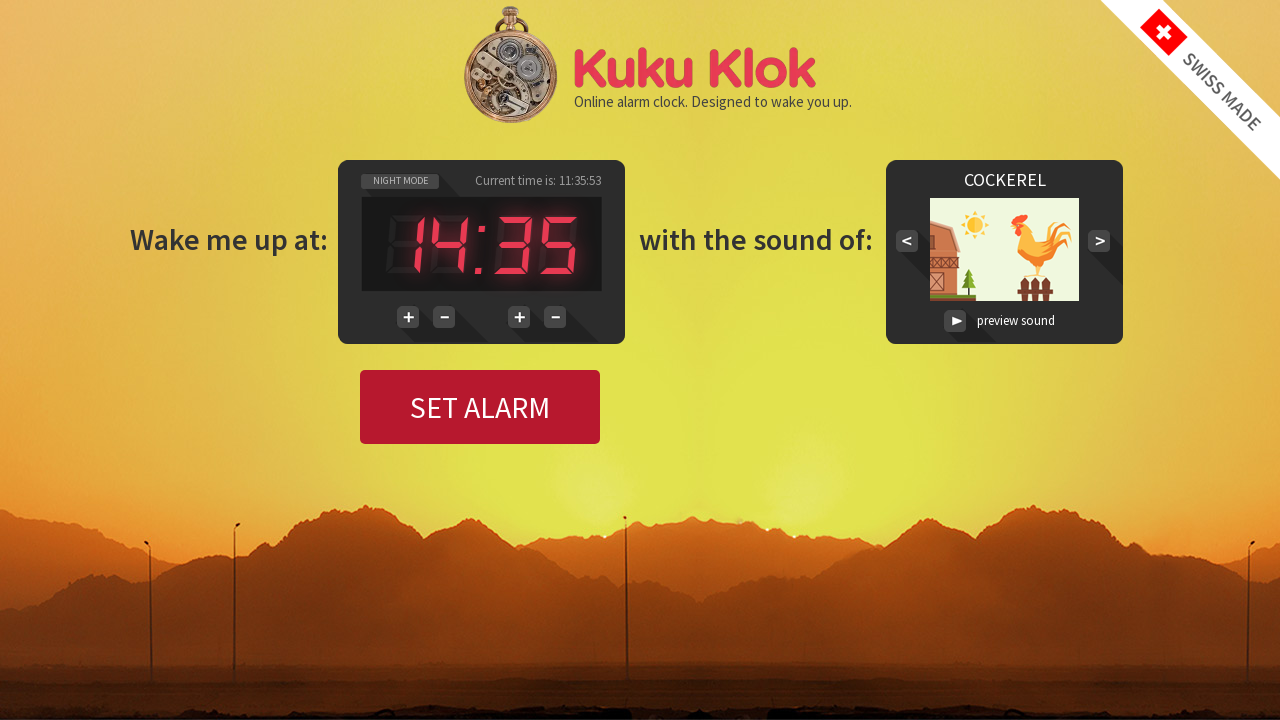

Waited 500ms for UI to update after minute increment
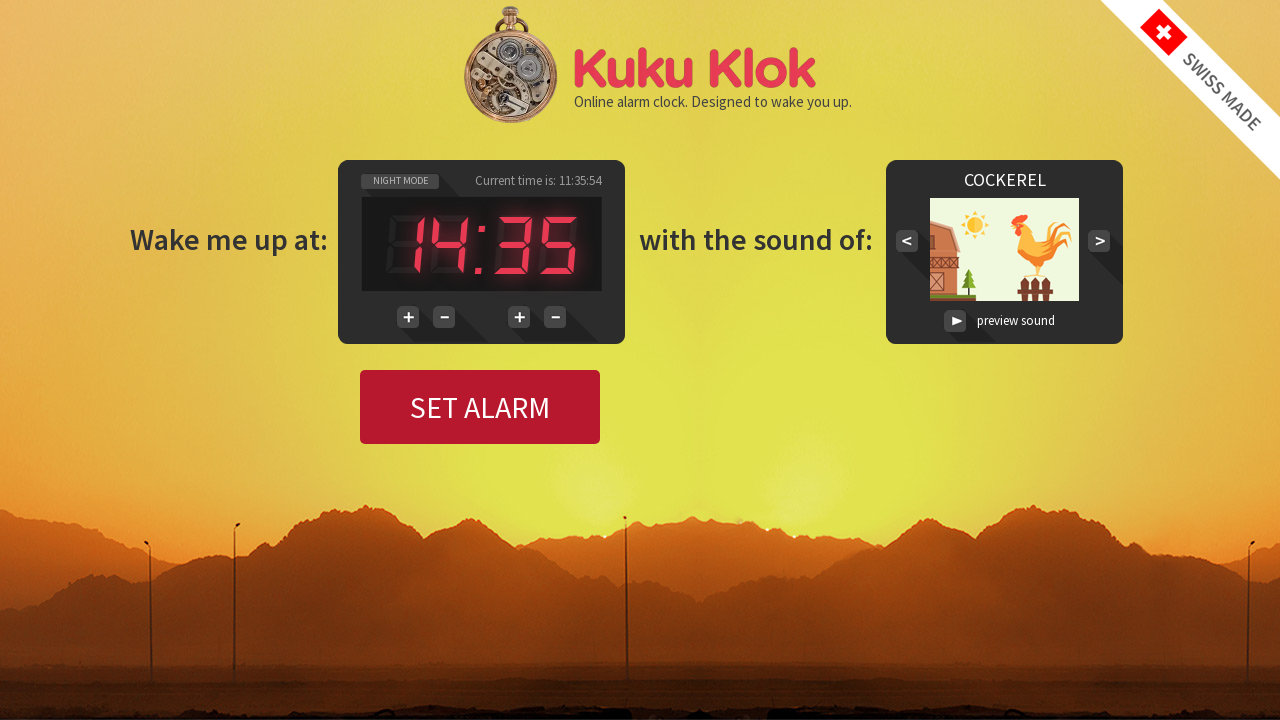

Clicked set alarm button to activate alarm at 14:35 at (480, 407) on #set_alarm_button
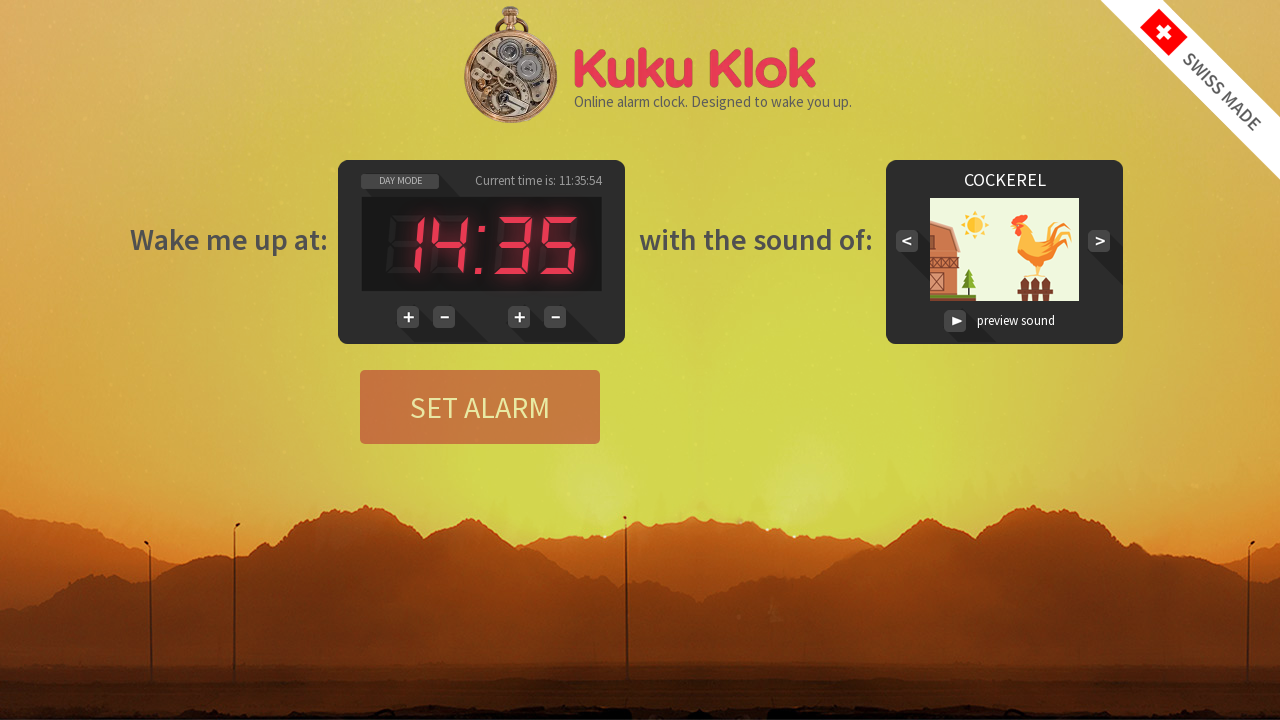

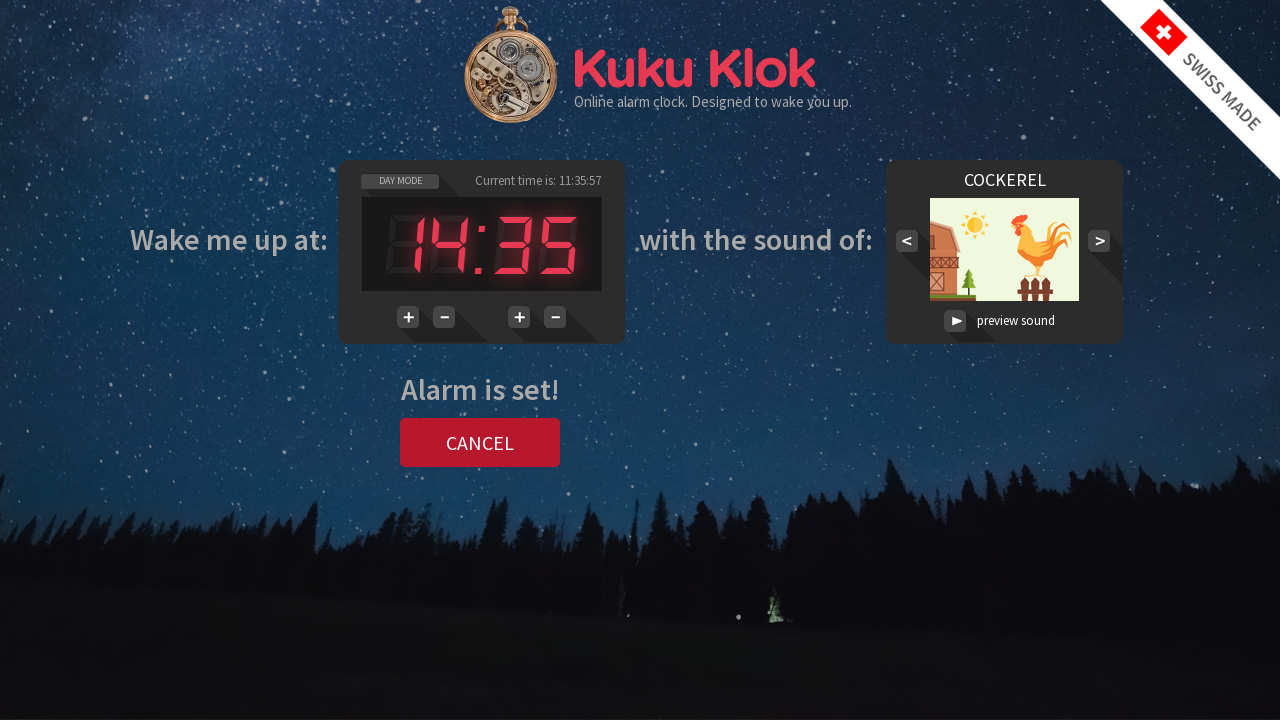